Tests selecting all checkboxes on a form, then refreshing and selecting only a specific checkbox for "Heart Attack"

Starting URL: https://automationfc.github.io/multiple-fields/

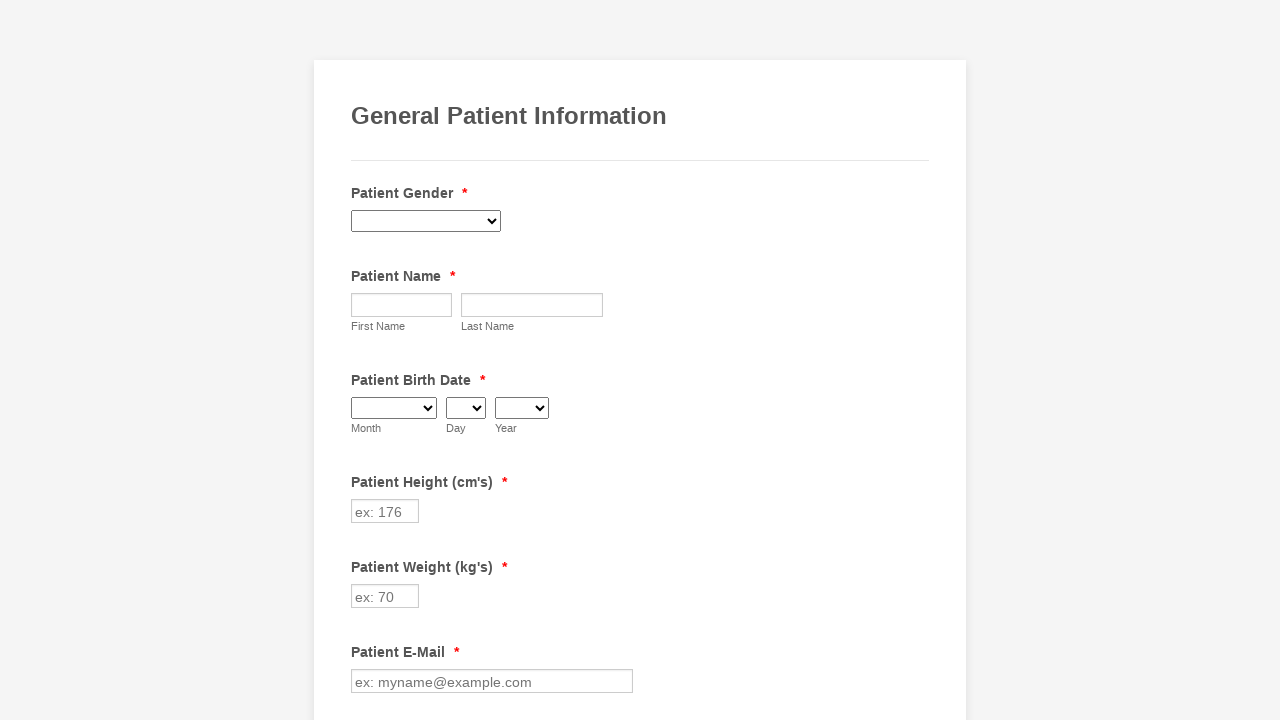

Located all checkboxes in the form
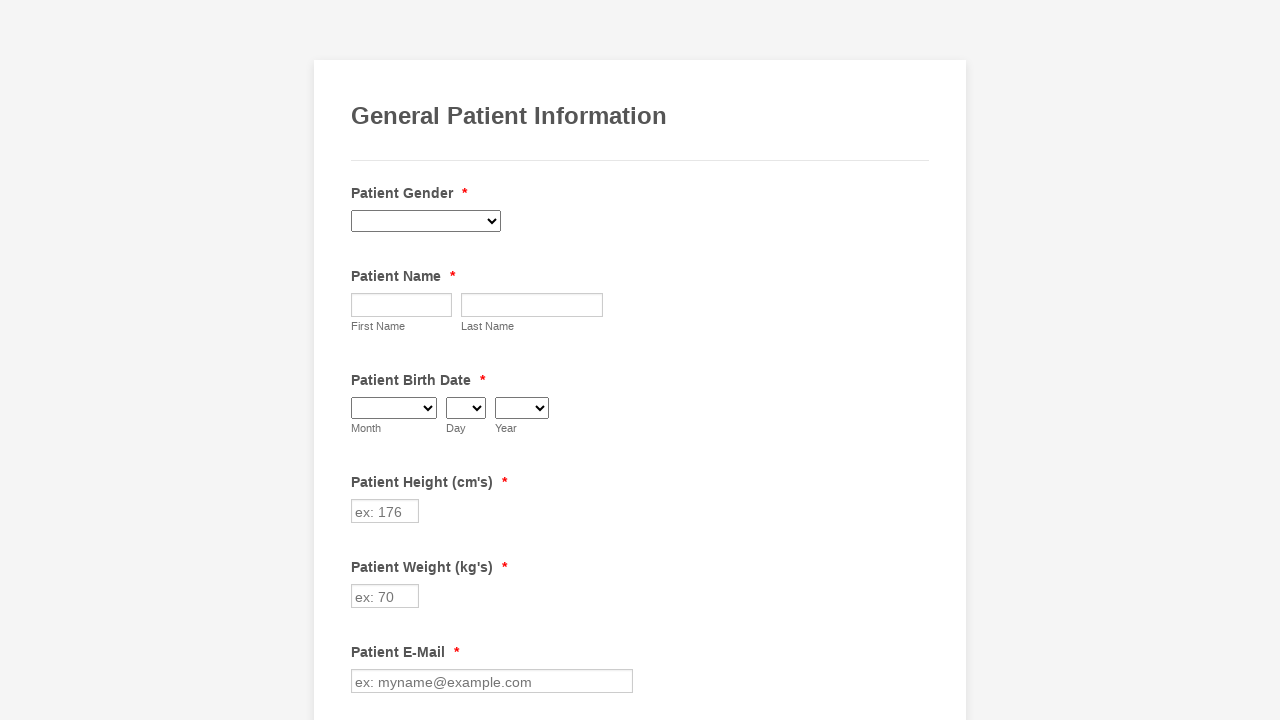

Clicked checkbox at index 0 to select it at (362, 360) on div.form-single-column input[type='checkbox'] >> nth=0
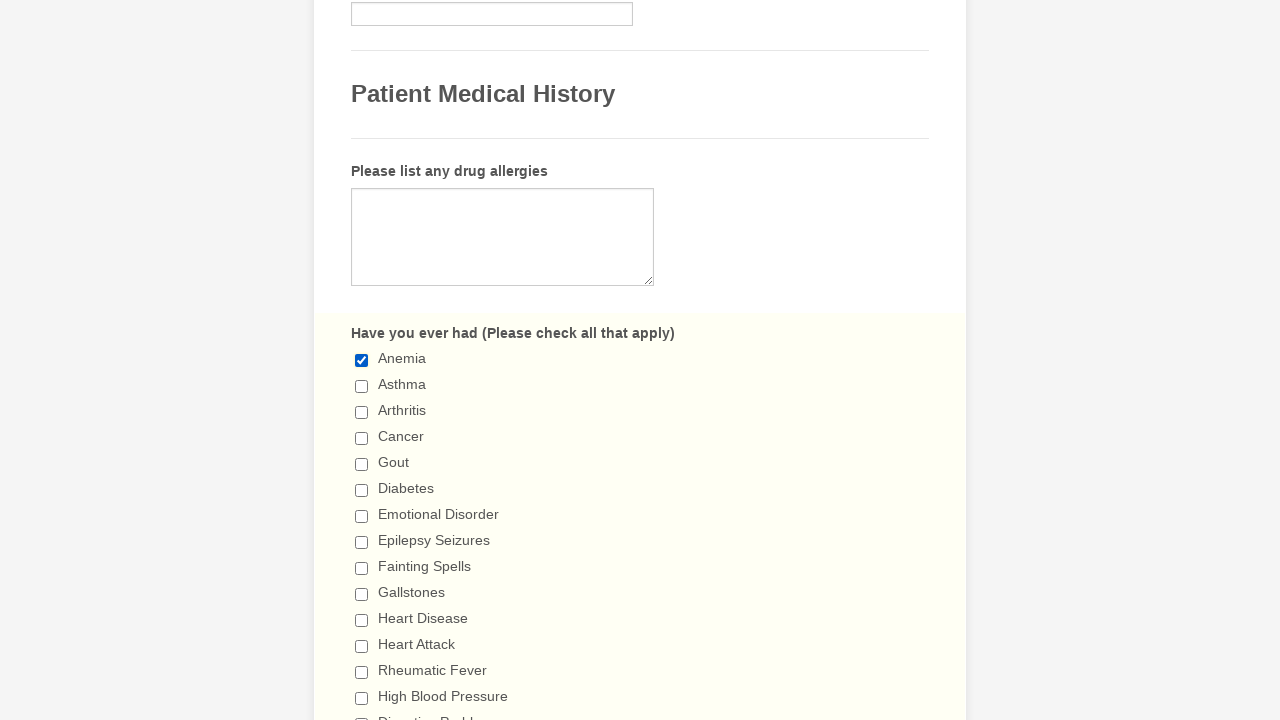

Clicked checkbox at index 1 to select it at (362, 386) on div.form-single-column input[type='checkbox'] >> nth=1
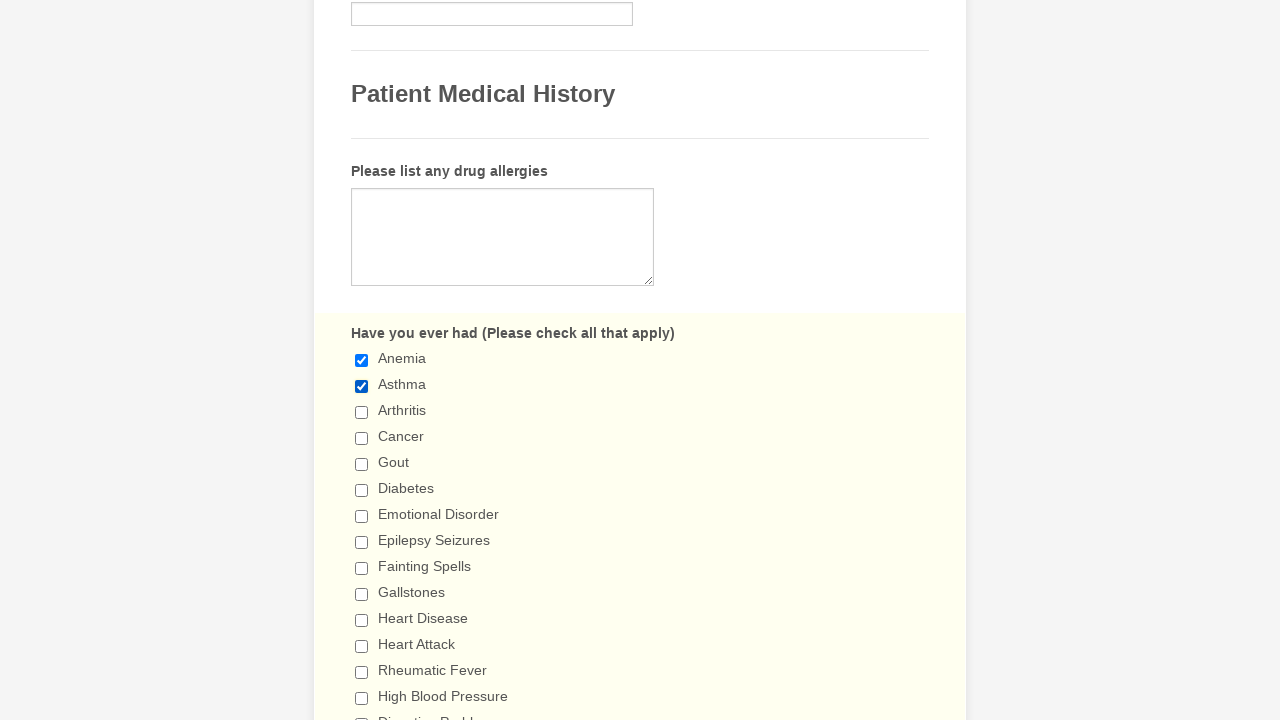

Clicked checkbox at index 2 to select it at (362, 412) on div.form-single-column input[type='checkbox'] >> nth=2
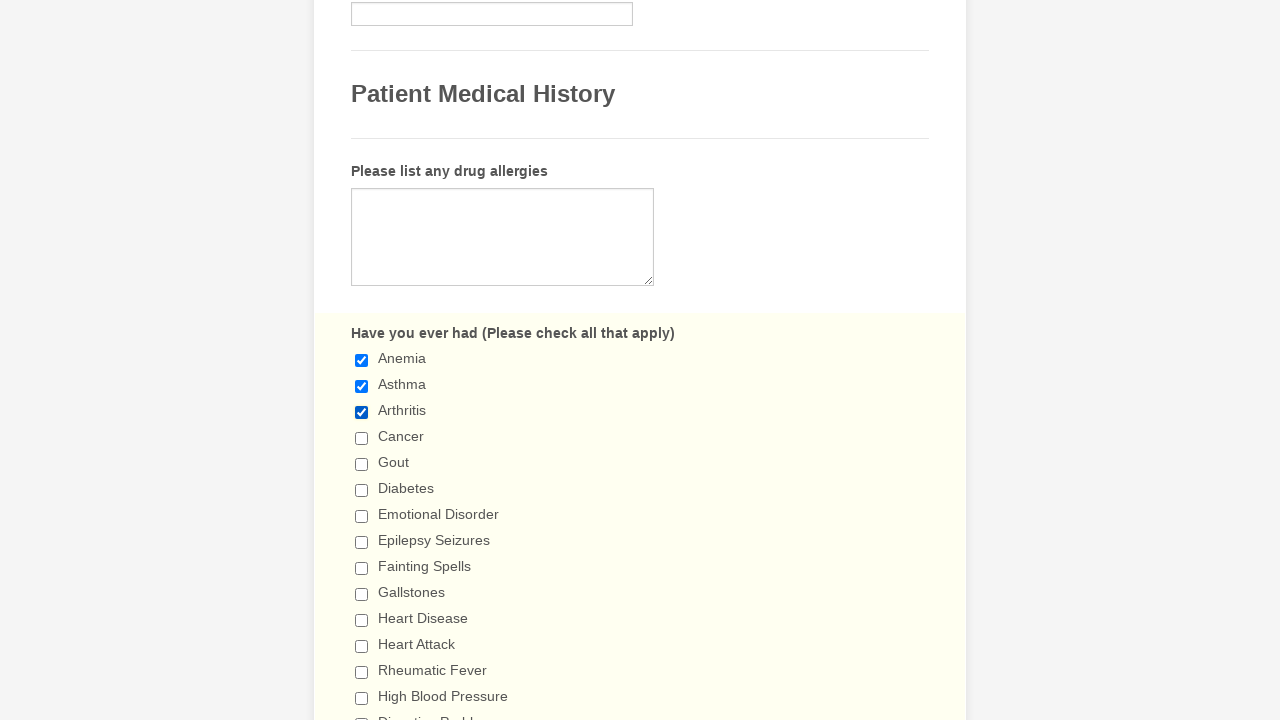

Clicked checkbox at index 3 to select it at (362, 438) on div.form-single-column input[type='checkbox'] >> nth=3
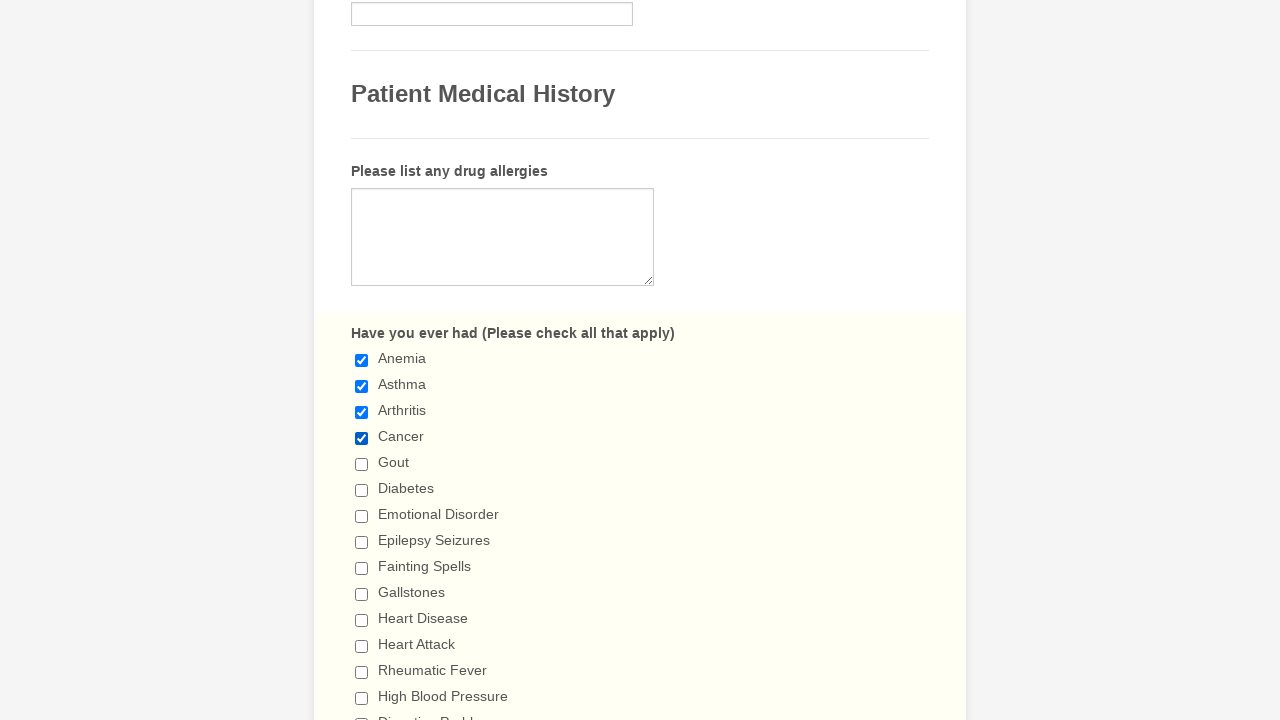

Clicked checkbox at index 4 to select it at (362, 464) on div.form-single-column input[type='checkbox'] >> nth=4
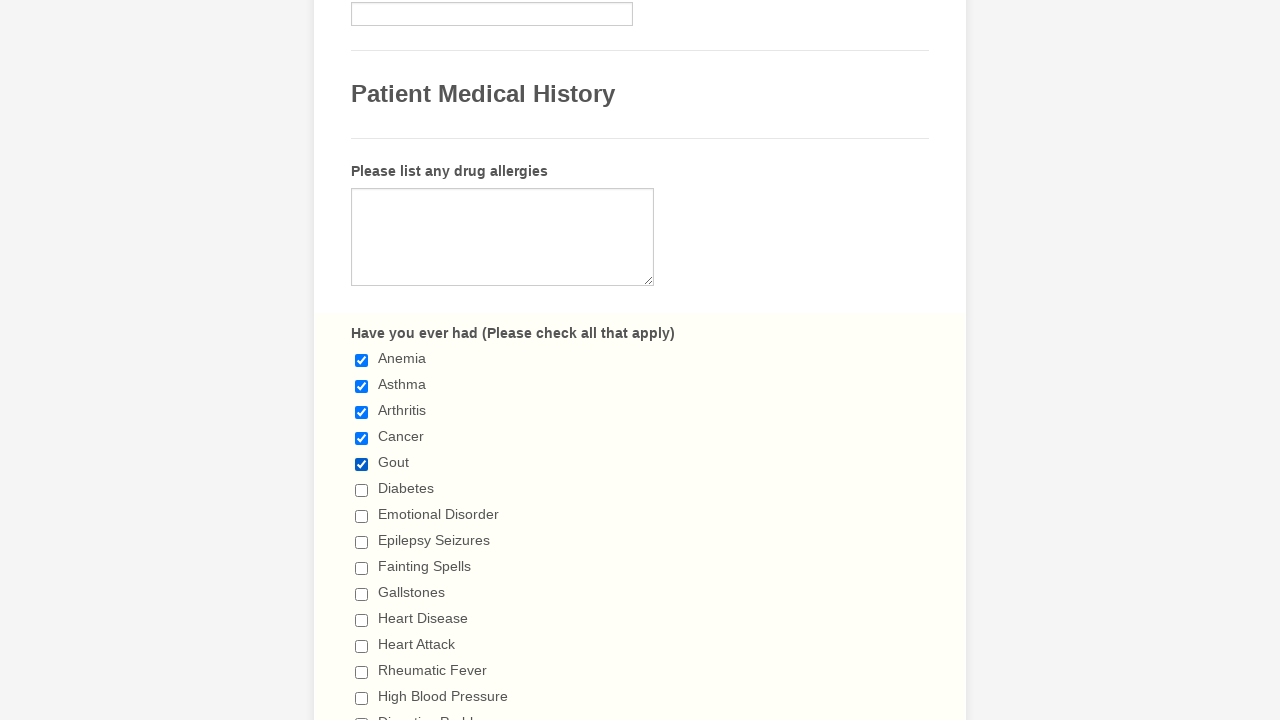

Clicked checkbox at index 5 to select it at (362, 490) on div.form-single-column input[type='checkbox'] >> nth=5
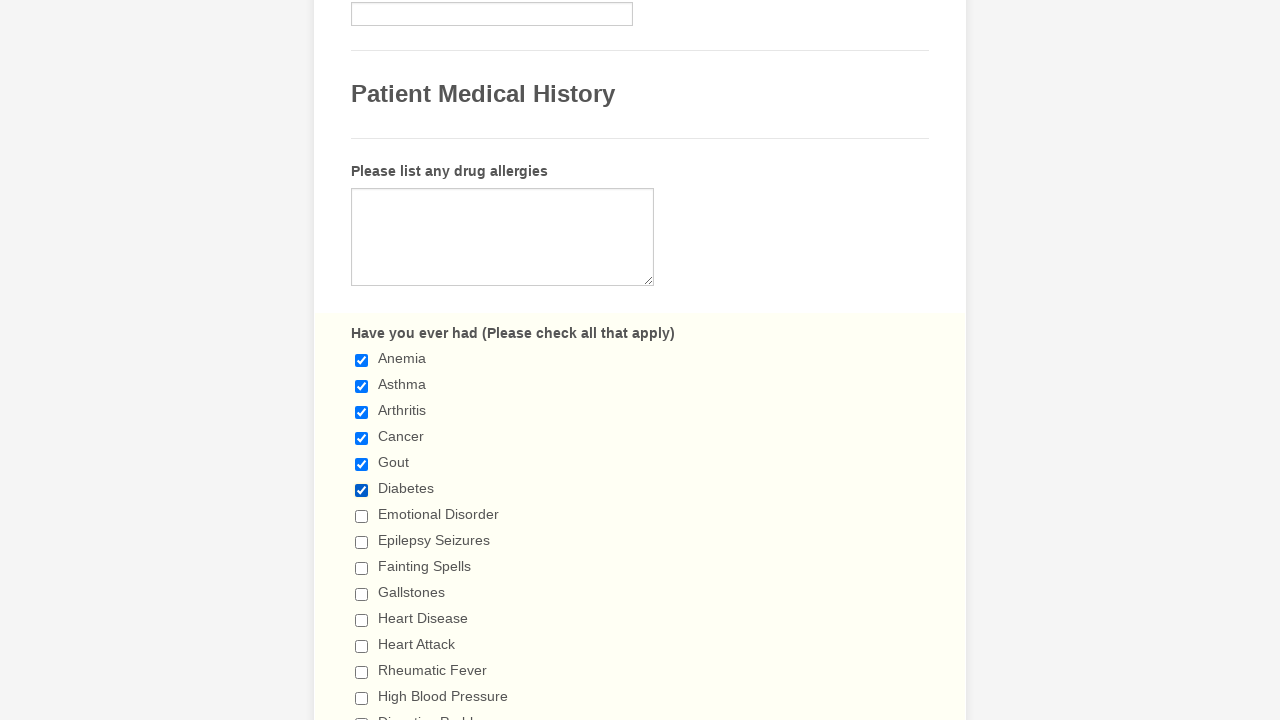

Clicked checkbox at index 6 to select it at (362, 516) on div.form-single-column input[type='checkbox'] >> nth=6
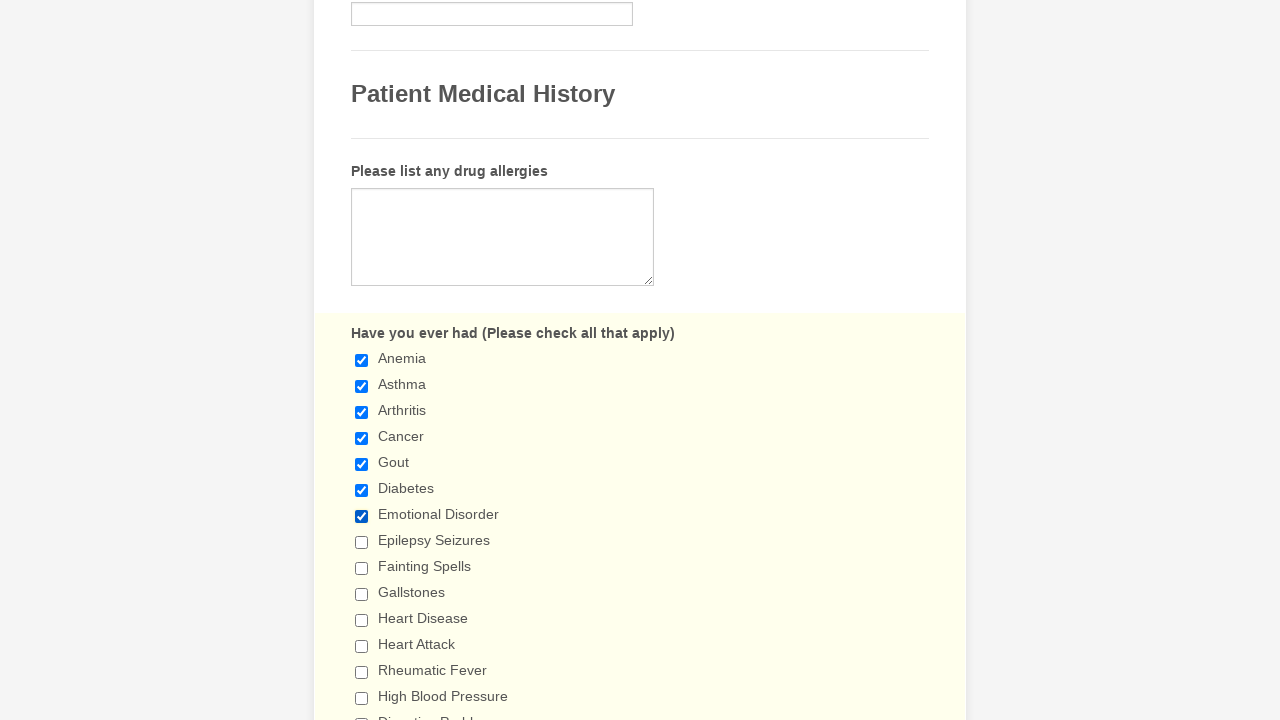

Clicked checkbox at index 7 to select it at (362, 542) on div.form-single-column input[type='checkbox'] >> nth=7
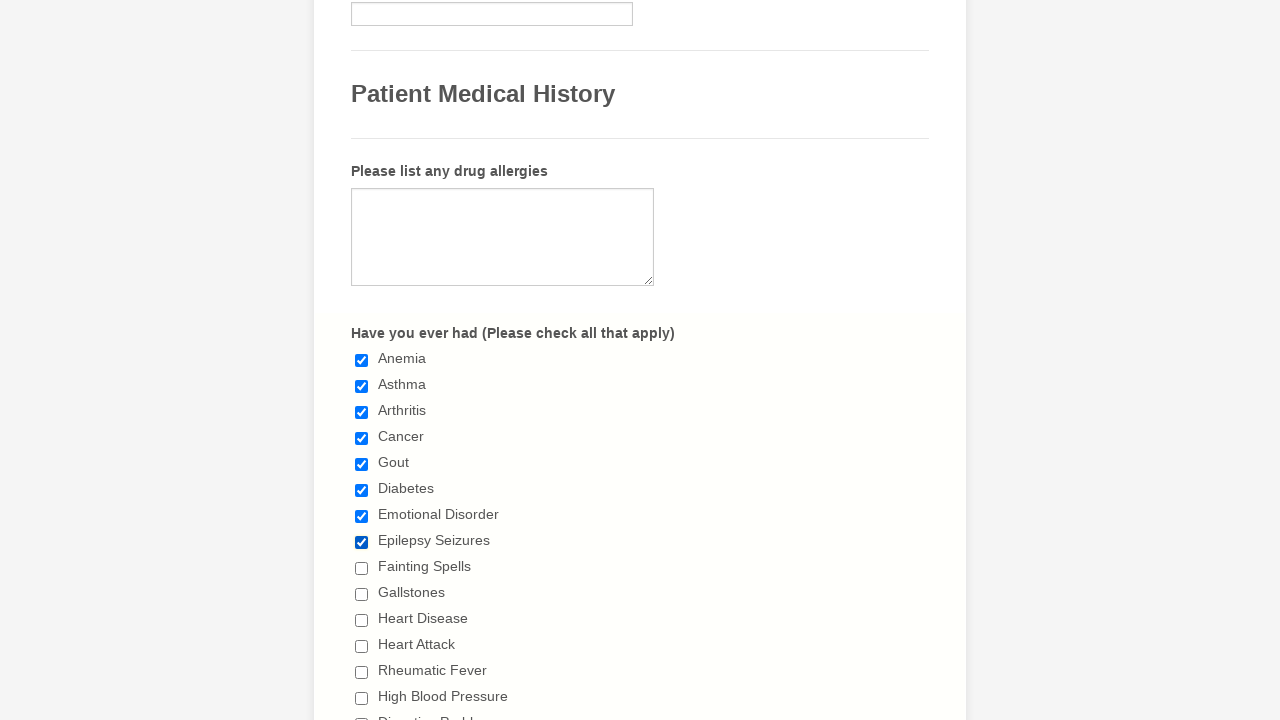

Clicked checkbox at index 8 to select it at (362, 568) on div.form-single-column input[type='checkbox'] >> nth=8
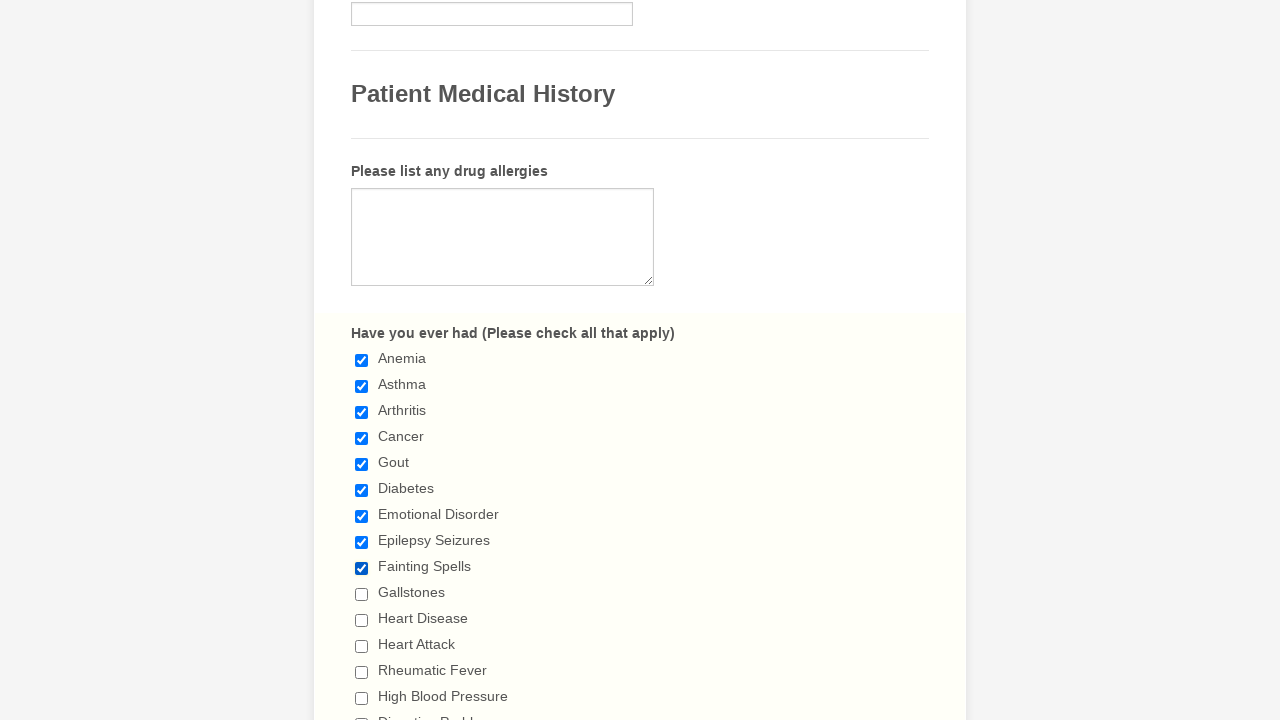

Clicked checkbox at index 9 to select it at (362, 594) on div.form-single-column input[type='checkbox'] >> nth=9
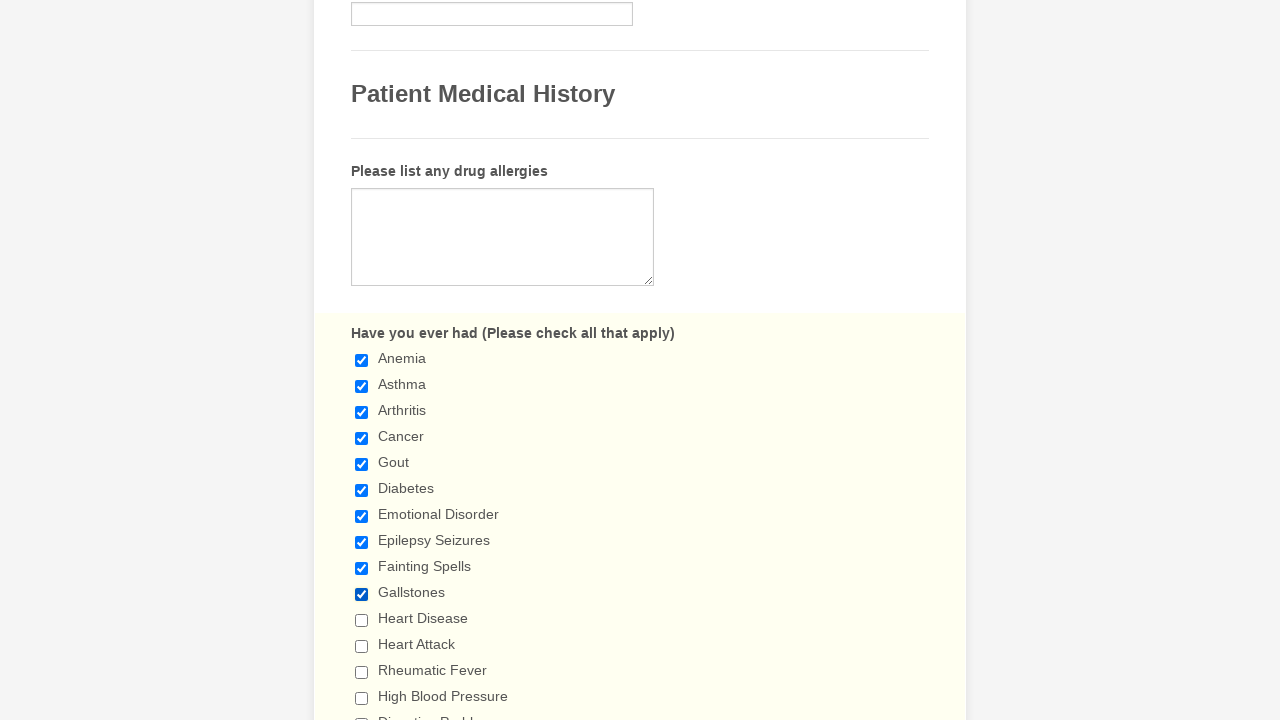

Clicked checkbox at index 10 to select it at (362, 620) on div.form-single-column input[type='checkbox'] >> nth=10
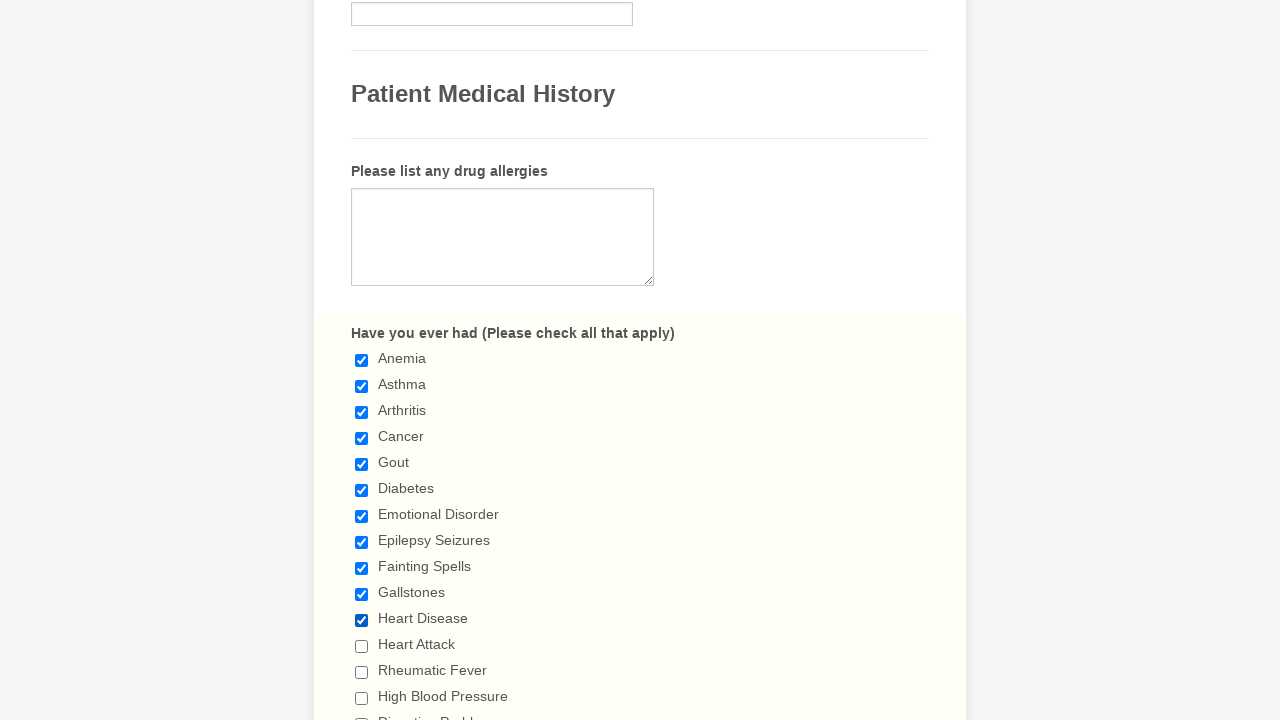

Clicked checkbox at index 11 to select it at (362, 646) on div.form-single-column input[type='checkbox'] >> nth=11
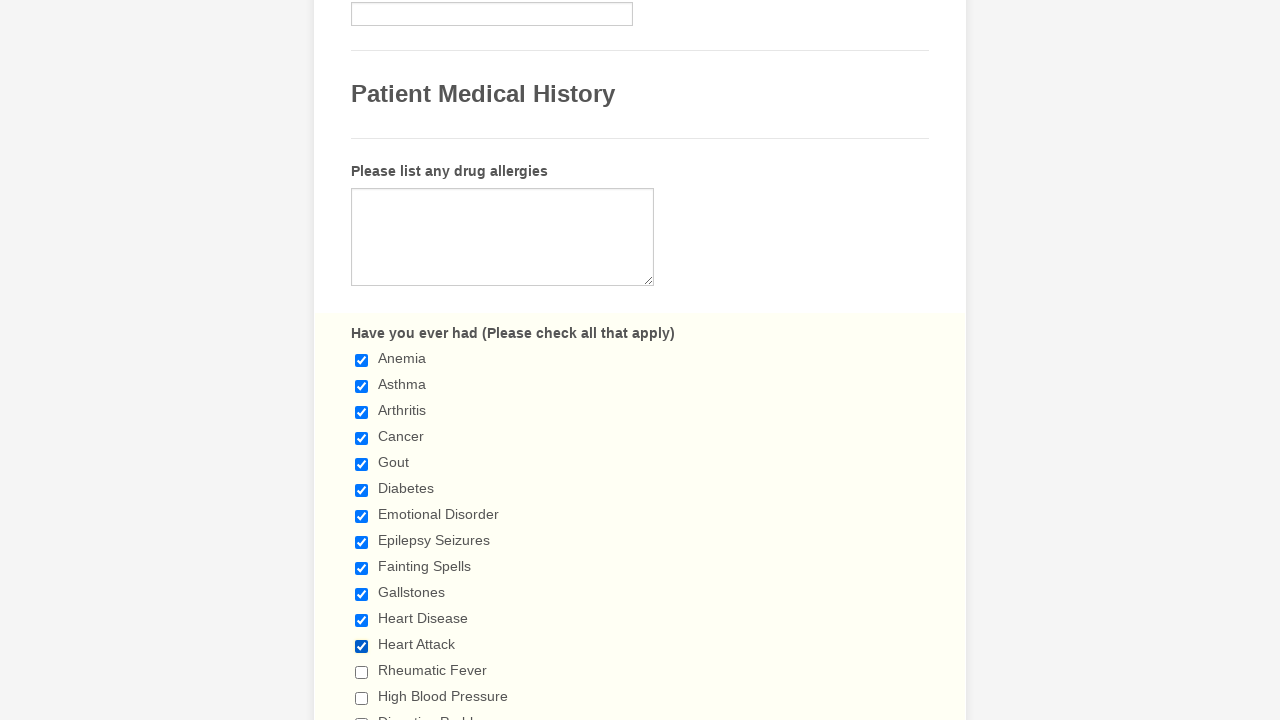

Clicked checkbox at index 12 to select it at (362, 672) on div.form-single-column input[type='checkbox'] >> nth=12
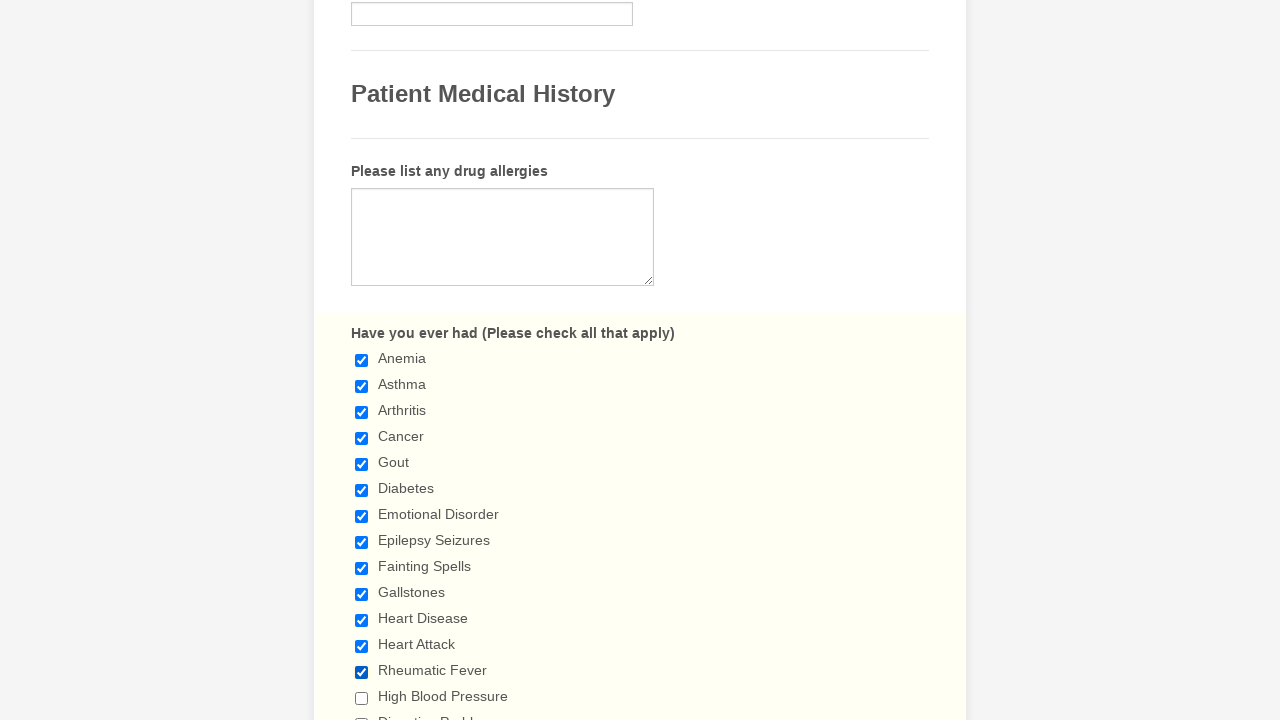

Clicked checkbox at index 13 to select it at (362, 698) on div.form-single-column input[type='checkbox'] >> nth=13
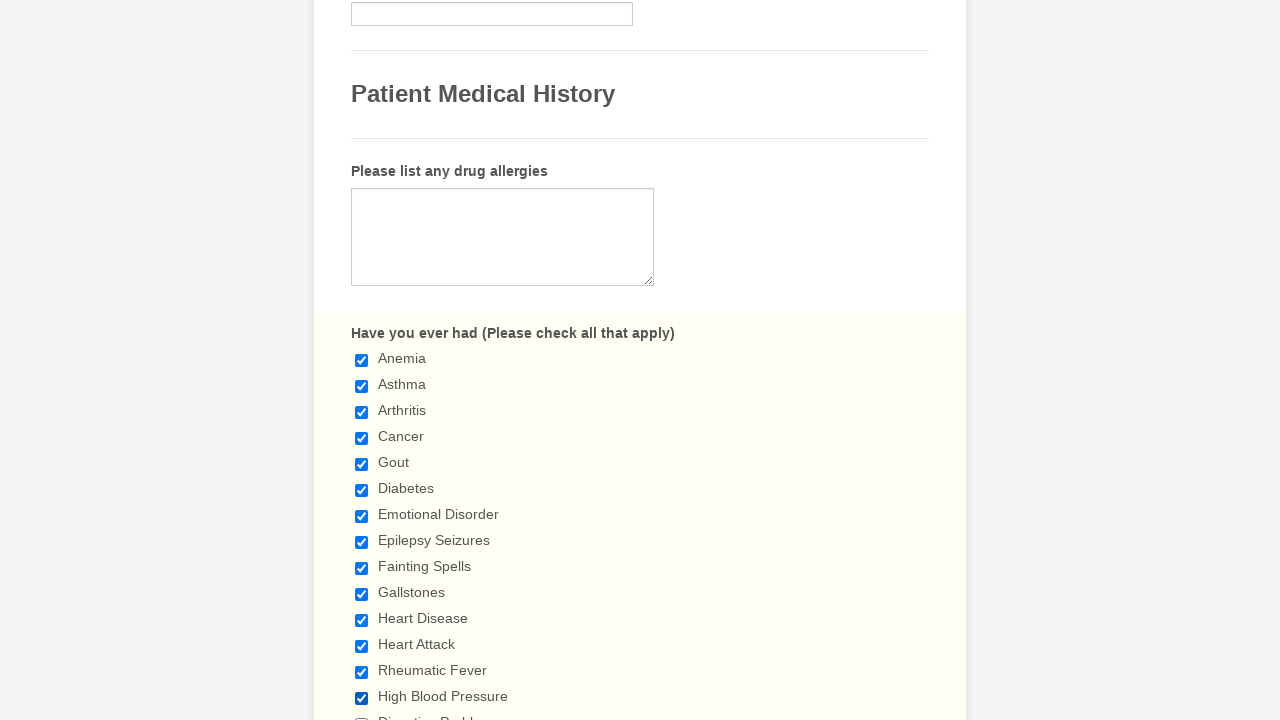

Clicked checkbox at index 14 to select it at (362, 714) on div.form-single-column input[type='checkbox'] >> nth=14
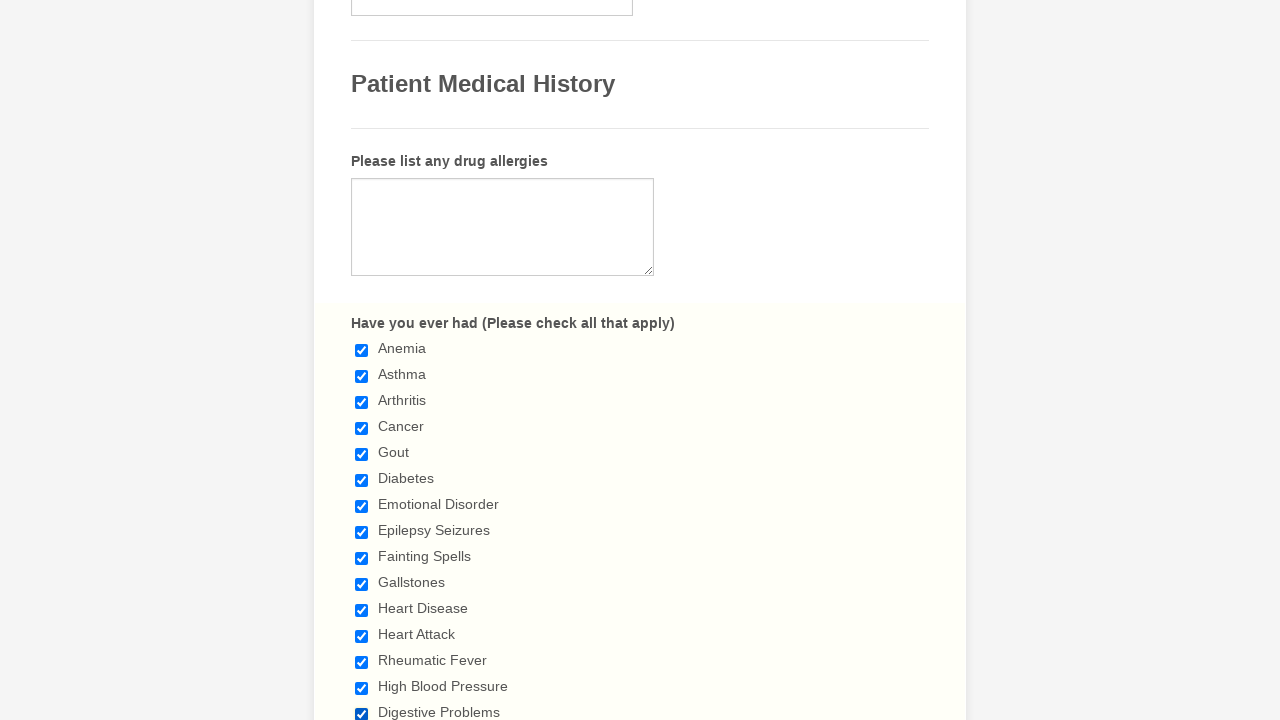

Clicked checkbox at index 15 to select it at (362, 360) on div.form-single-column input[type='checkbox'] >> nth=15
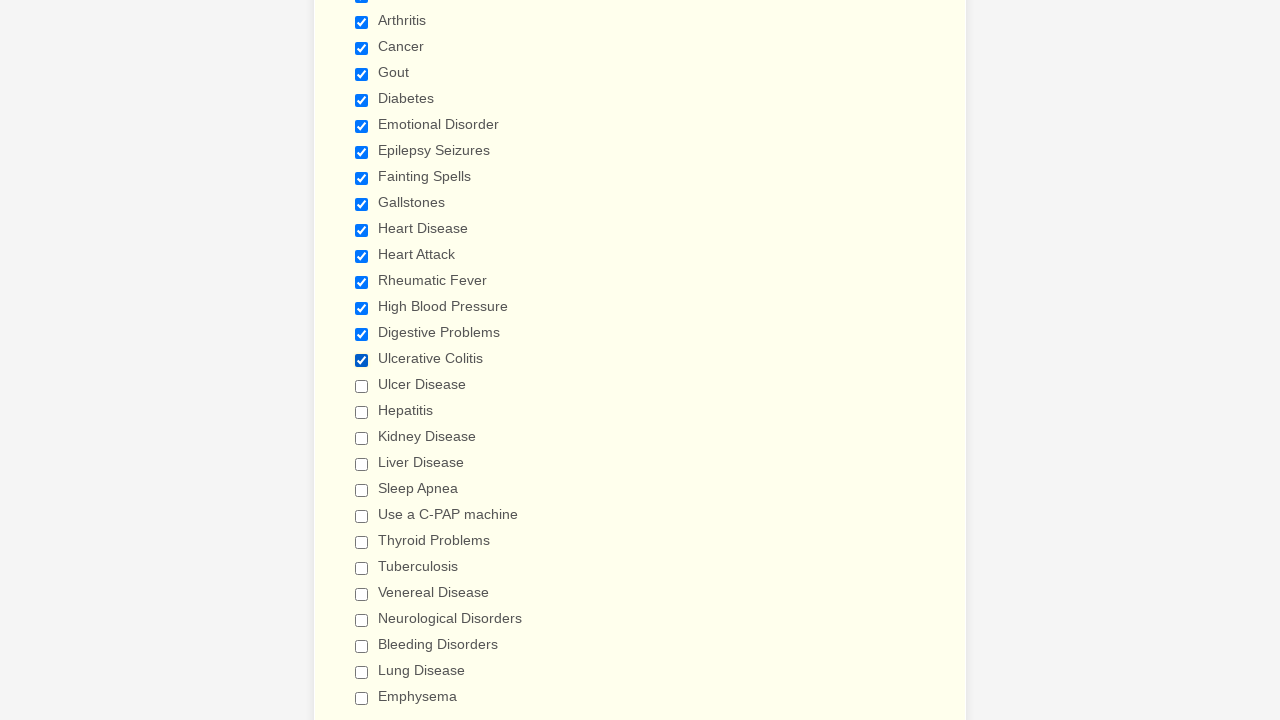

Clicked checkbox at index 16 to select it at (362, 386) on div.form-single-column input[type='checkbox'] >> nth=16
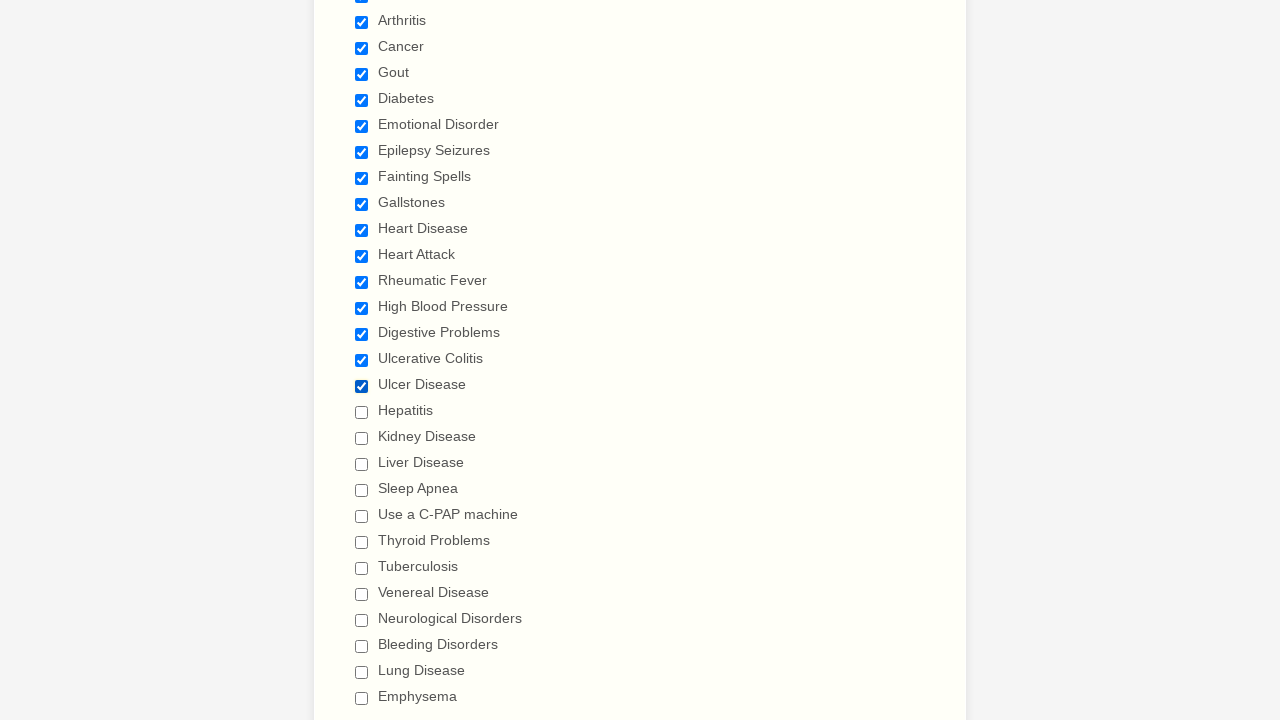

Clicked checkbox at index 17 to select it at (362, 412) on div.form-single-column input[type='checkbox'] >> nth=17
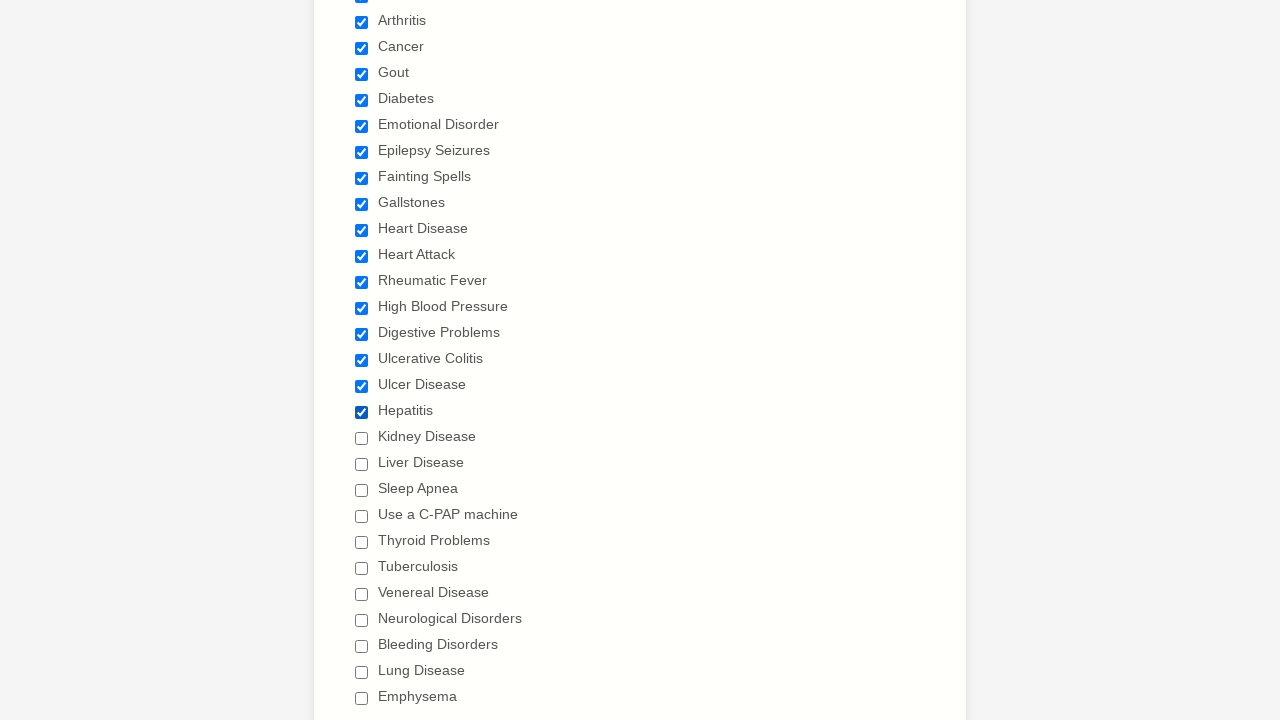

Clicked checkbox at index 18 to select it at (362, 438) on div.form-single-column input[type='checkbox'] >> nth=18
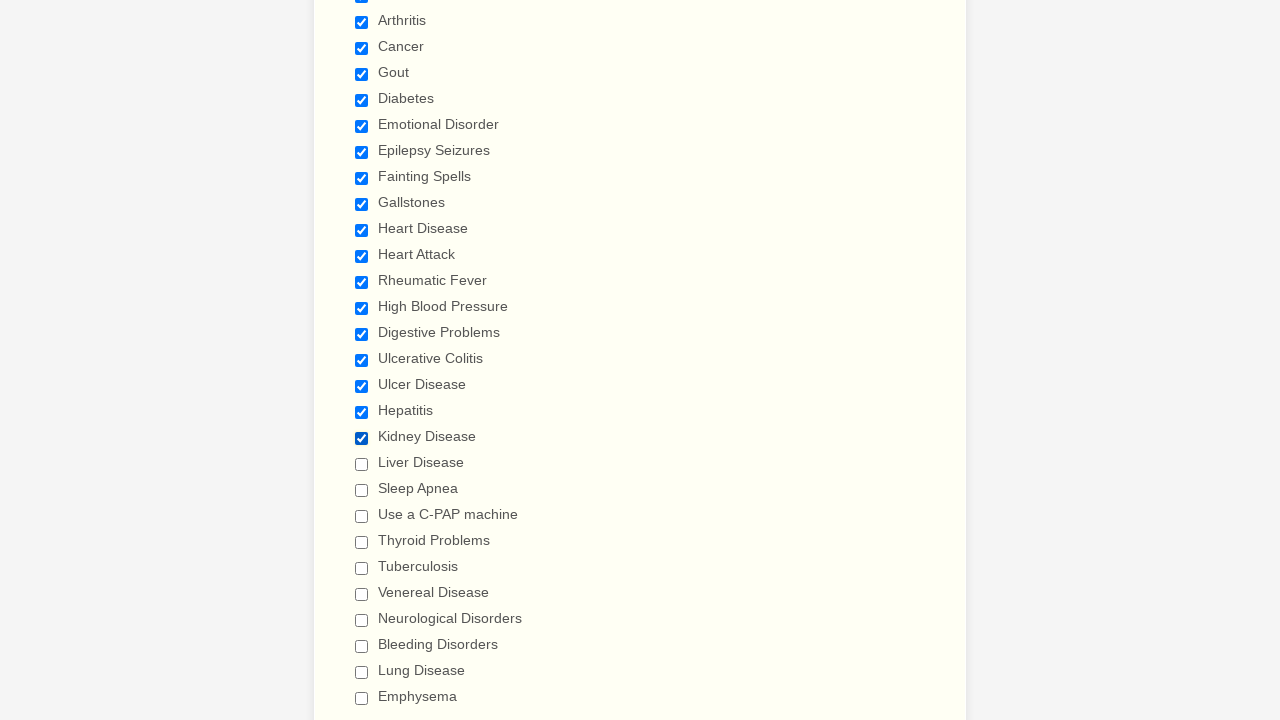

Clicked checkbox at index 19 to select it at (362, 464) on div.form-single-column input[type='checkbox'] >> nth=19
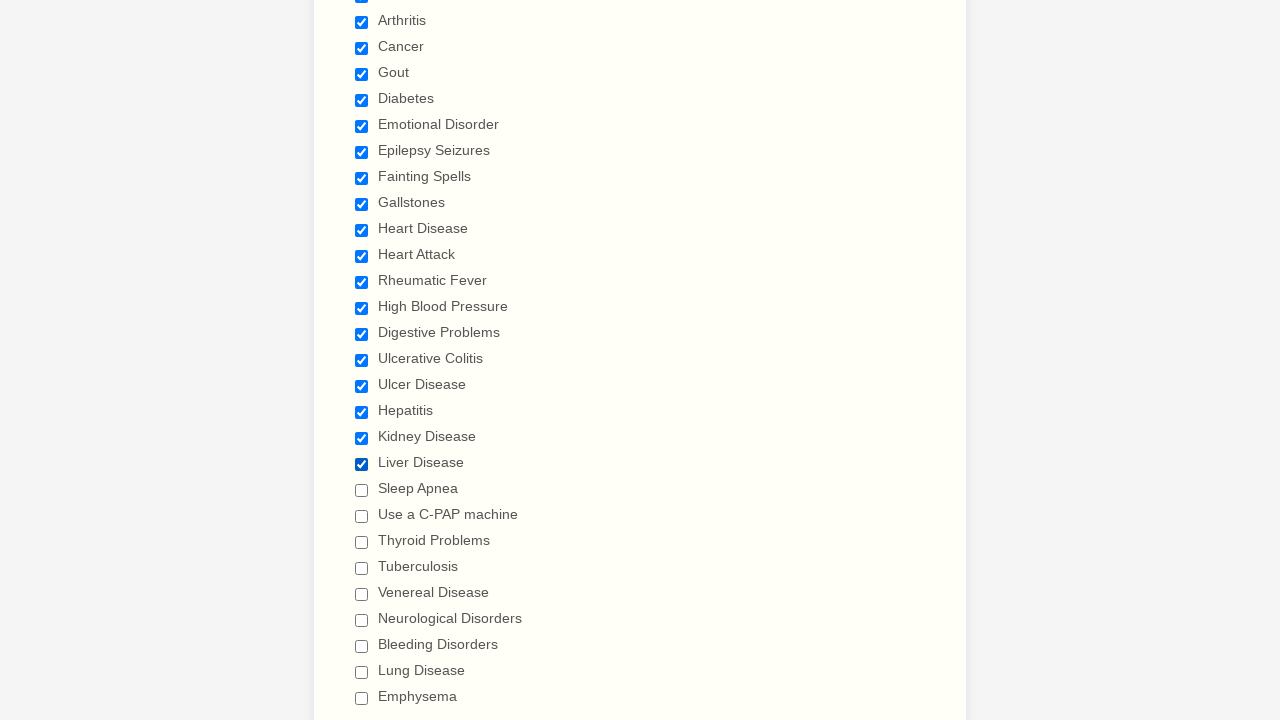

Clicked checkbox at index 20 to select it at (362, 490) on div.form-single-column input[type='checkbox'] >> nth=20
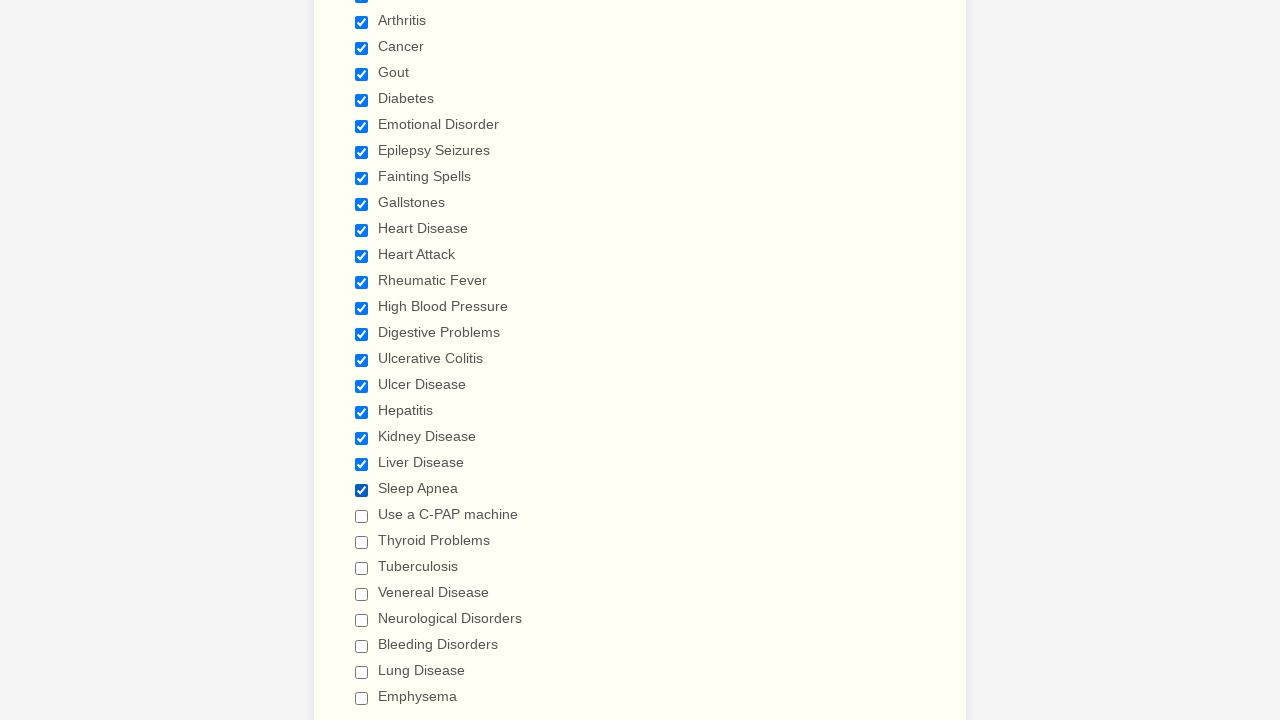

Clicked checkbox at index 21 to select it at (362, 516) on div.form-single-column input[type='checkbox'] >> nth=21
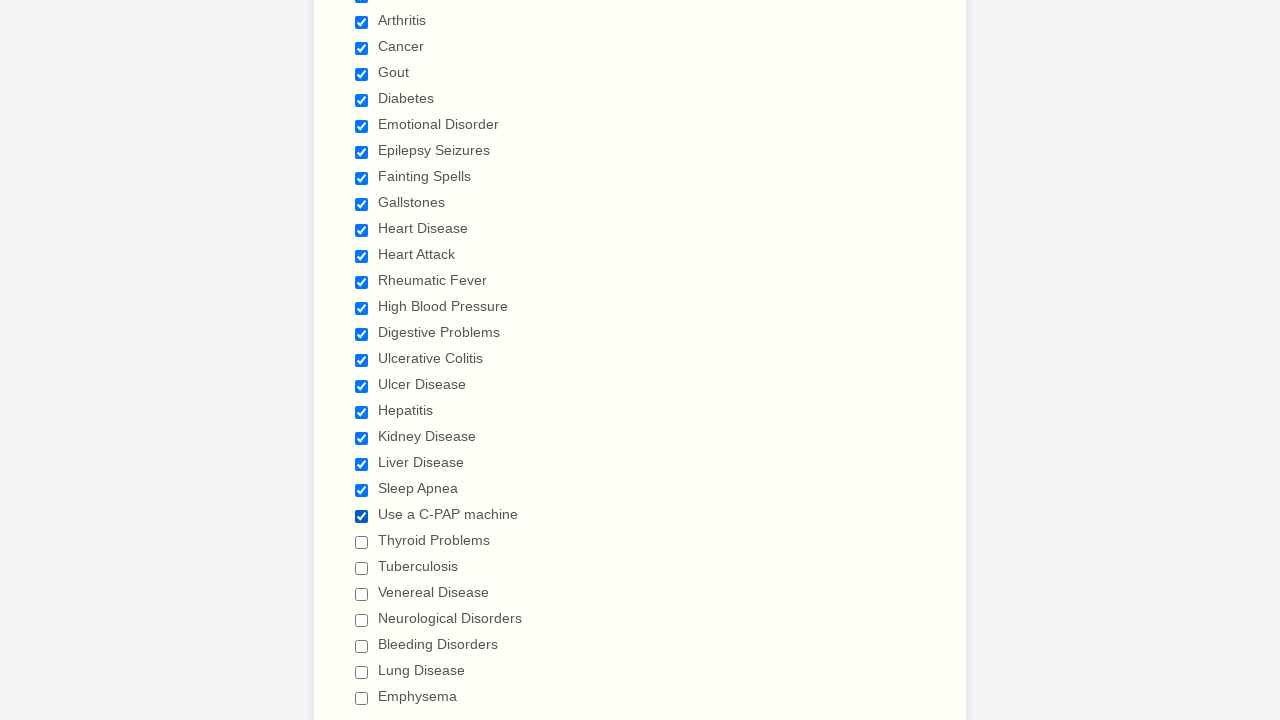

Clicked checkbox at index 22 to select it at (362, 542) on div.form-single-column input[type='checkbox'] >> nth=22
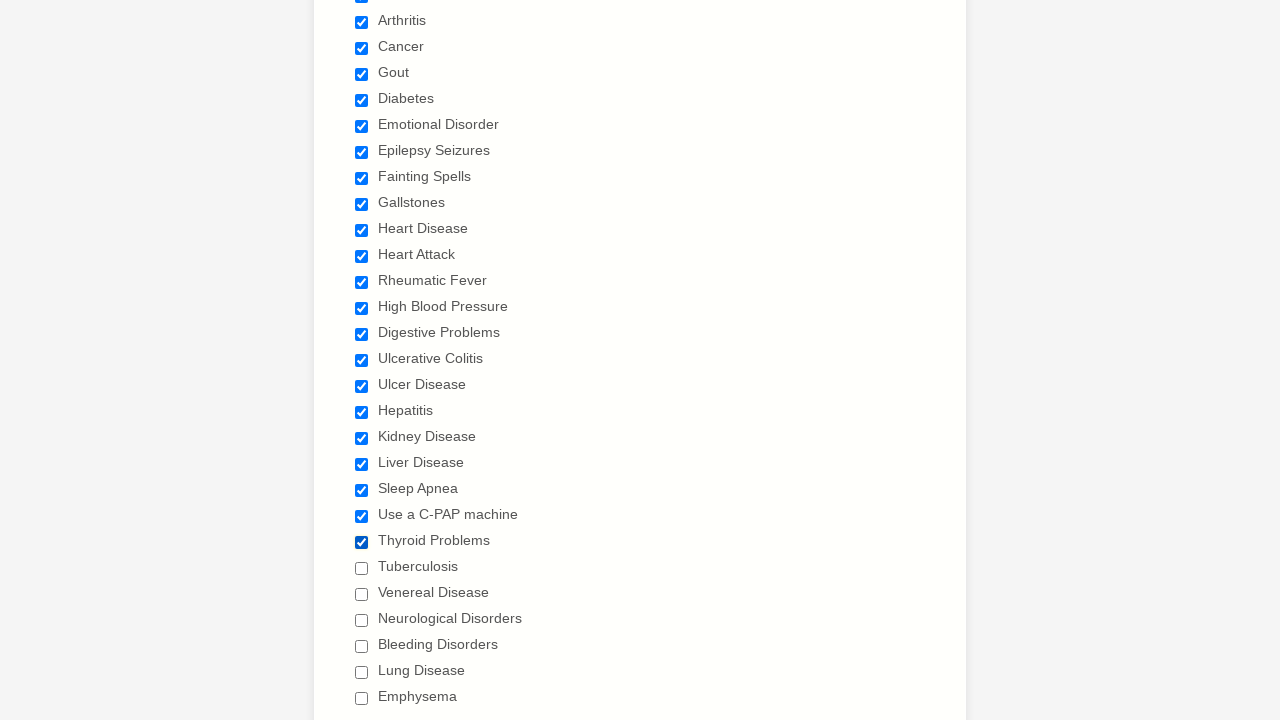

Clicked checkbox at index 23 to select it at (362, 568) on div.form-single-column input[type='checkbox'] >> nth=23
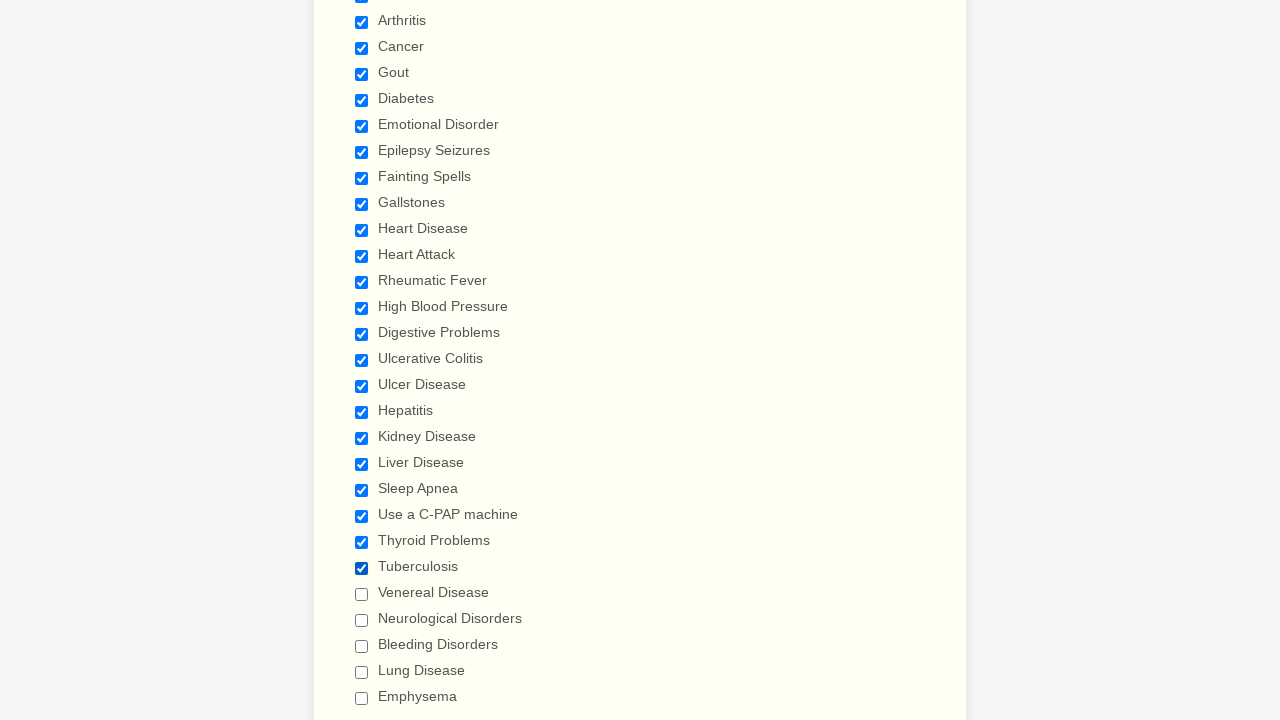

Clicked checkbox at index 24 to select it at (362, 594) on div.form-single-column input[type='checkbox'] >> nth=24
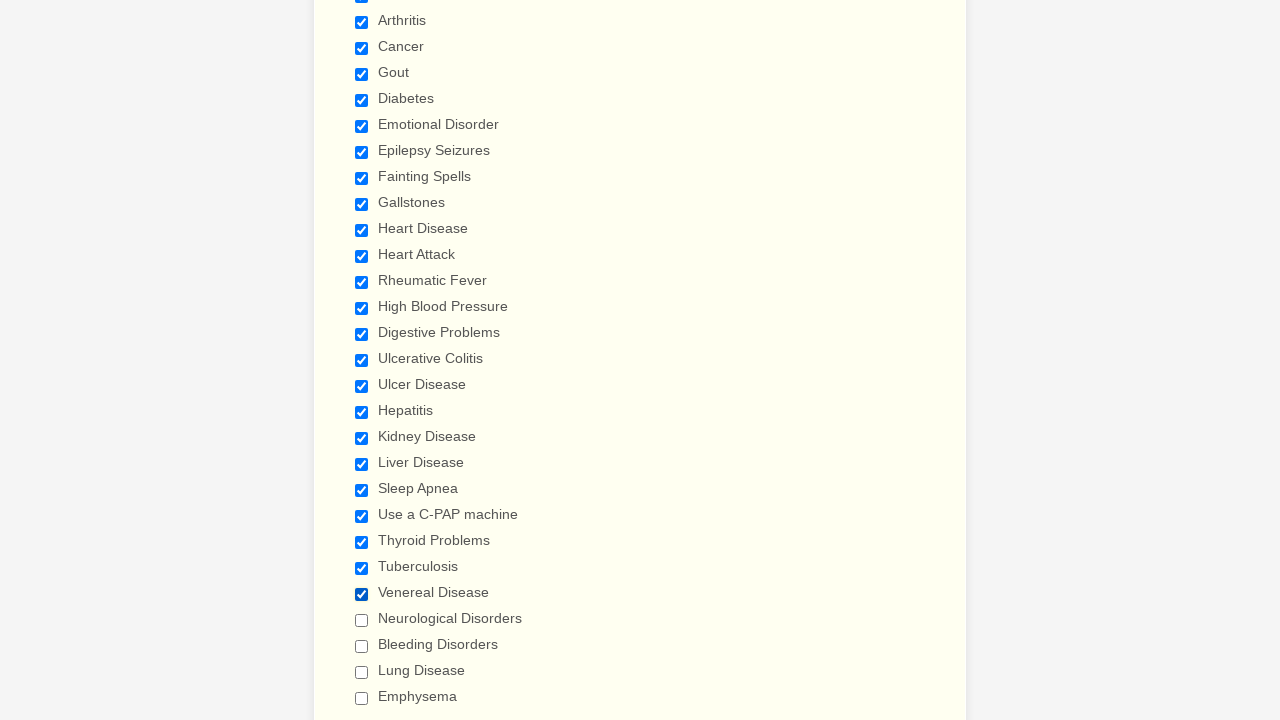

Clicked checkbox at index 25 to select it at (362, 620) on div.form-single-column input[type='checkbox'] >> nth=25
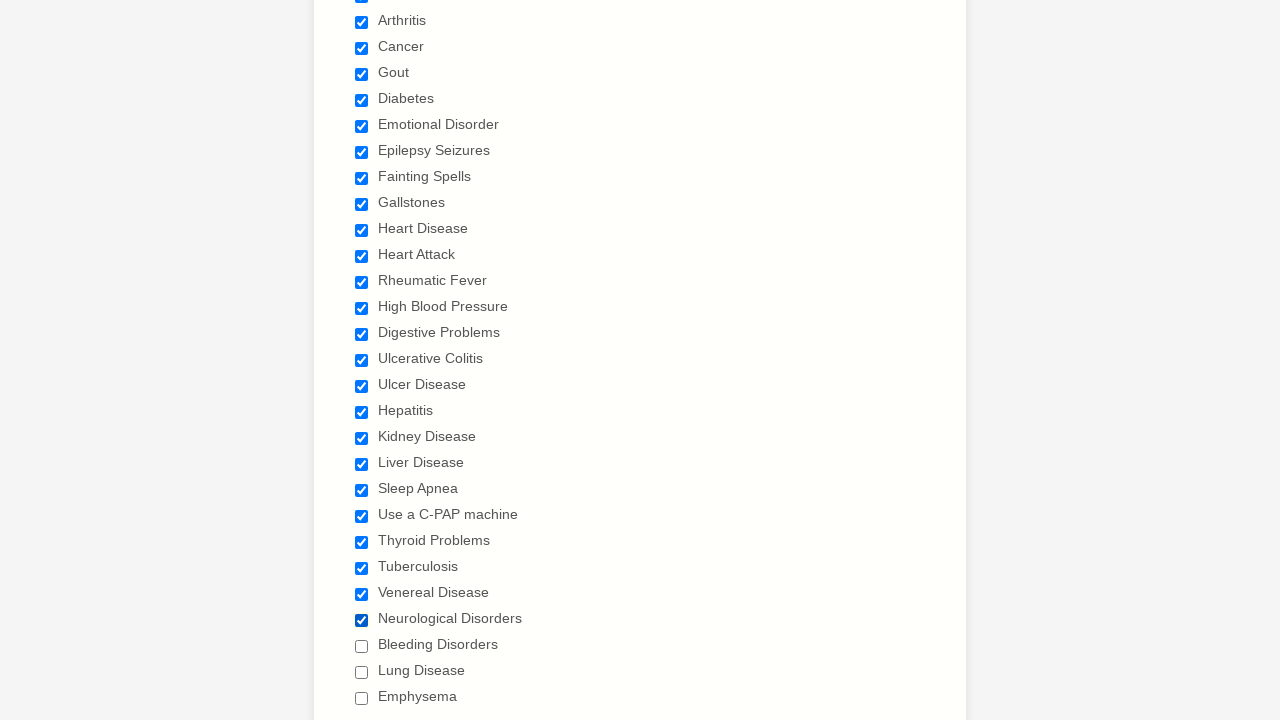

Clicked checkbox at index 26 to select it at (362, 646) on div.form-single-column input[type='checkbox'] >> nth=26
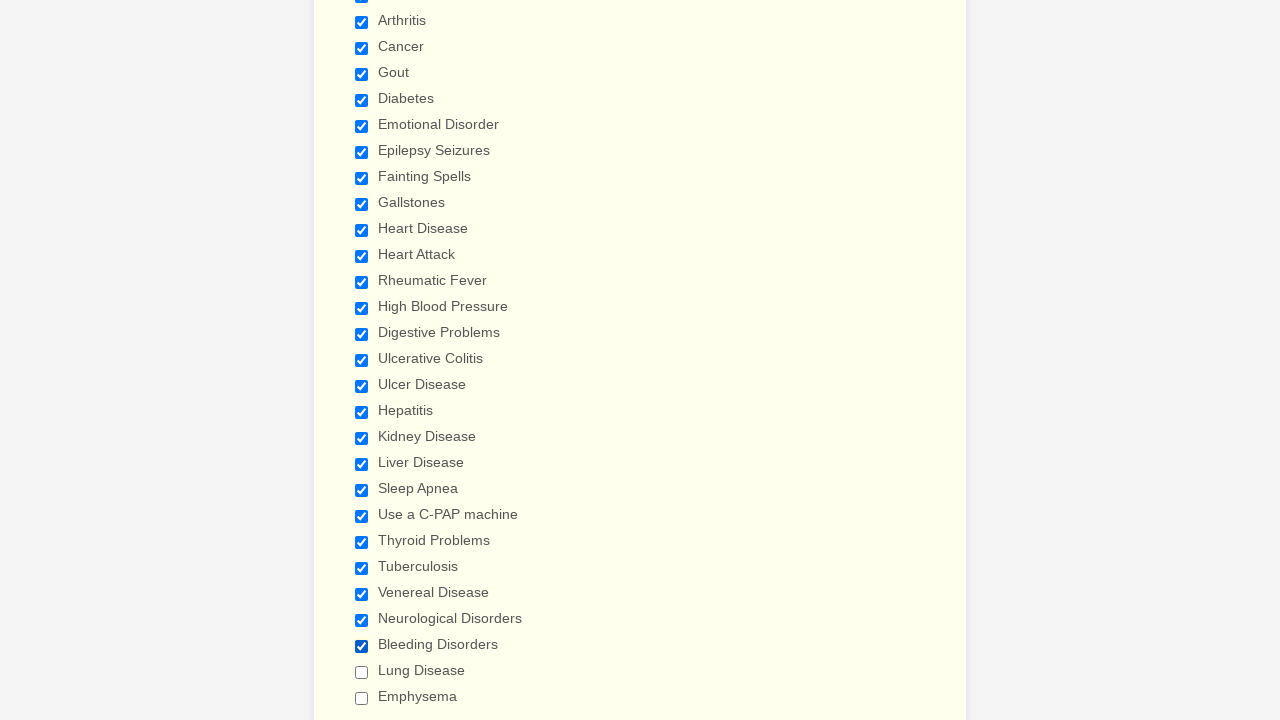

Clicked checkbox at index 27 to select it at (362, 672) on div.form-single-column input[type='checkbox'] >> nth=27
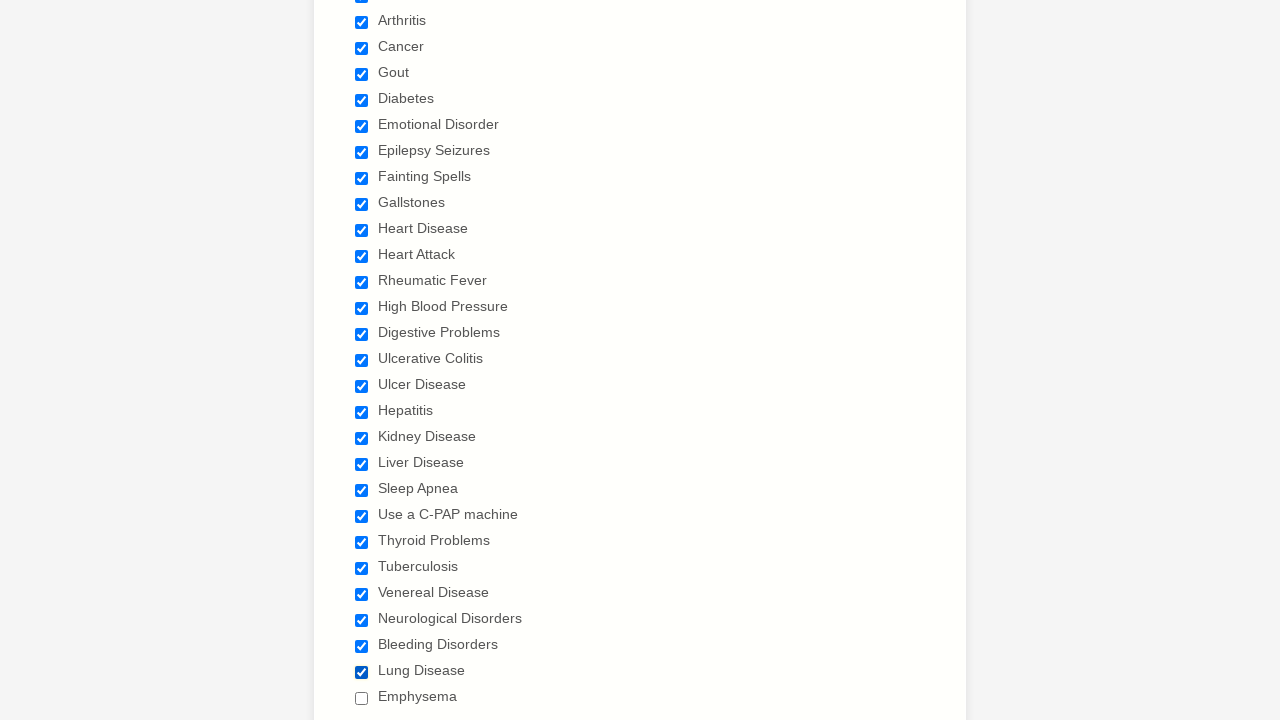

Clicked checkbox at index 28 to select it at (362, 698) on div.form-single-column input[type='checkbox'] >> nth=28
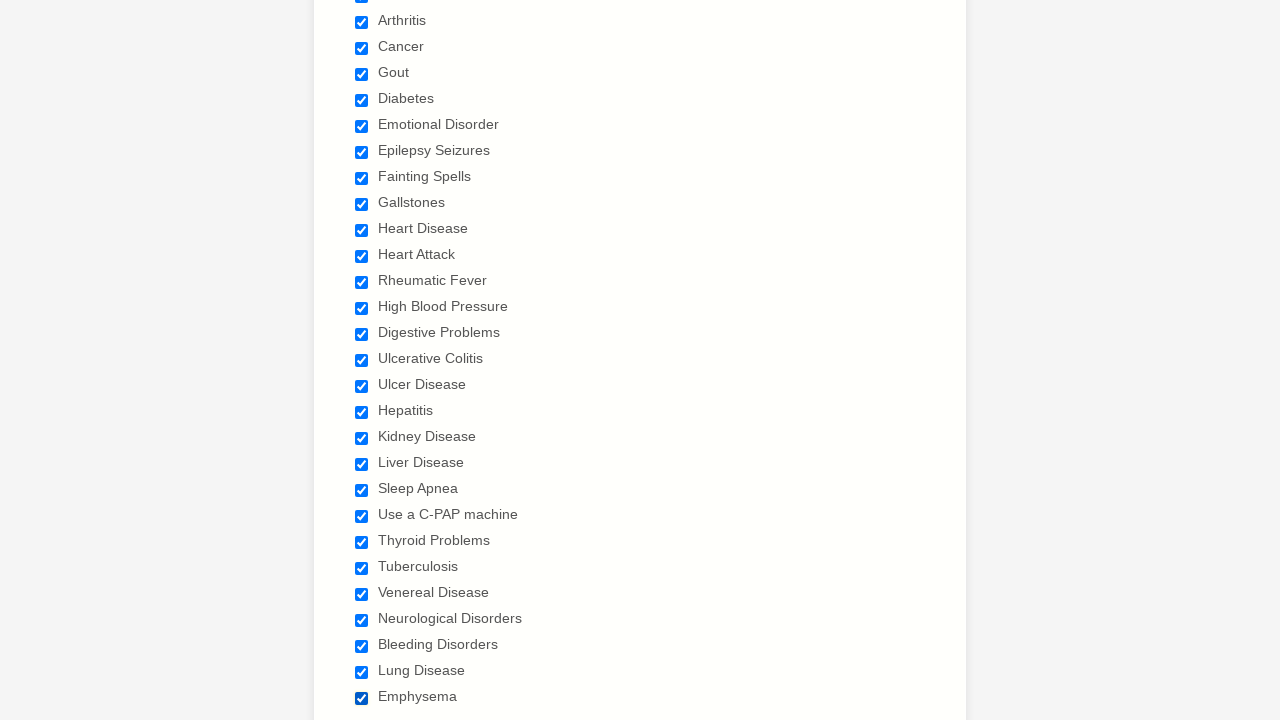

Verified checkbox at index 0 is selected
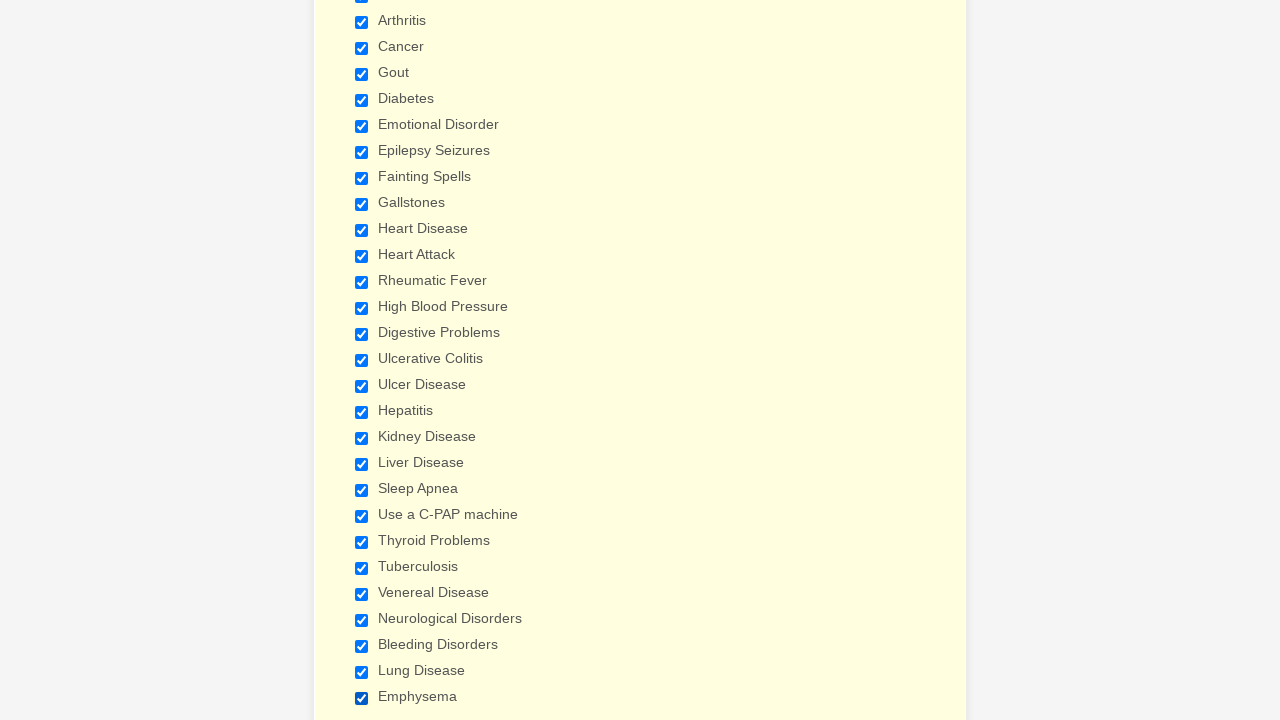

Verified checkbox at index 1 is selected
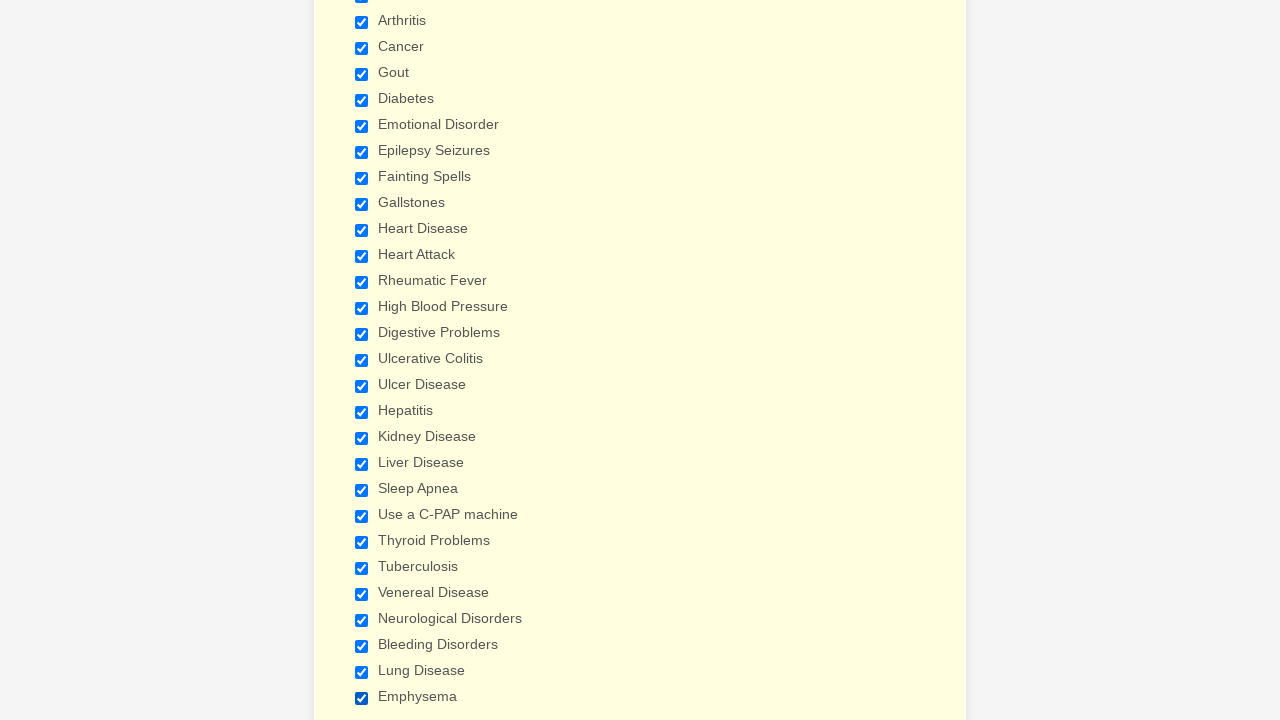

Verified checkbox at index 2 is selected
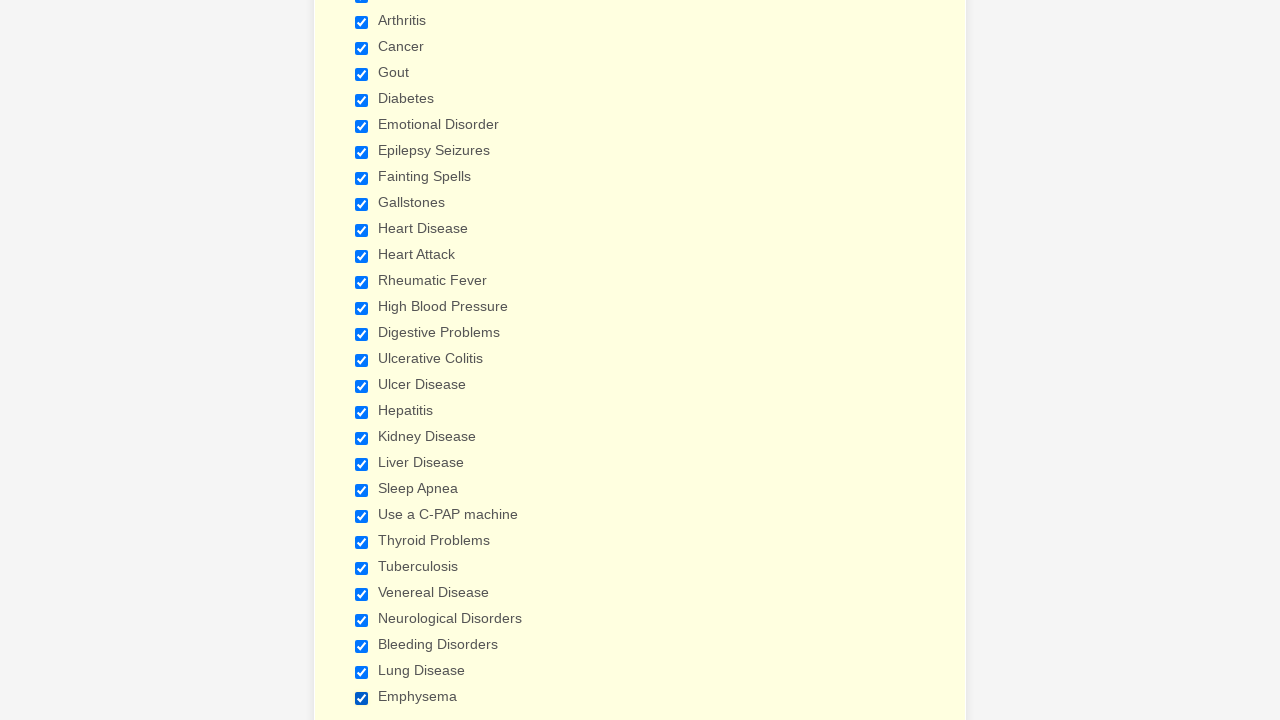

Verified checkbox at index 3 is selected
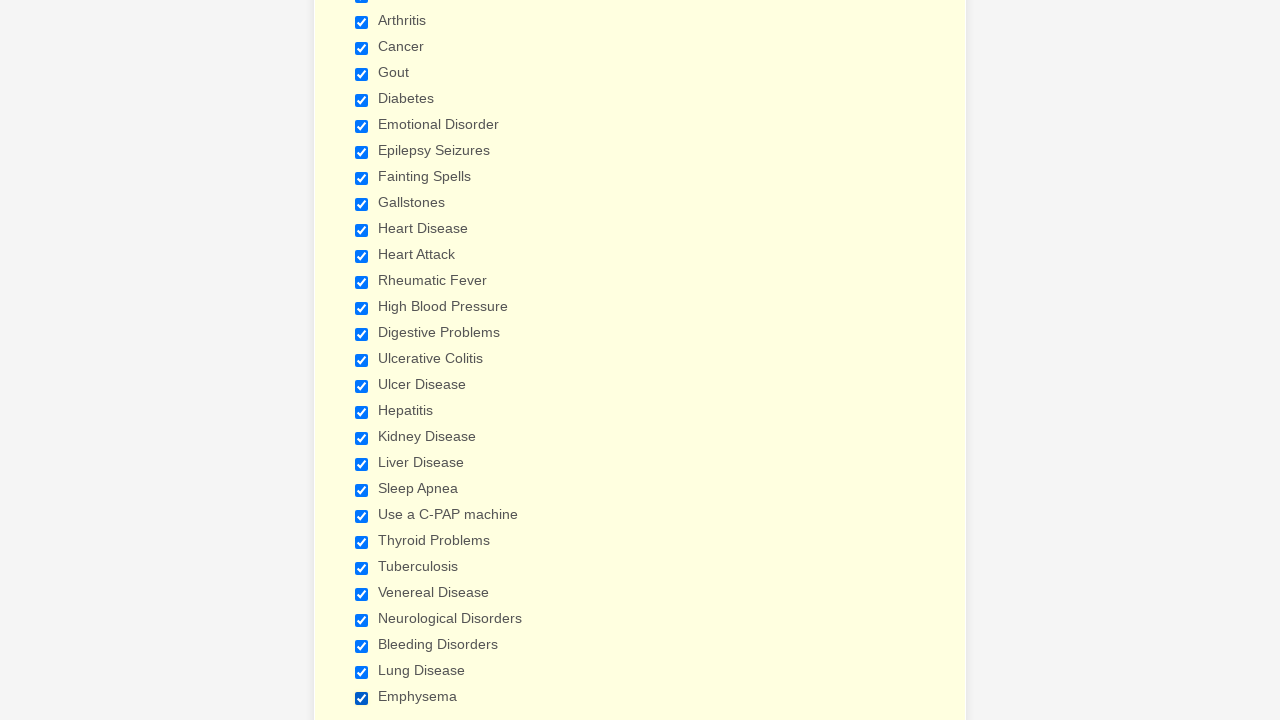

Verified checkbox at index 4 is selected
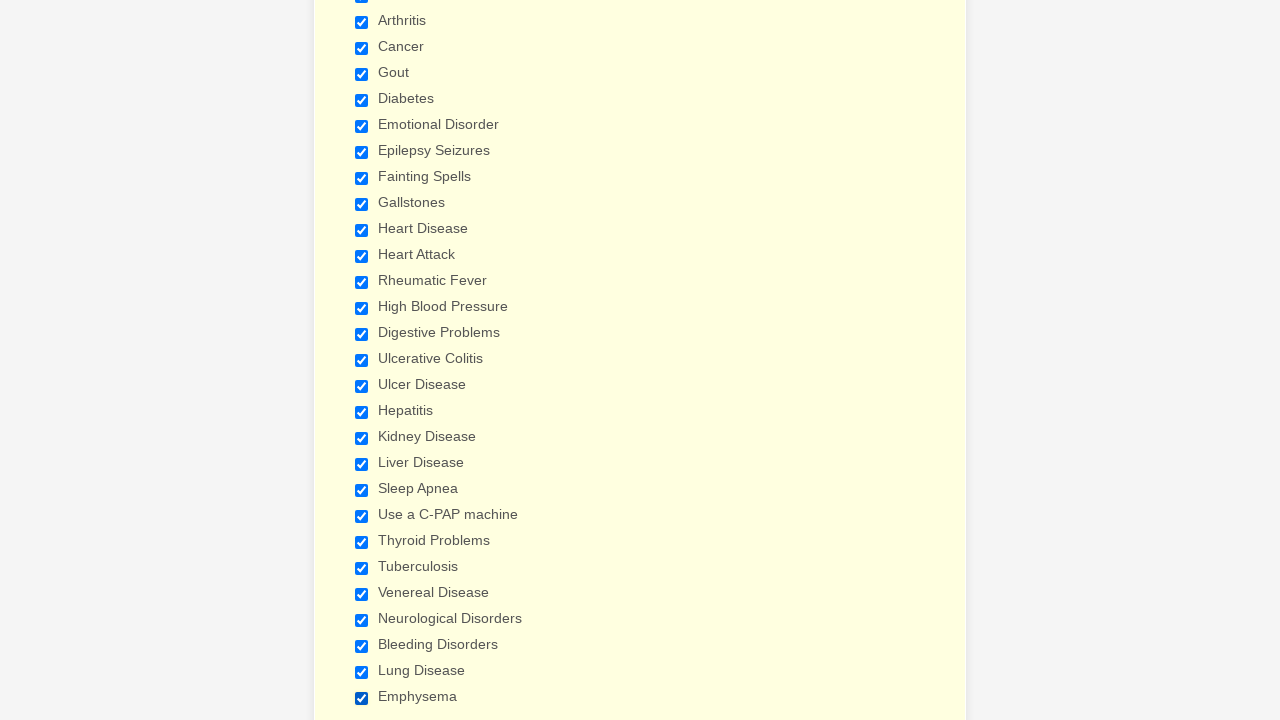

Verified checkbox at index 5 is selected
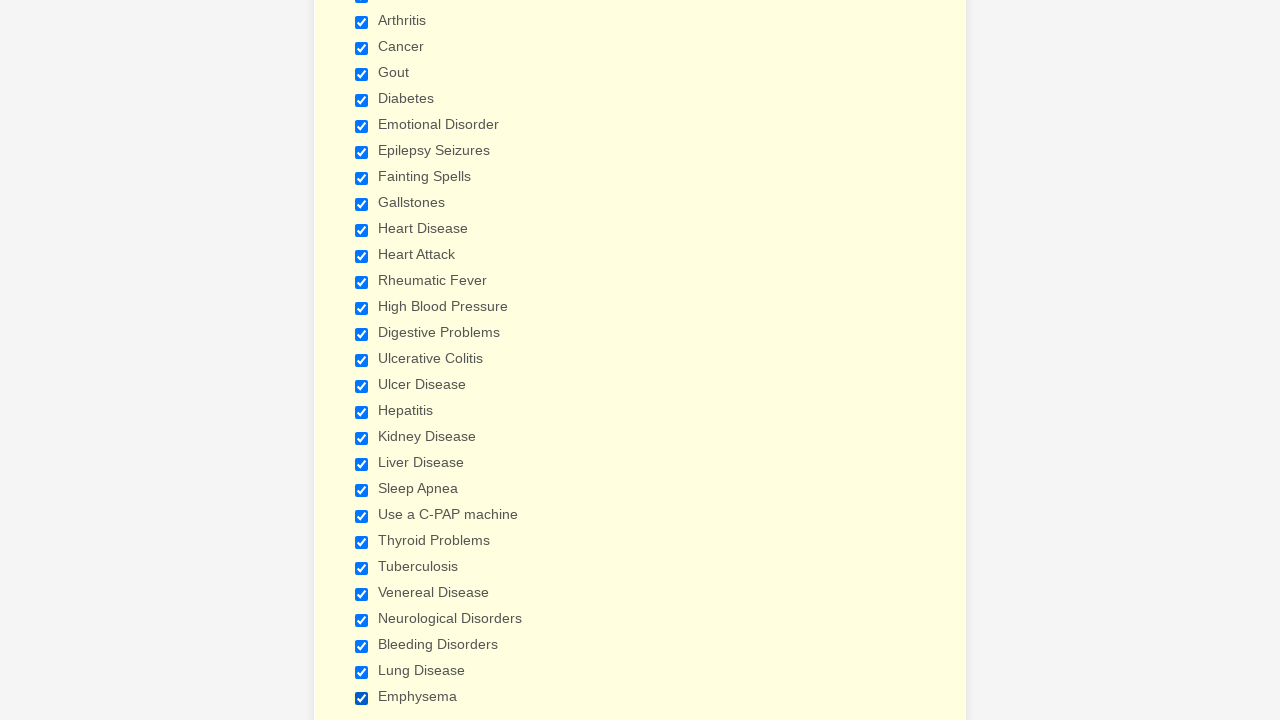

Verified checkbox at index 6 is selected
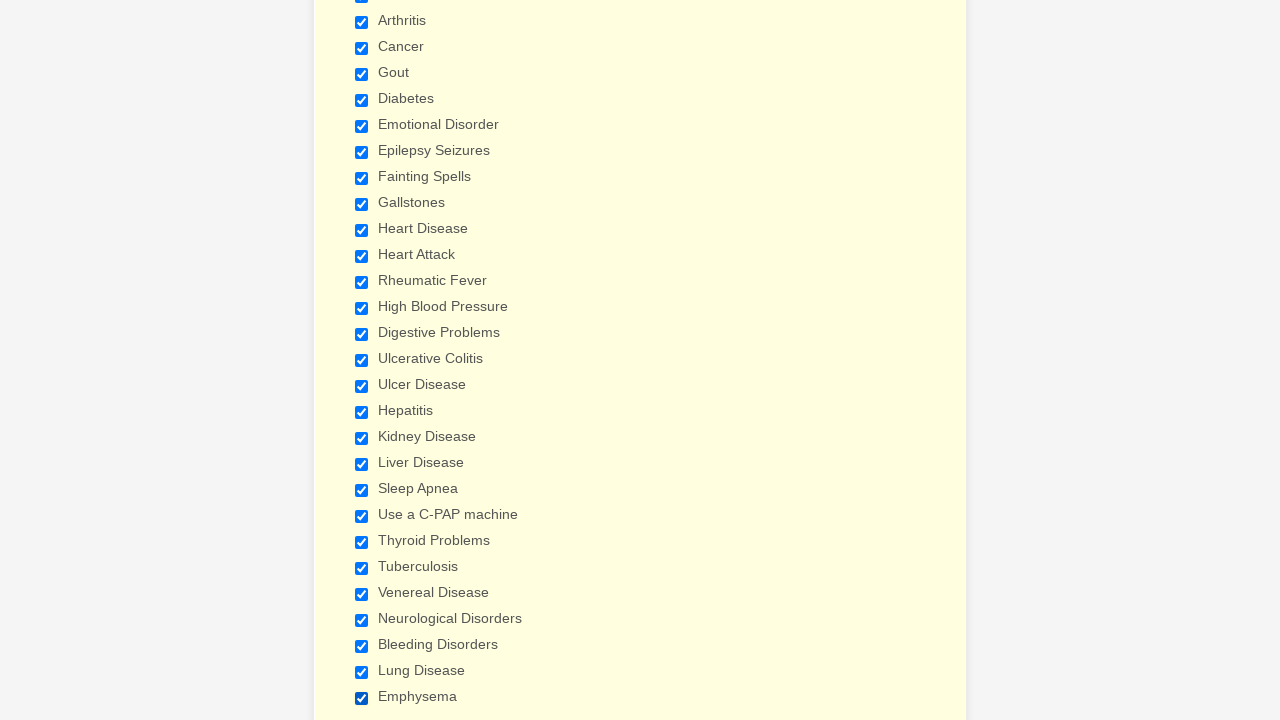

Verified checkbox at index 7 is selected
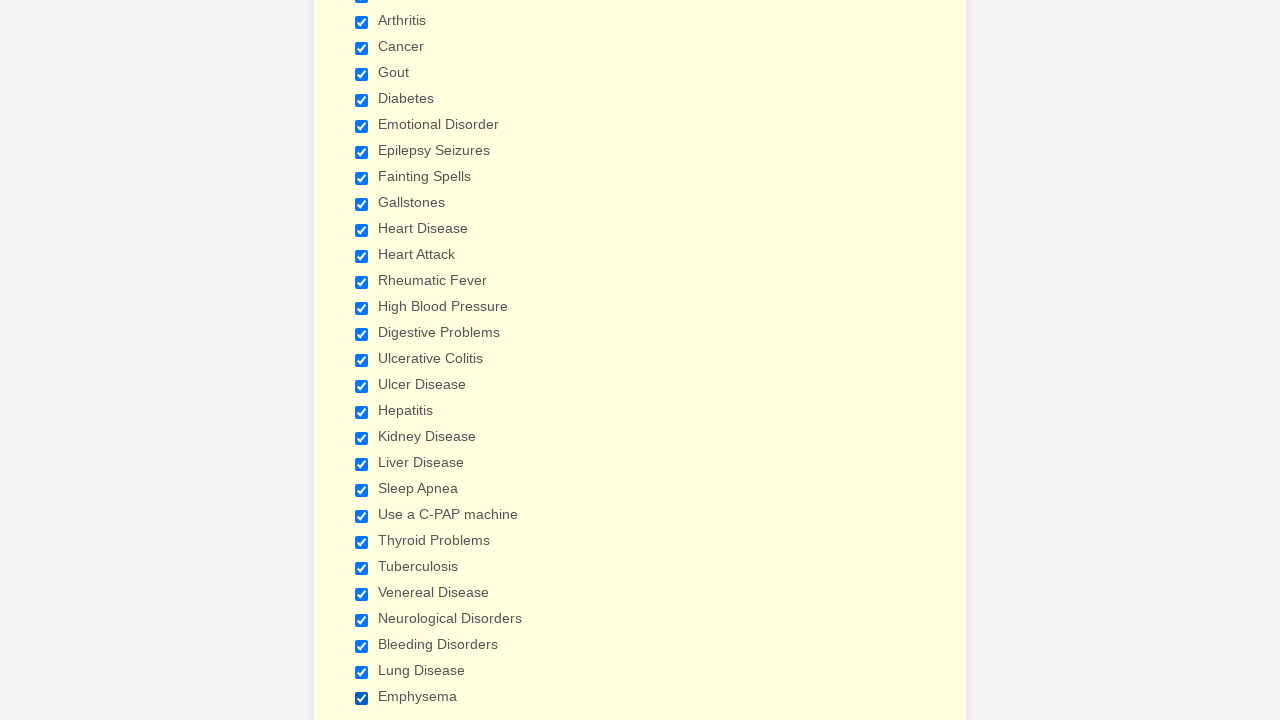

Verified checkbox at index 8 is selected
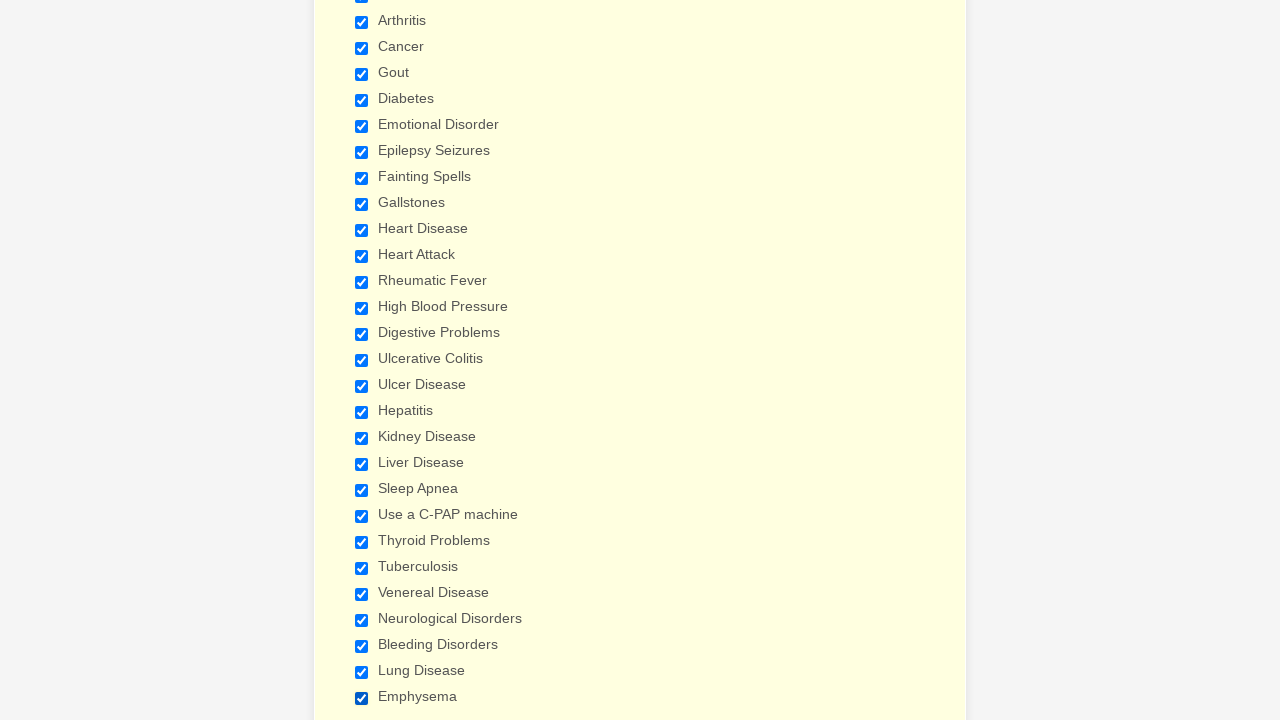

Verified checkbox at index 9 is selected
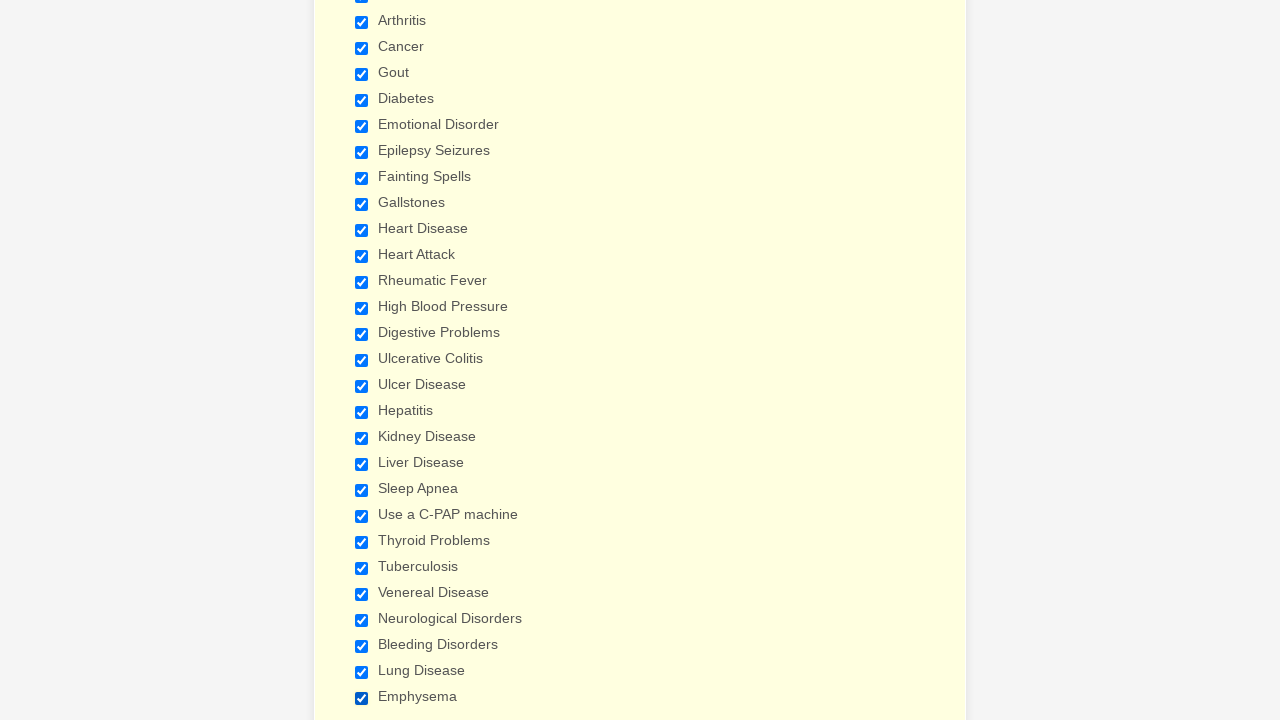

Verified checkbox at index 10 is selected
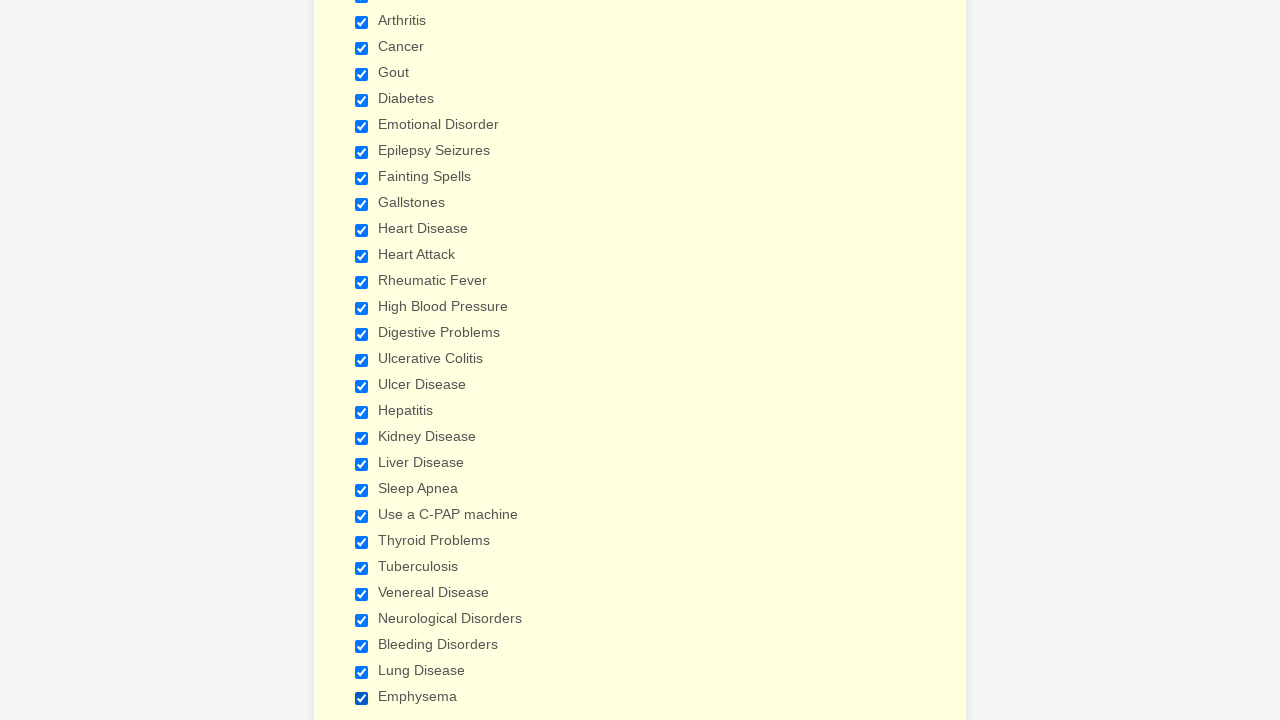

Verified checkbox at index 11 is selected
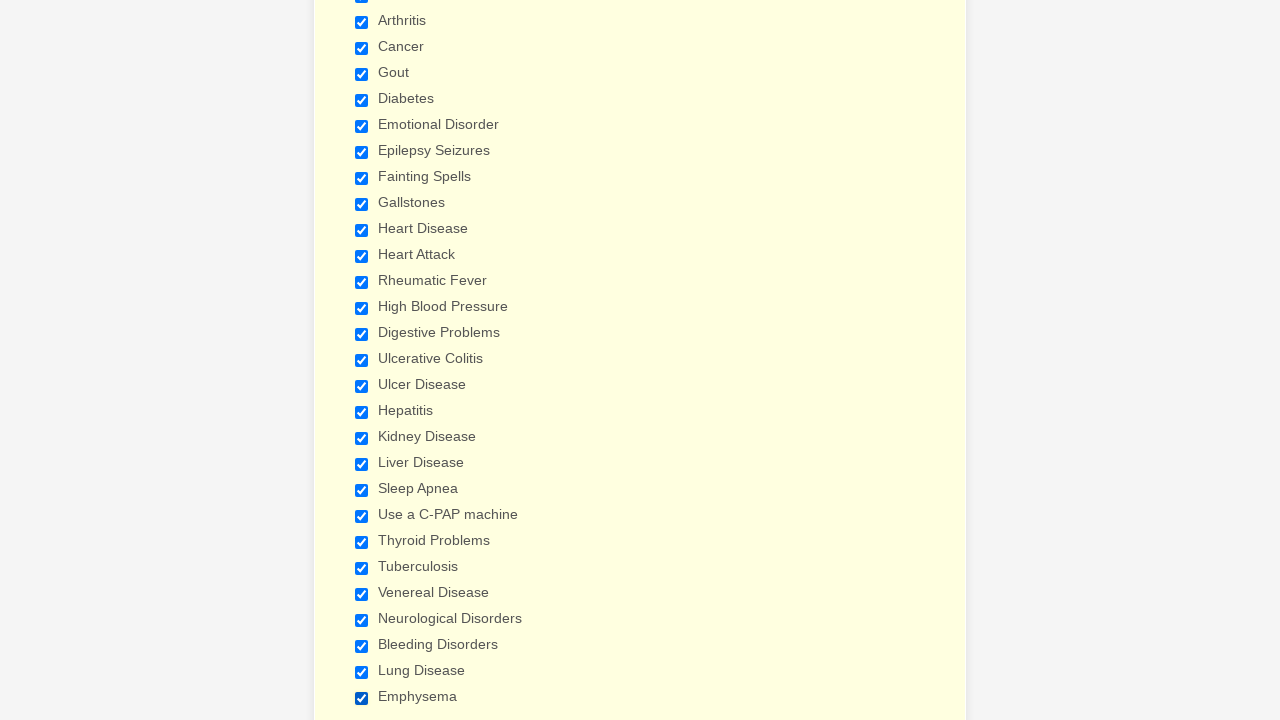

Verified checkbox at index 12 is selected
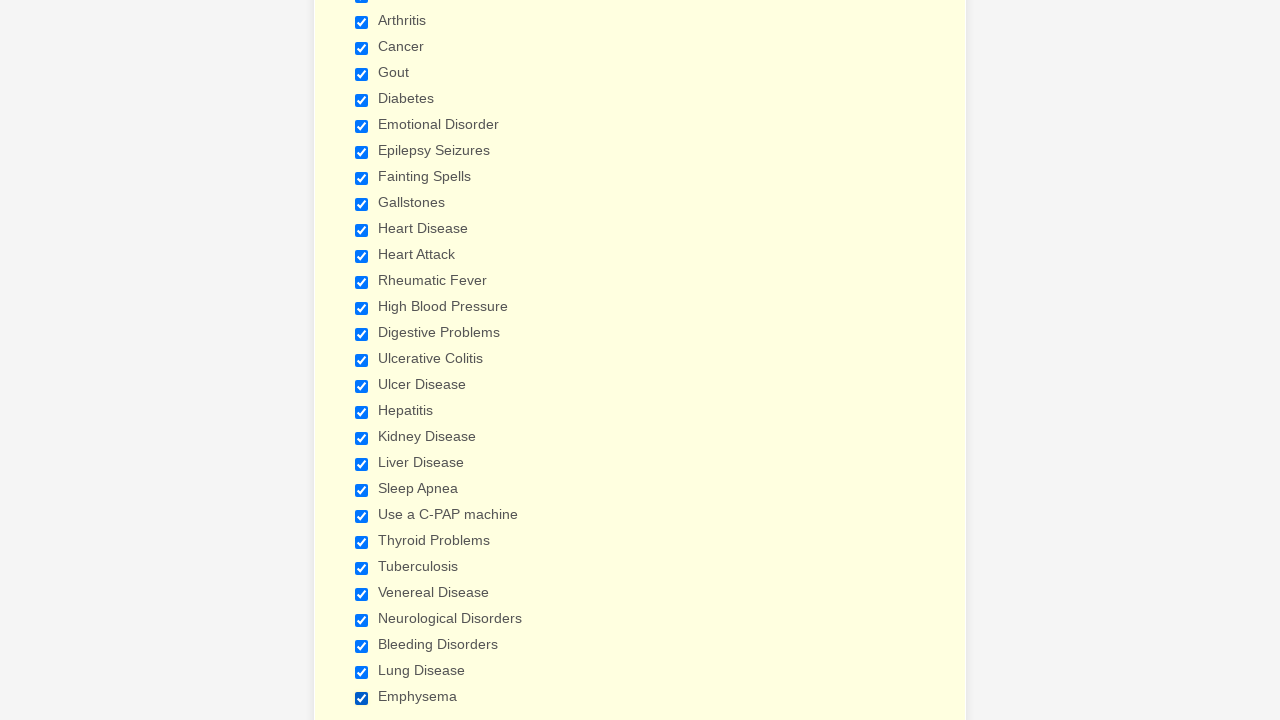

Verified checkbox at index 13 is selected
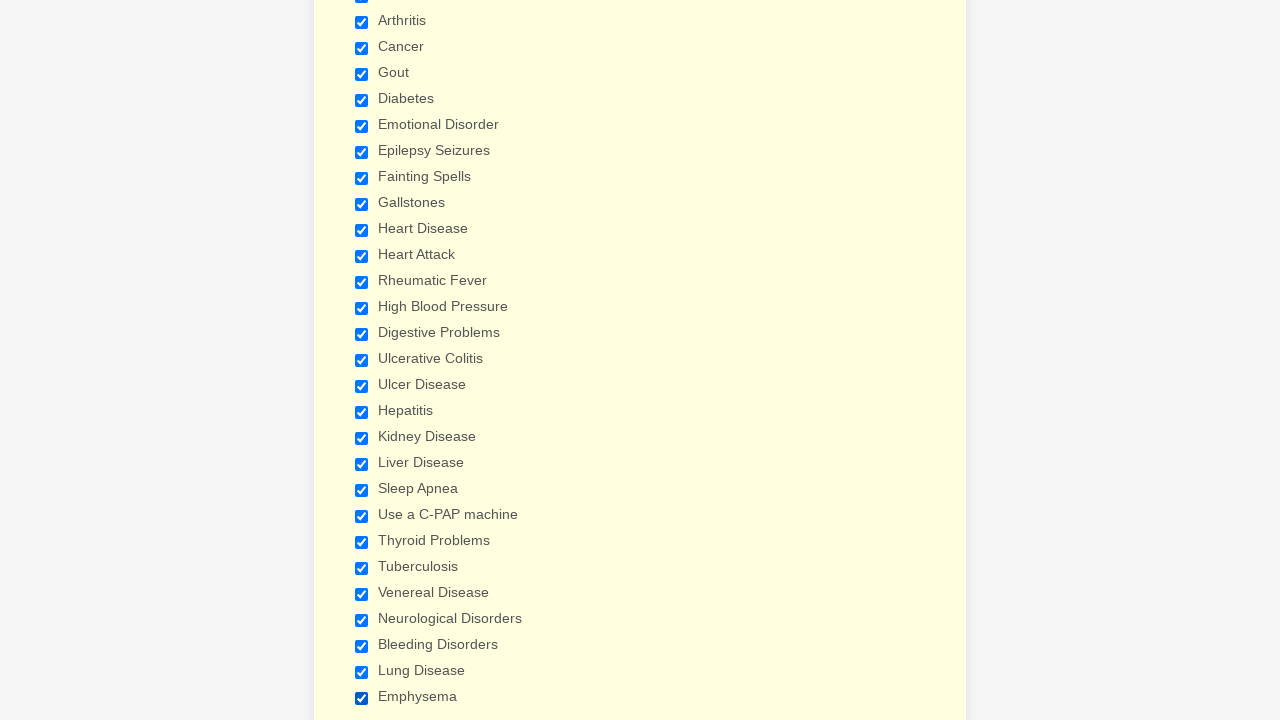

Verified checkbox at index 14 is selected
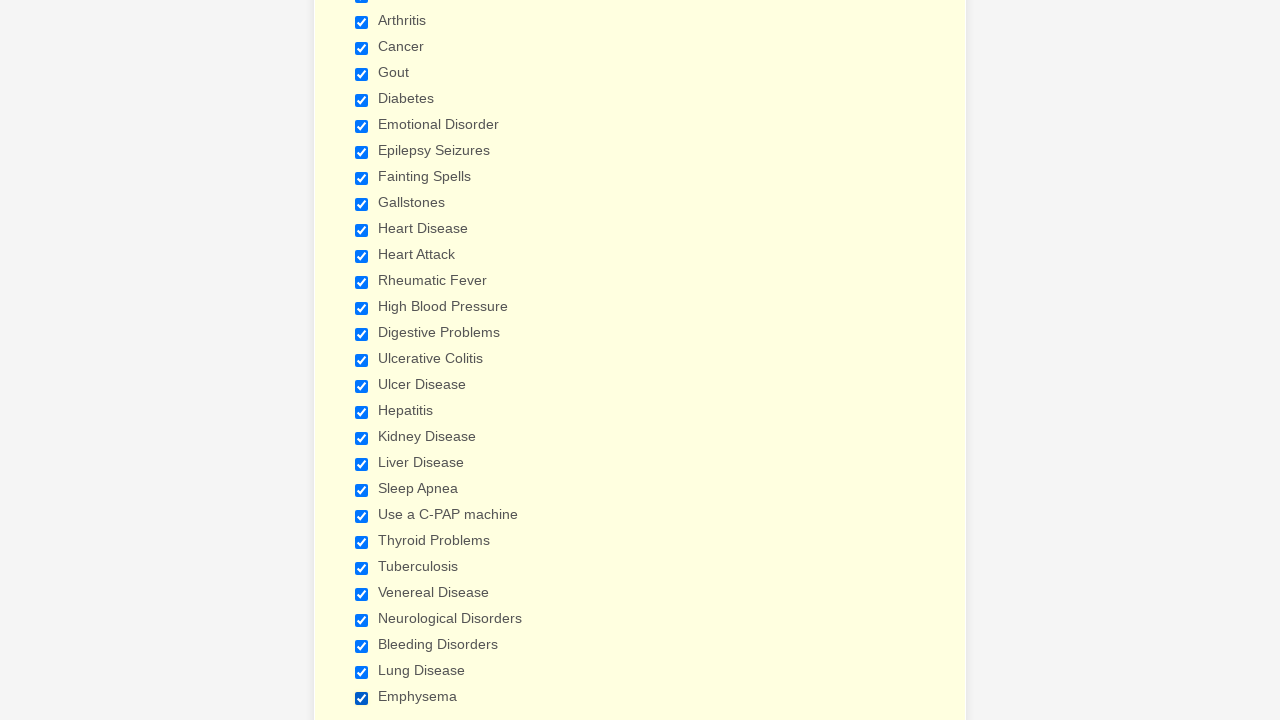

Verified checkbox at index 15 is selected
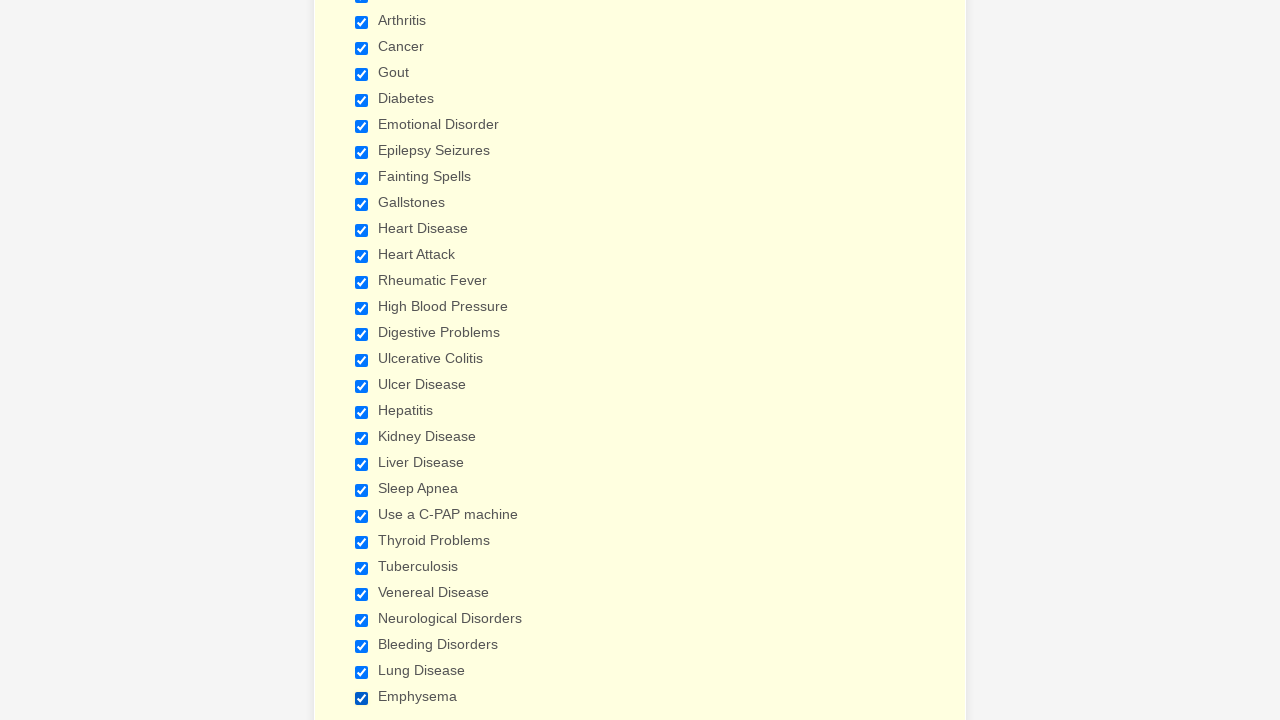

Verified checkbox at index 16 is selected
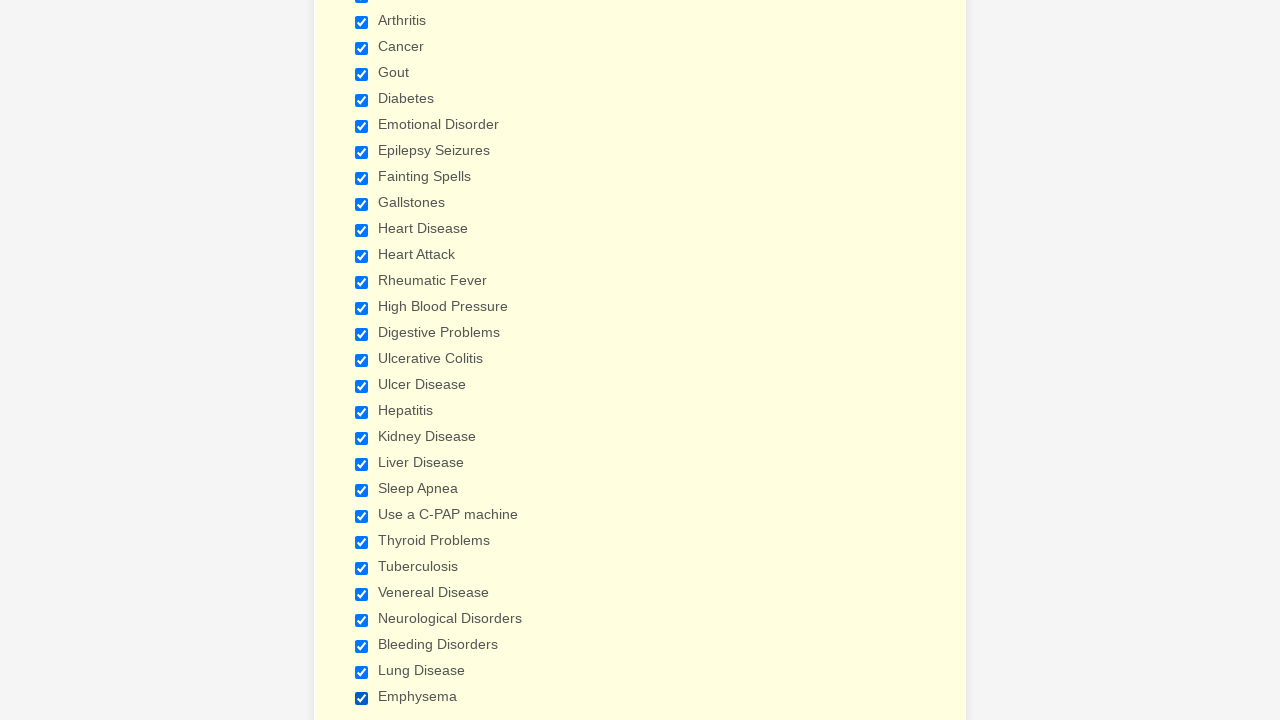

Verified checkbox at index 17 is selected
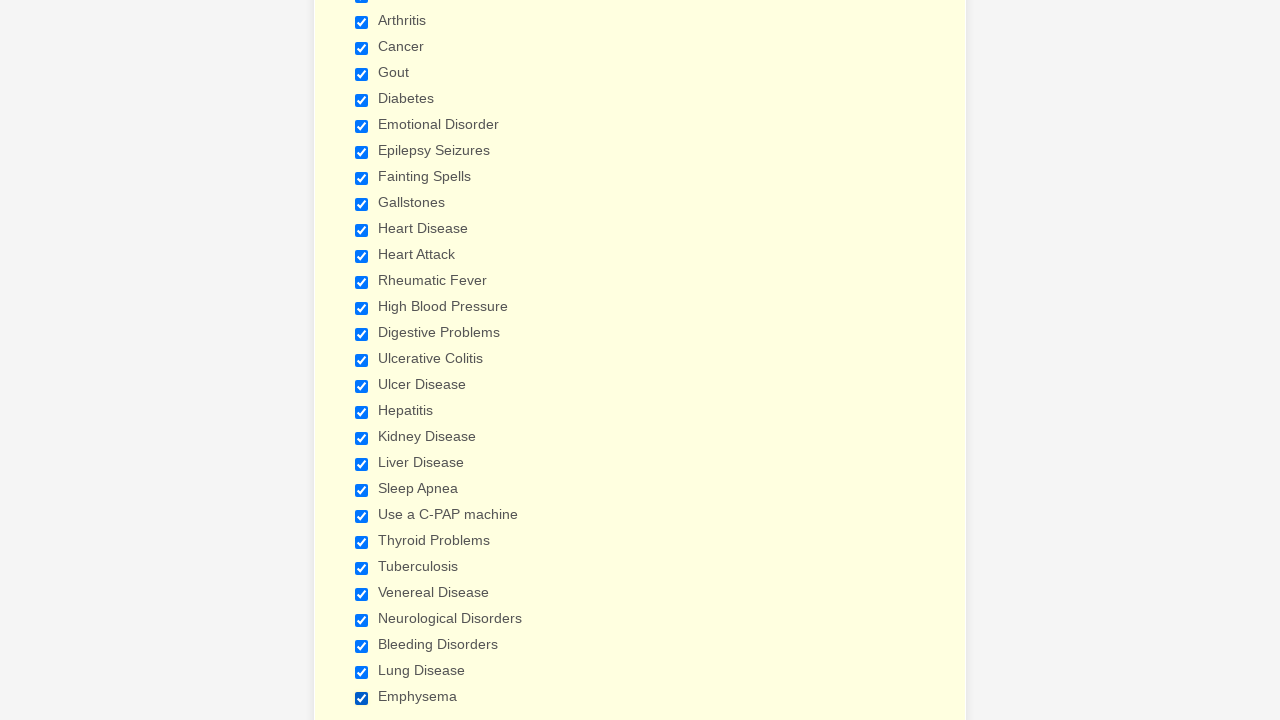

Verified checkbox at index 18 is selected
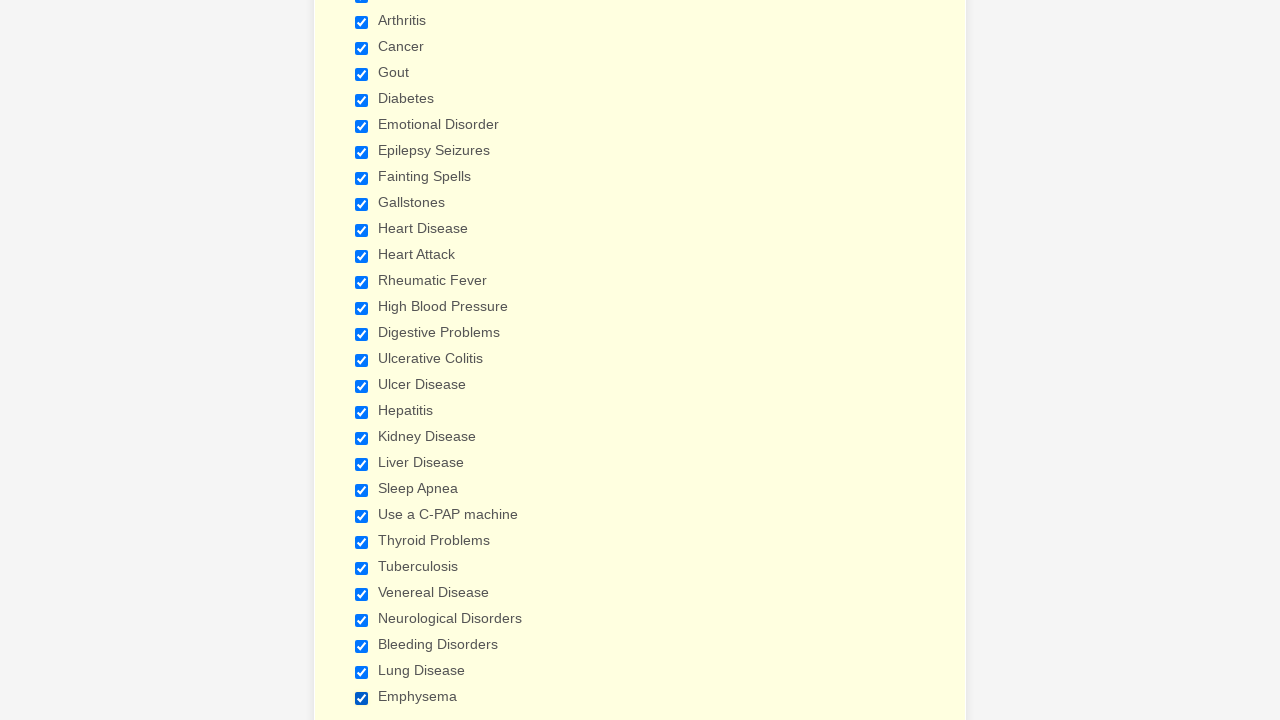

Verified checkbox at index 19 is selected
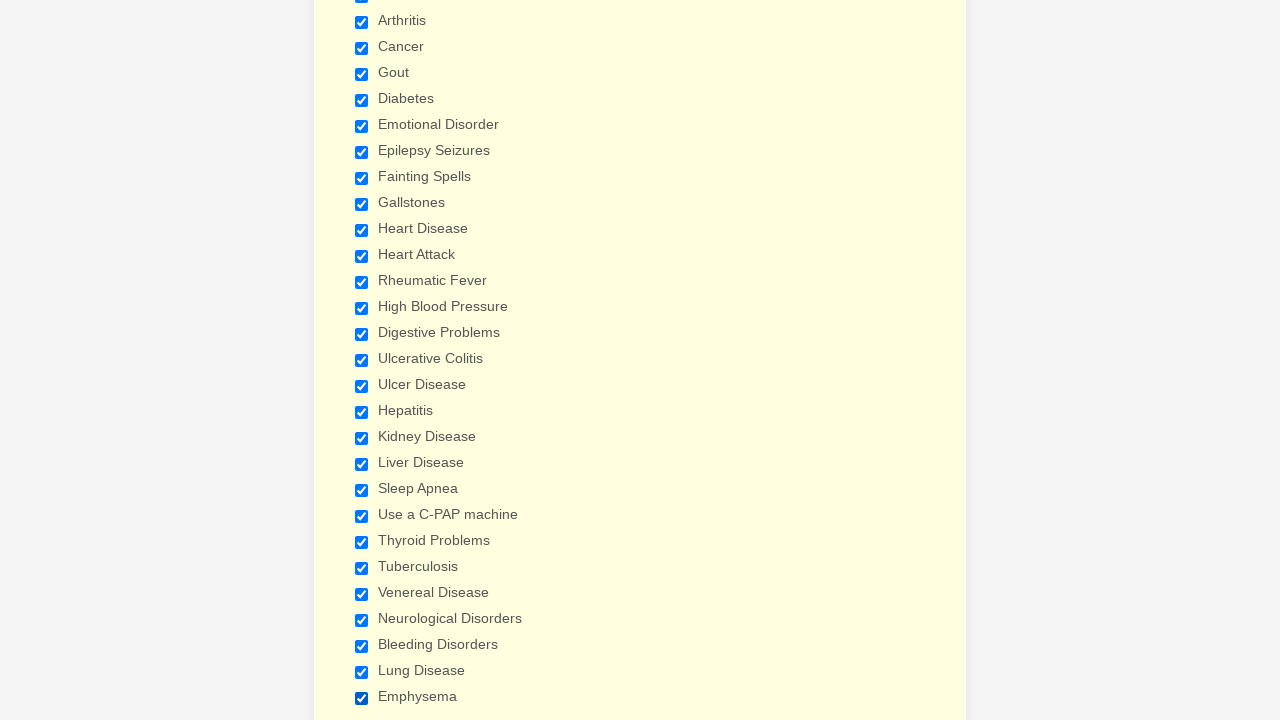

Verified checkbox at index 20 is selected
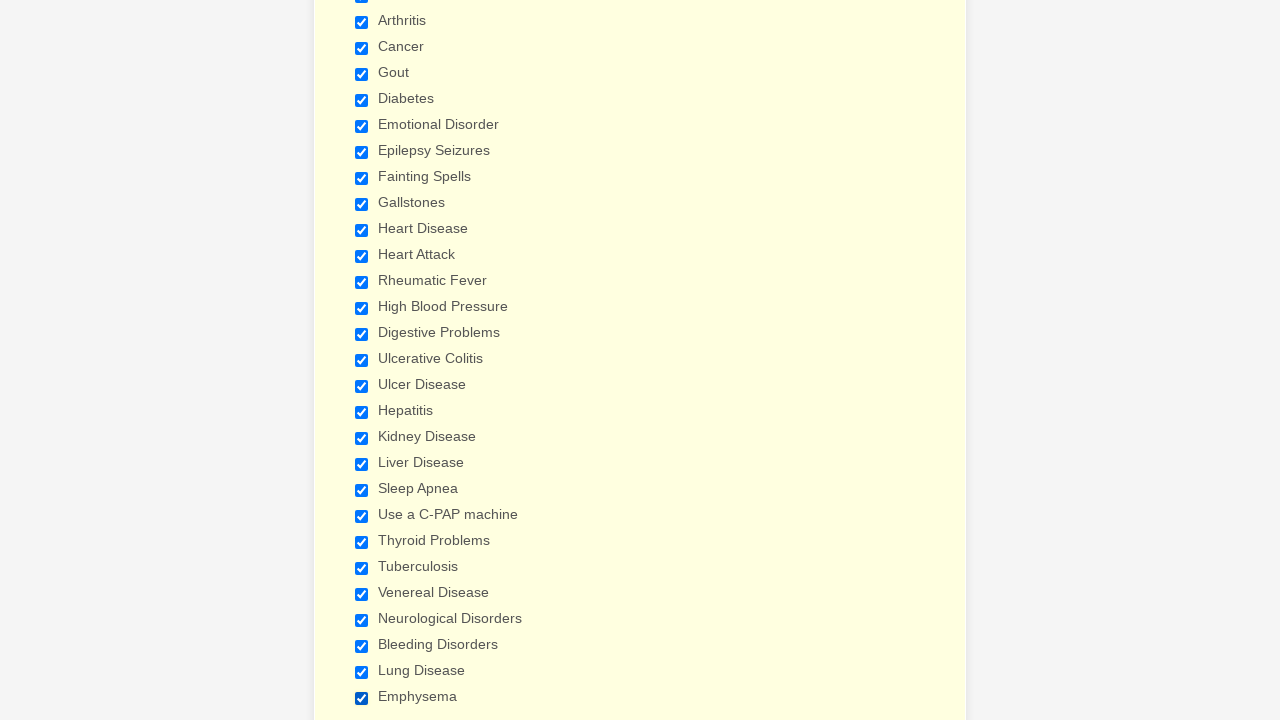

Verified checkbox at index 21 is selected
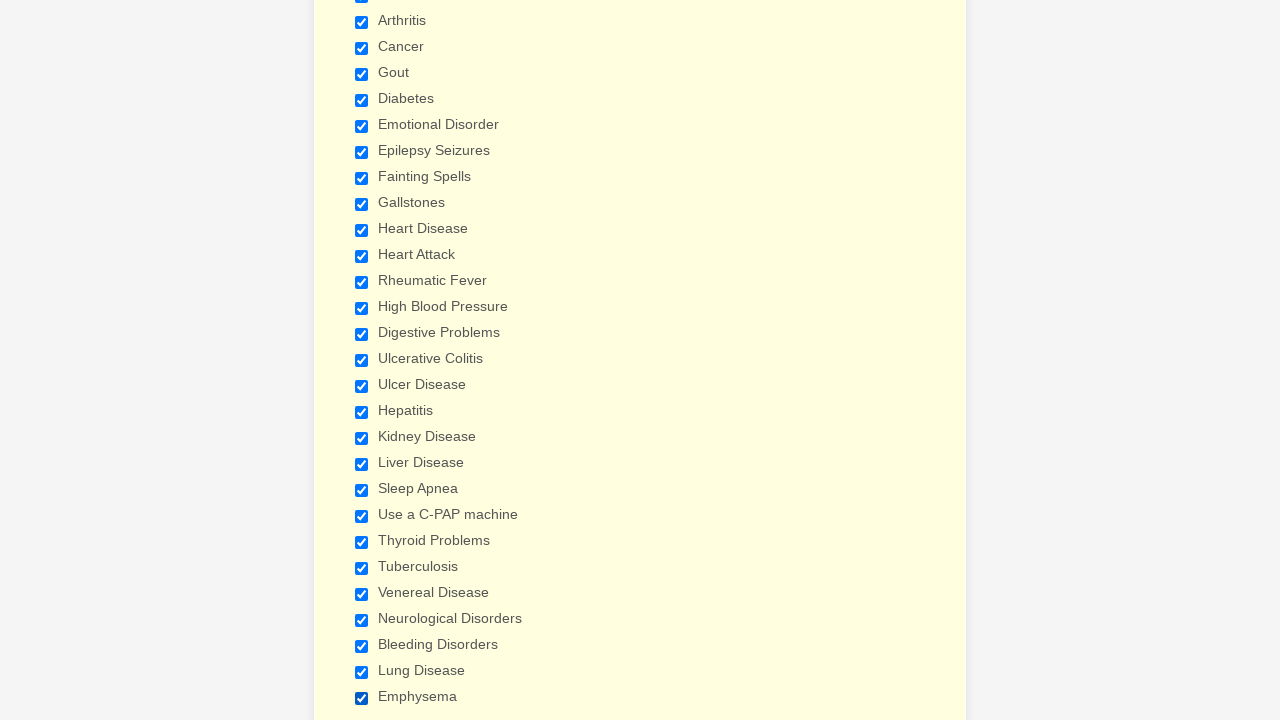

Verified checkbox at index 22 is selected
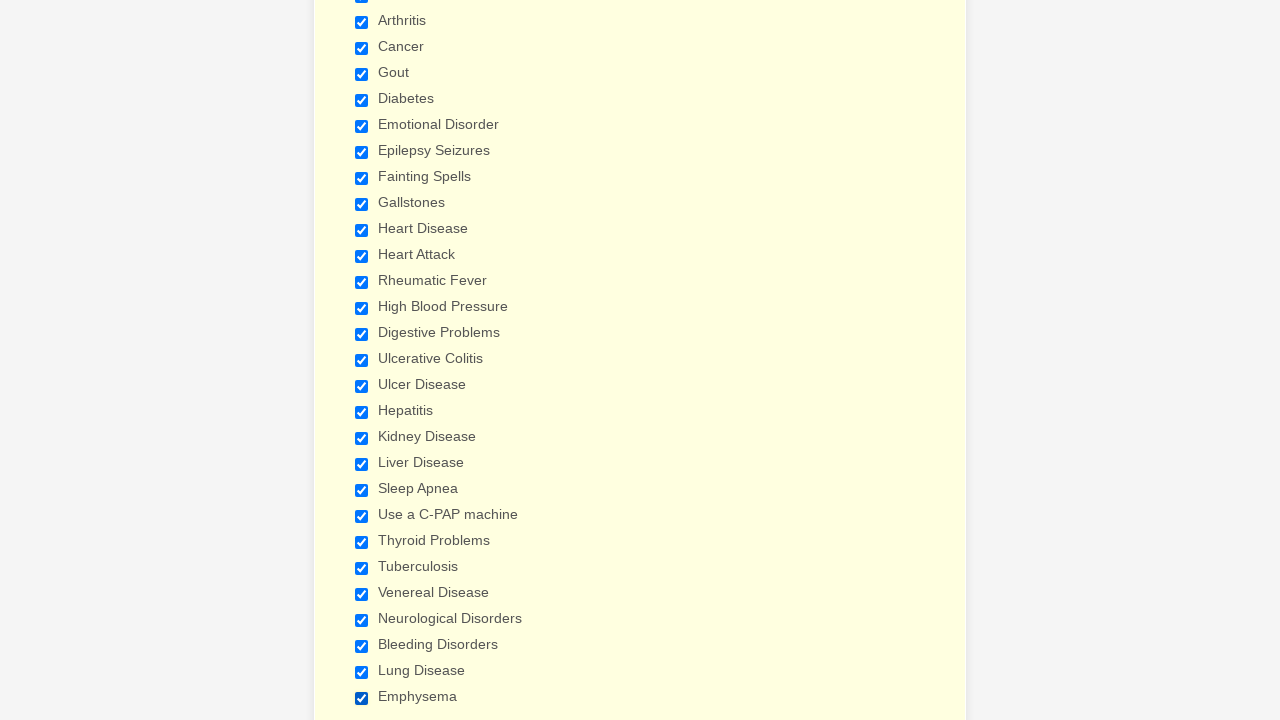

Verified checkbox at index 23 is selected
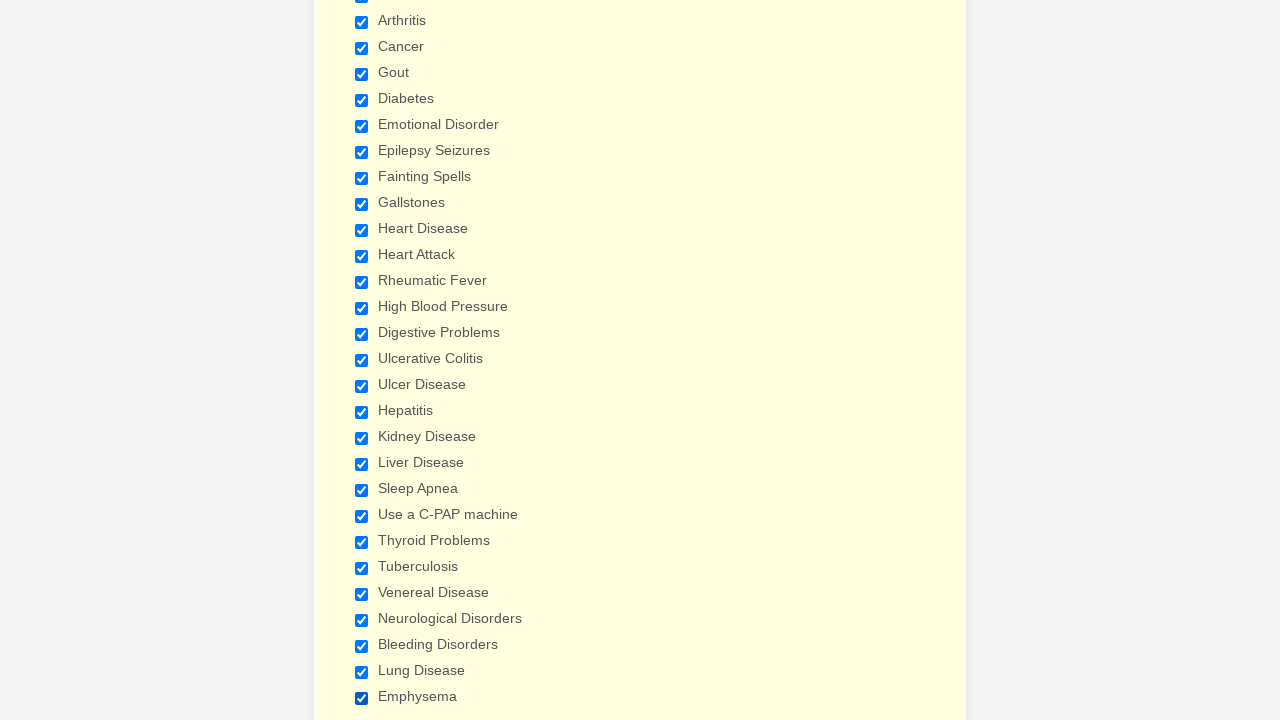

Verified checkbox at index 24 is selected
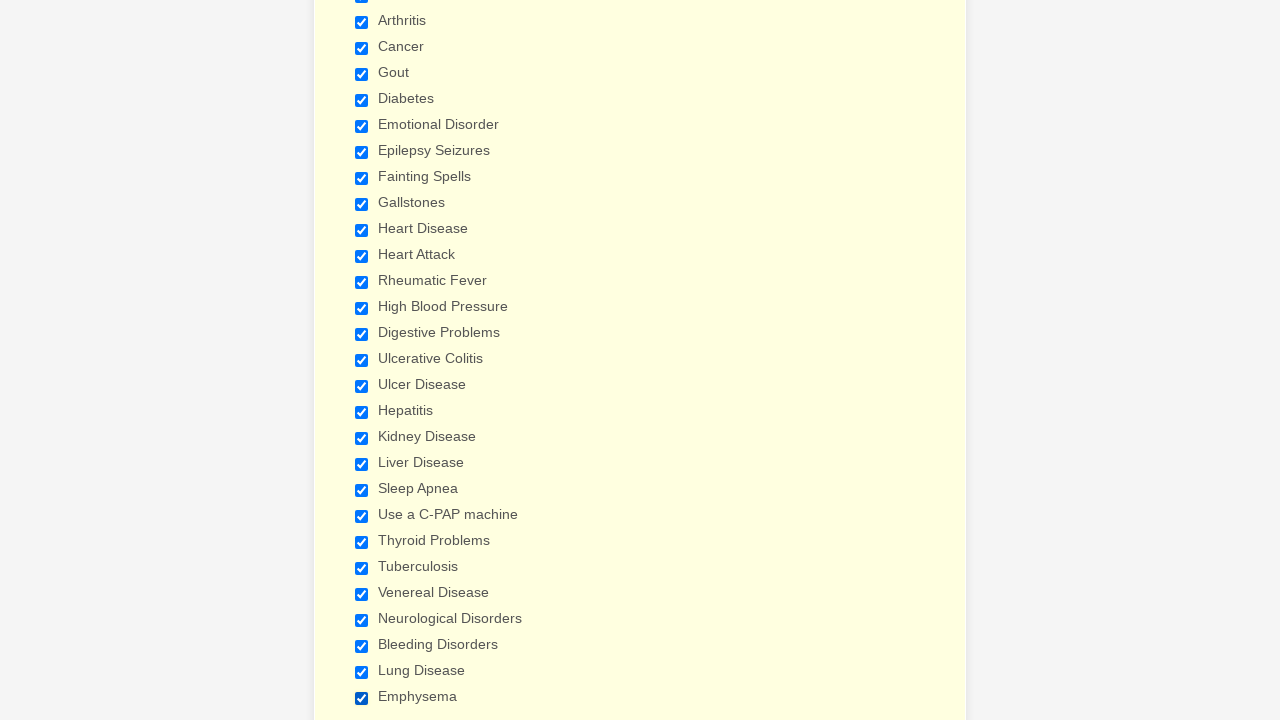

Verified checkbox at index 25 is selected
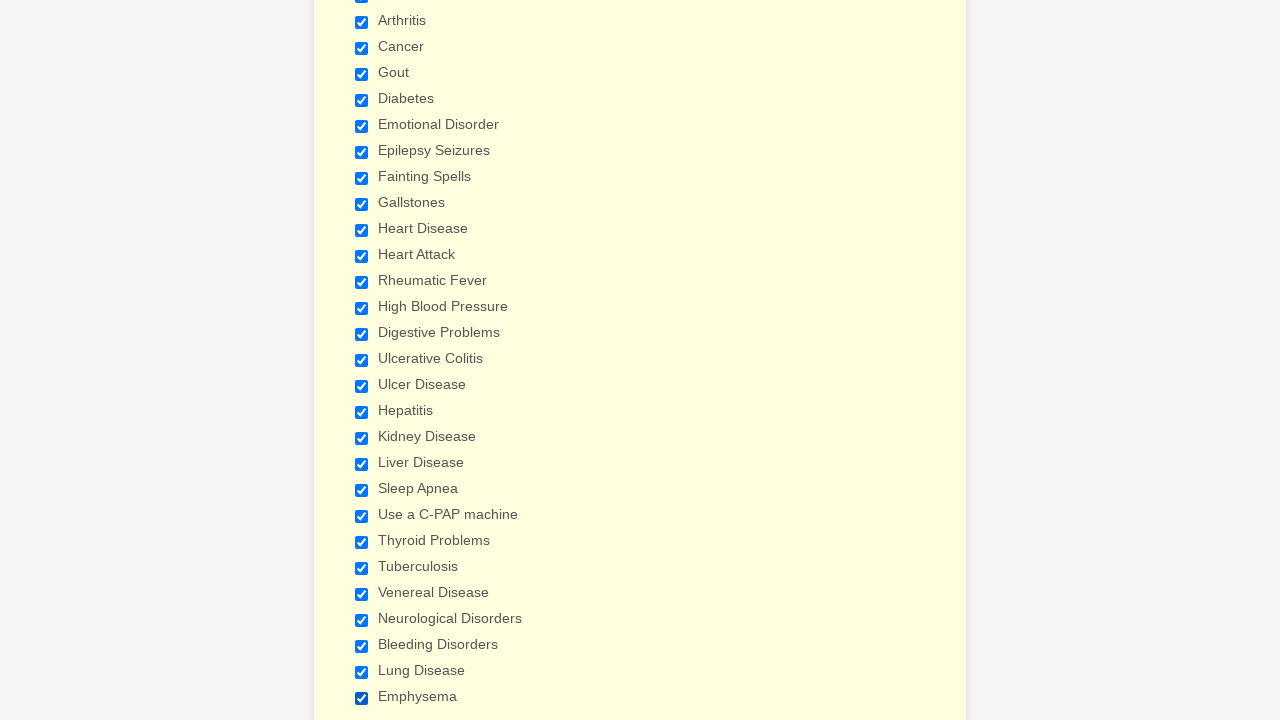

Verified checkbox at index 26 is selected
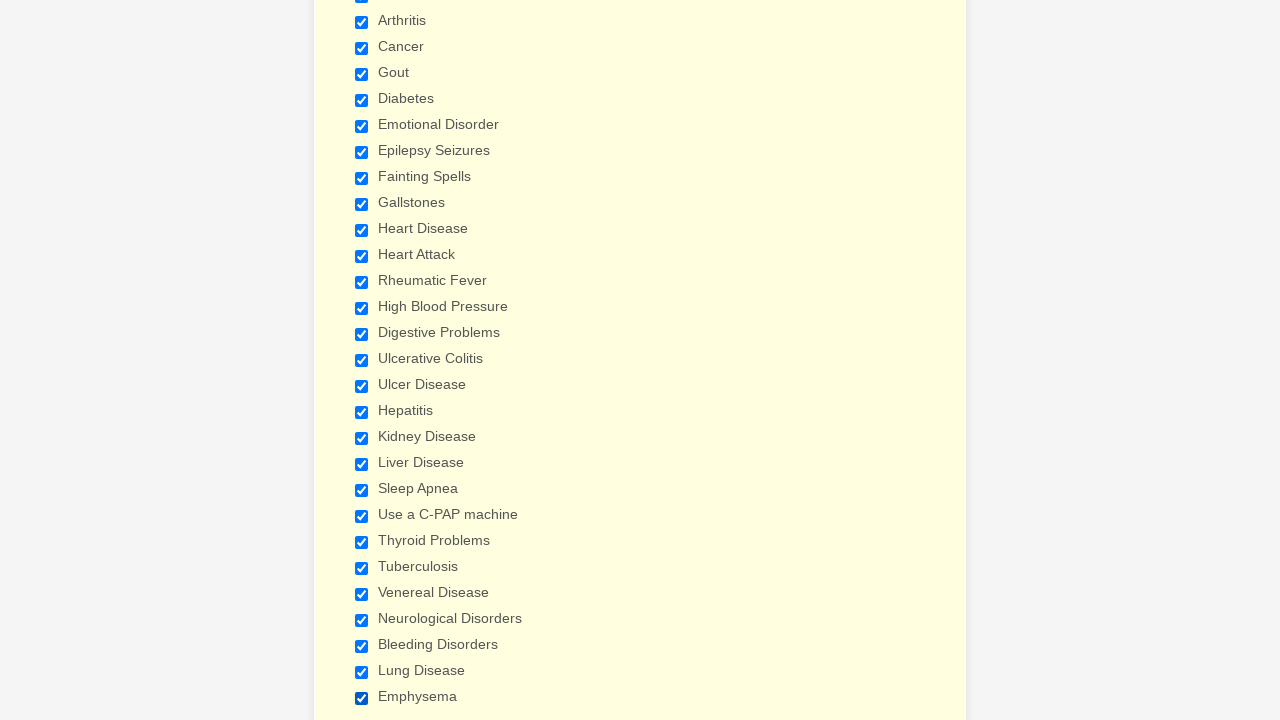

Verified checkbox at index 27 is selected
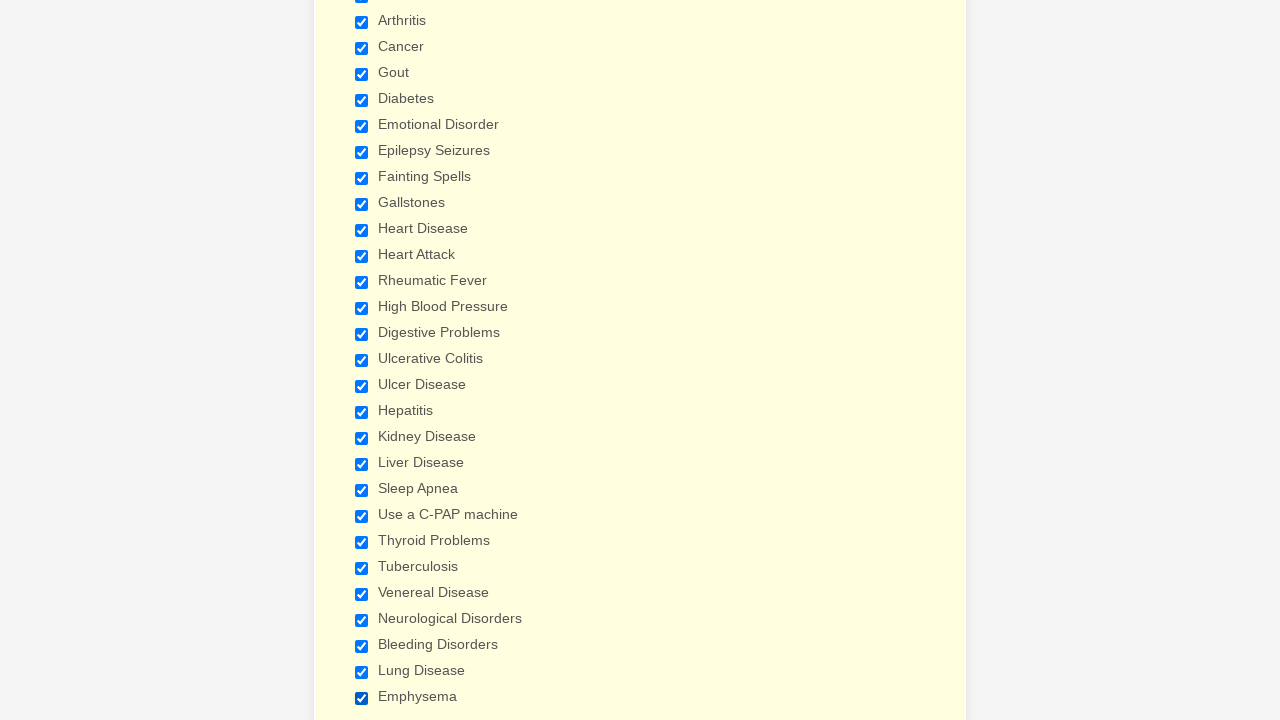

Verified checkbox at index 28 is selected
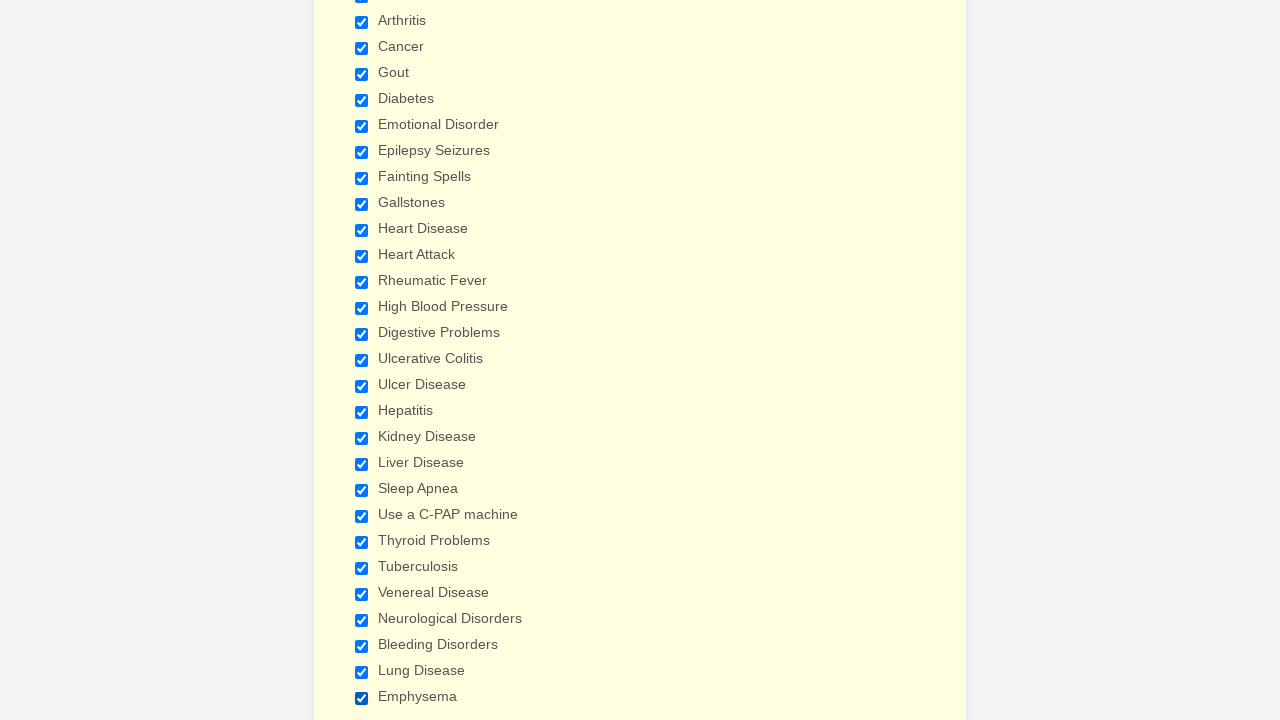

Cleared browser cookies
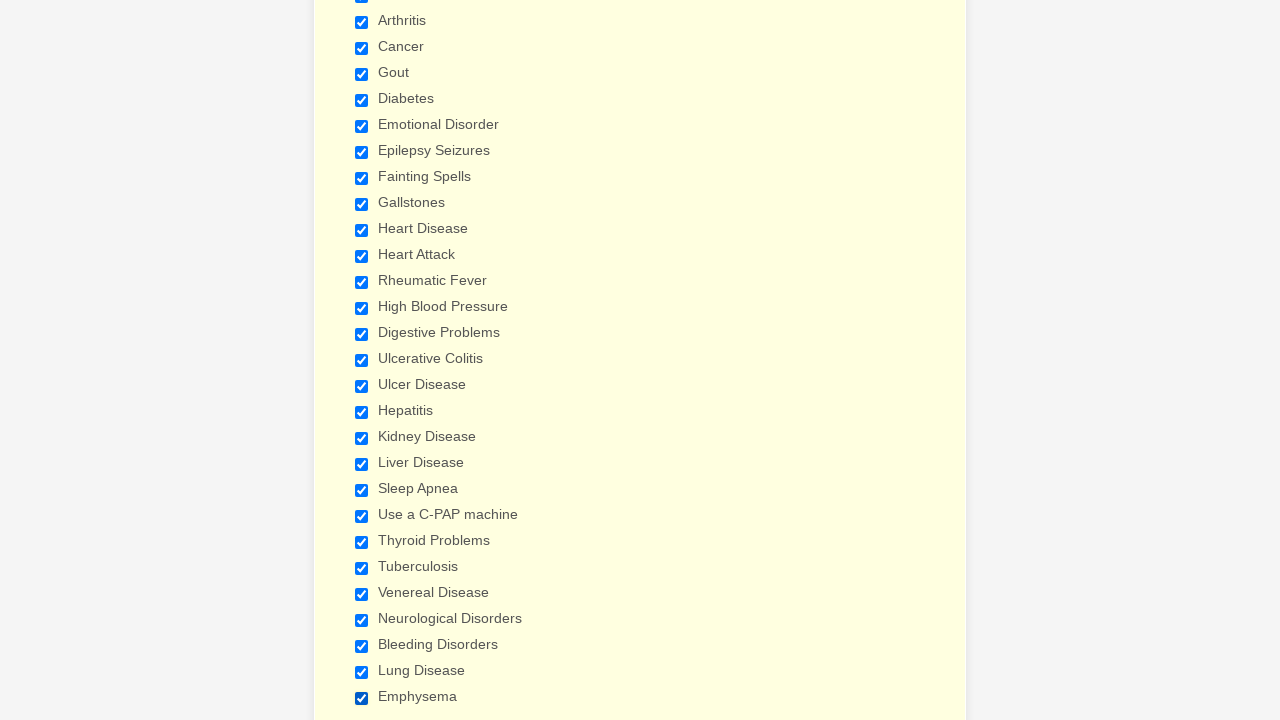

Reloaded the page
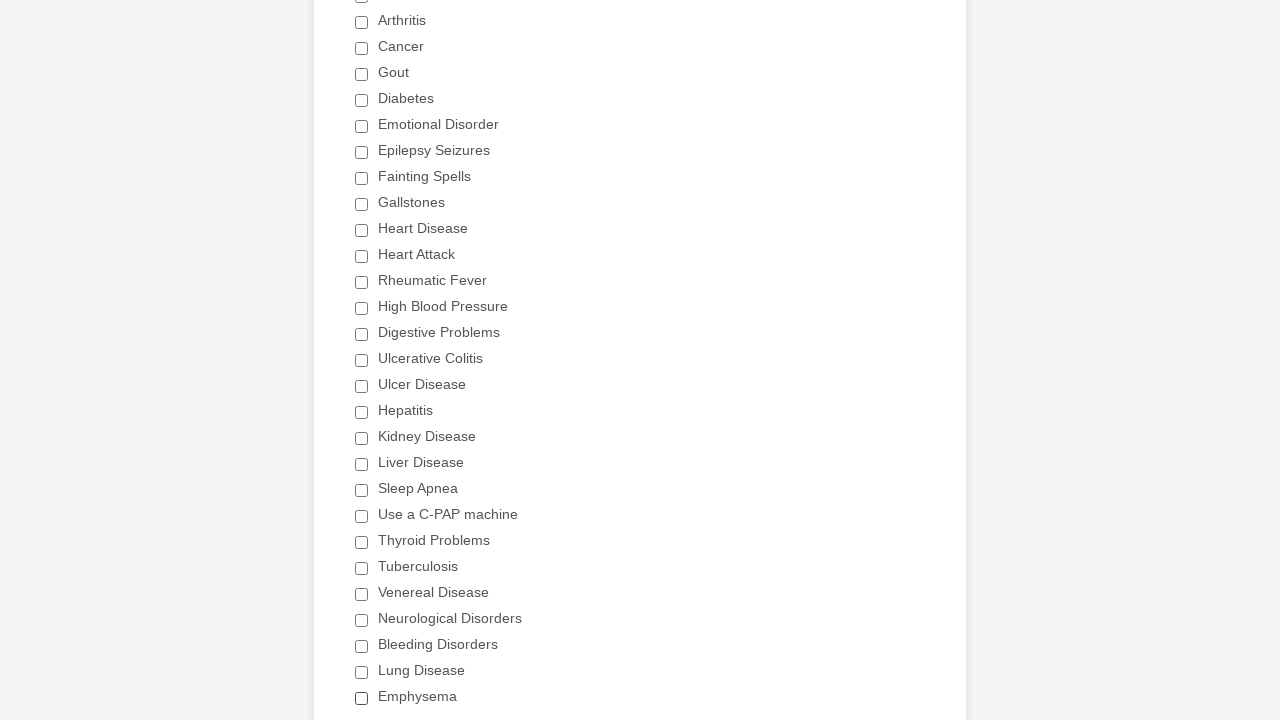

Located all checkboxes in the form after refresh
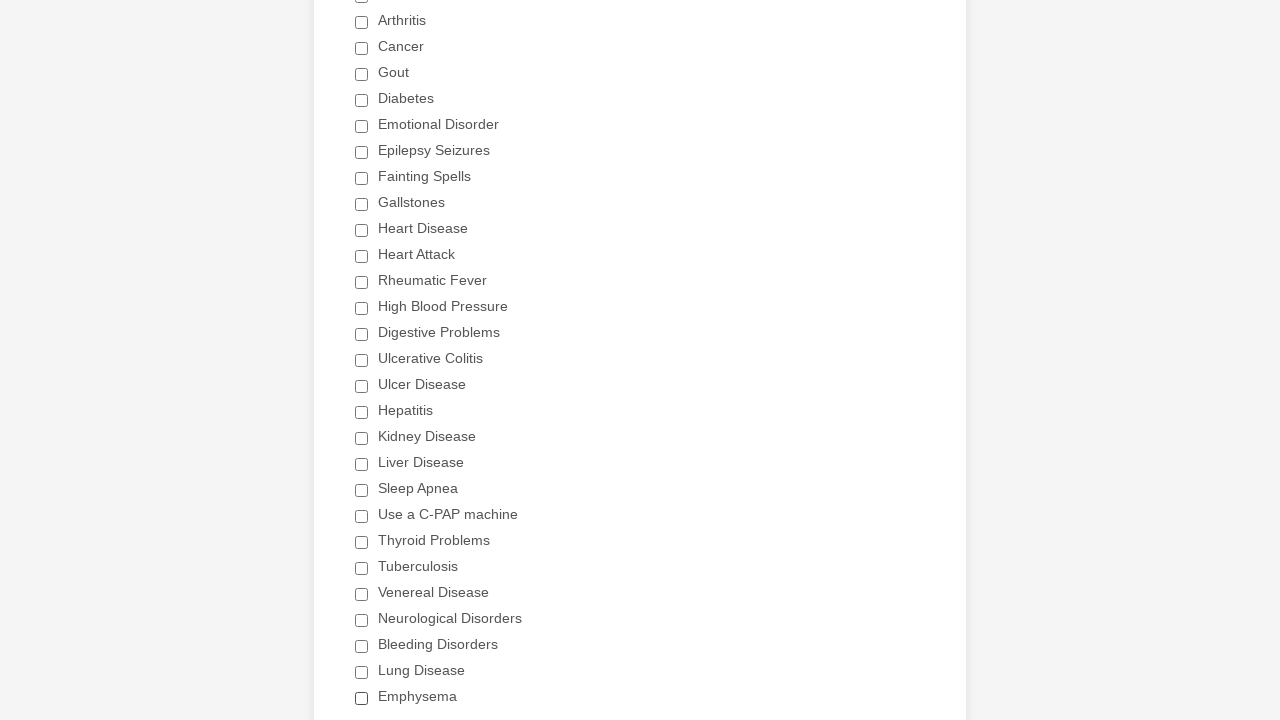

Selected 'Heart Attack' checkbox at (362, 256) on div.form-single-column input[type='checkbox'] >> nth=11
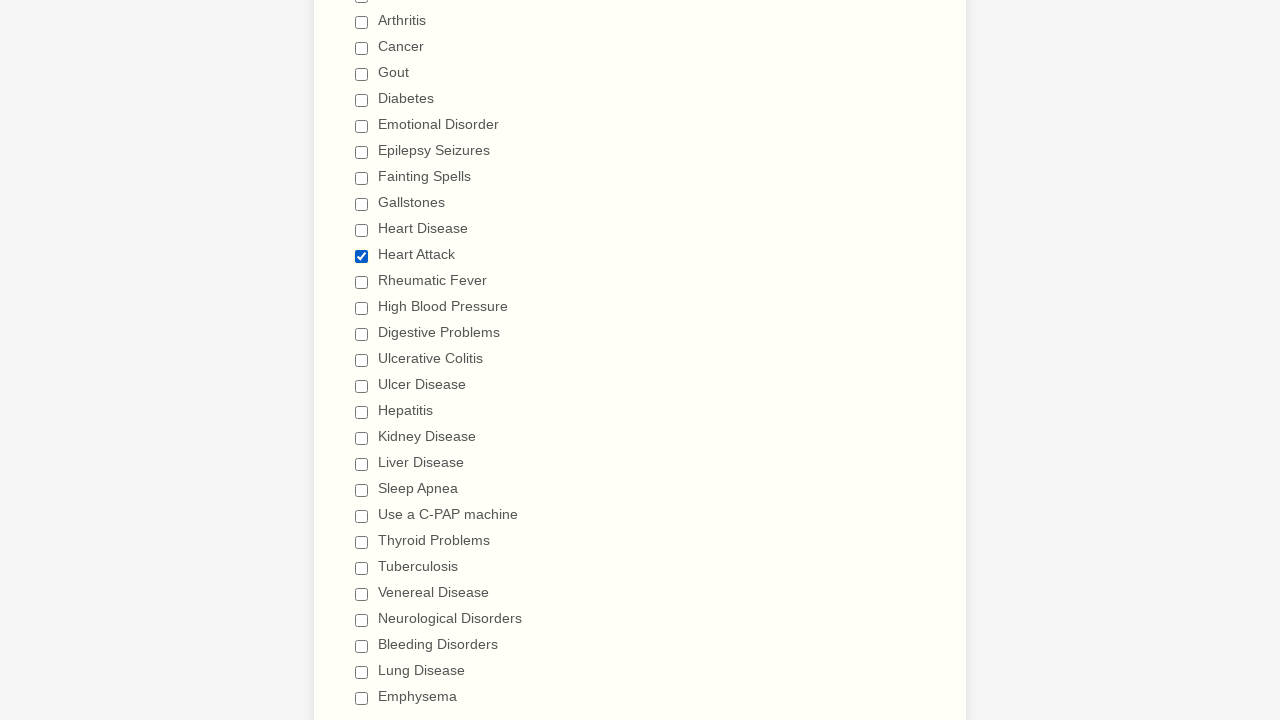

Verified checkbox at index 0 is not selected
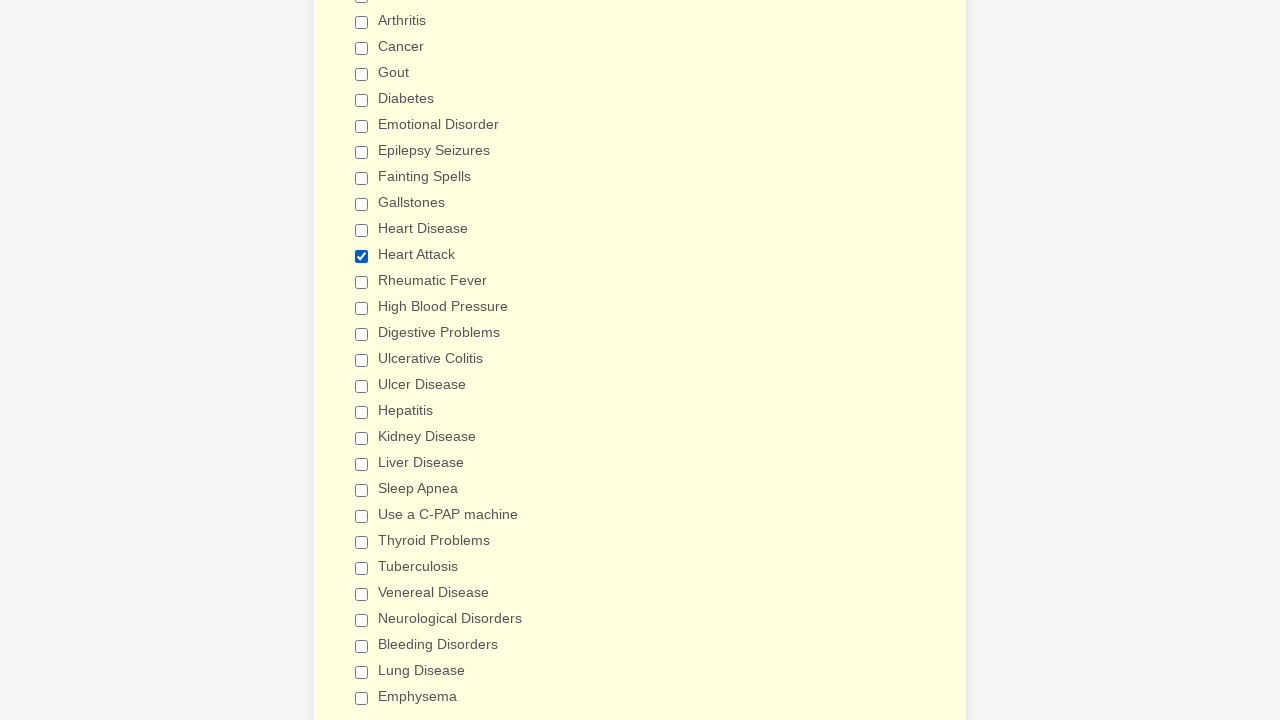

Verified checkbox at index 1 is not selected
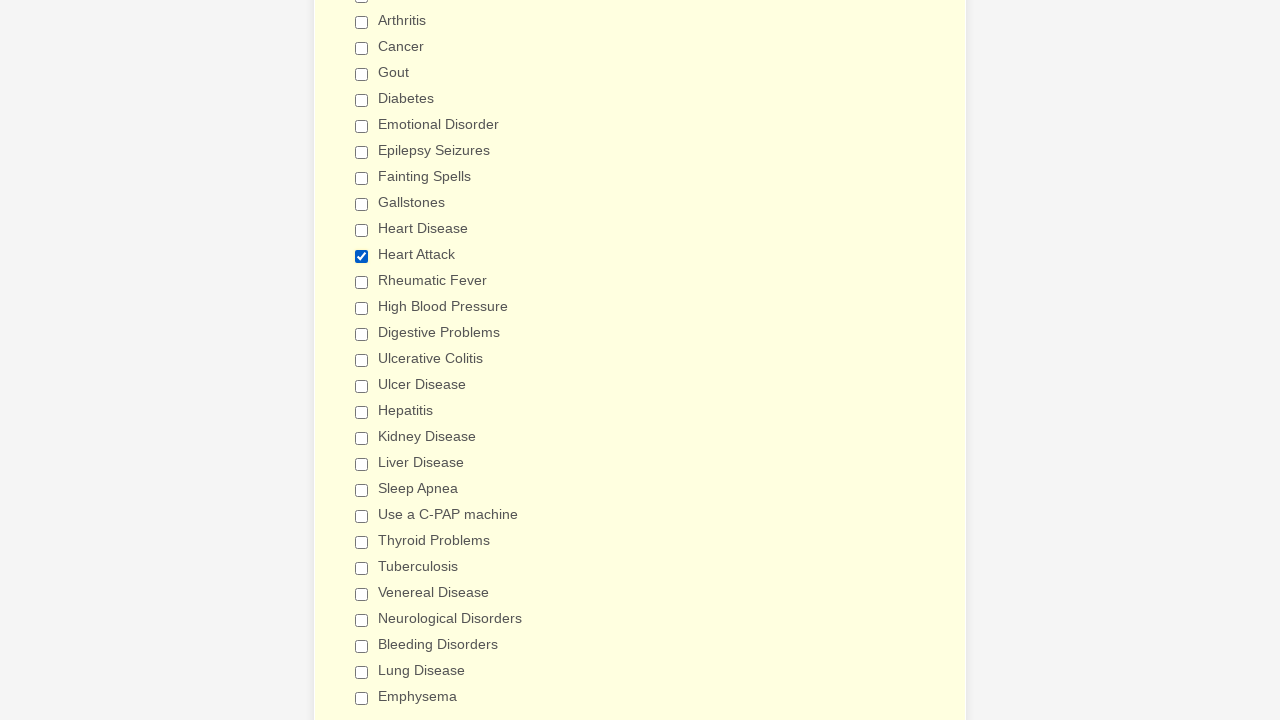

Verified checkbox at index 2 is not selected
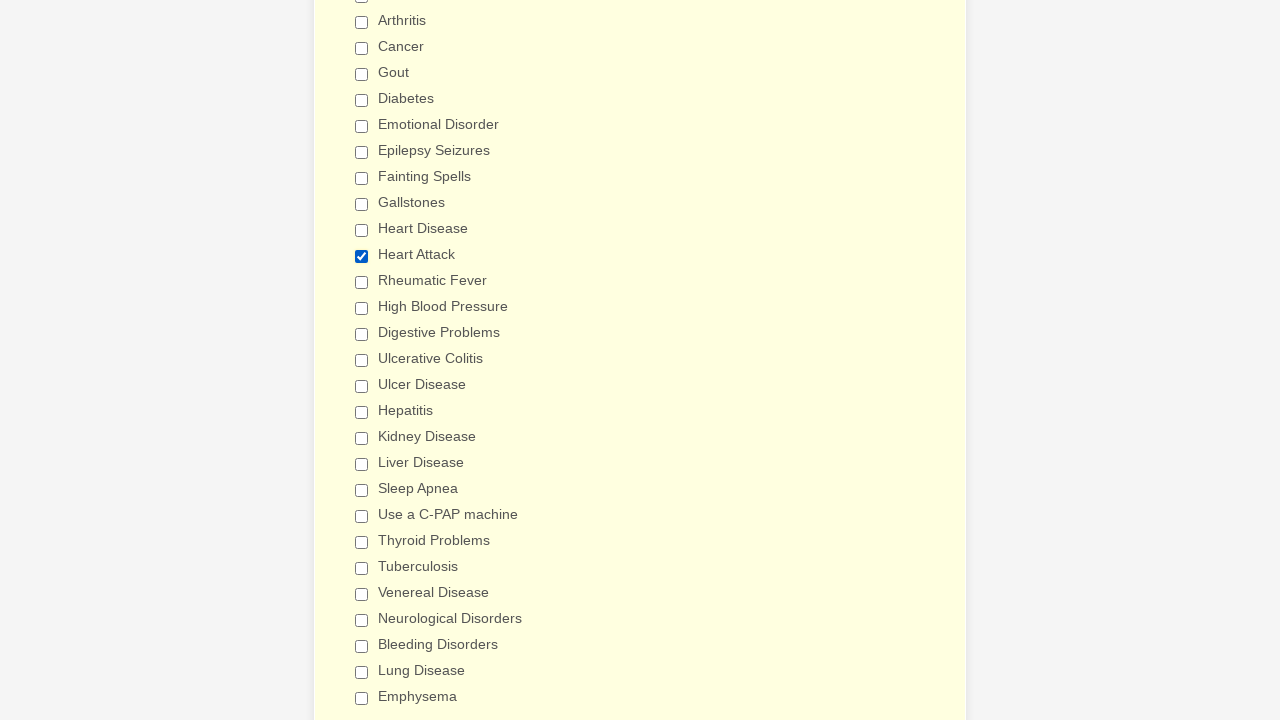

Verified checkbox at index 3 is not selected
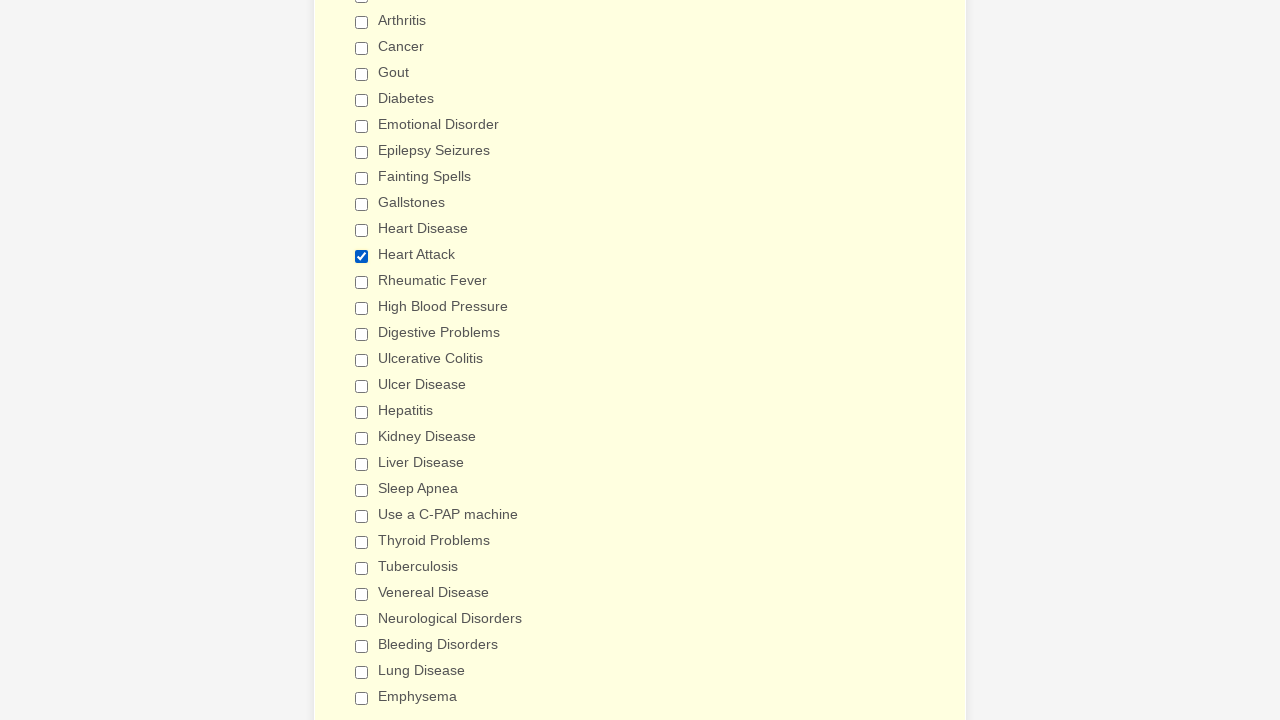

Verified checkbox at index 4 is not selected
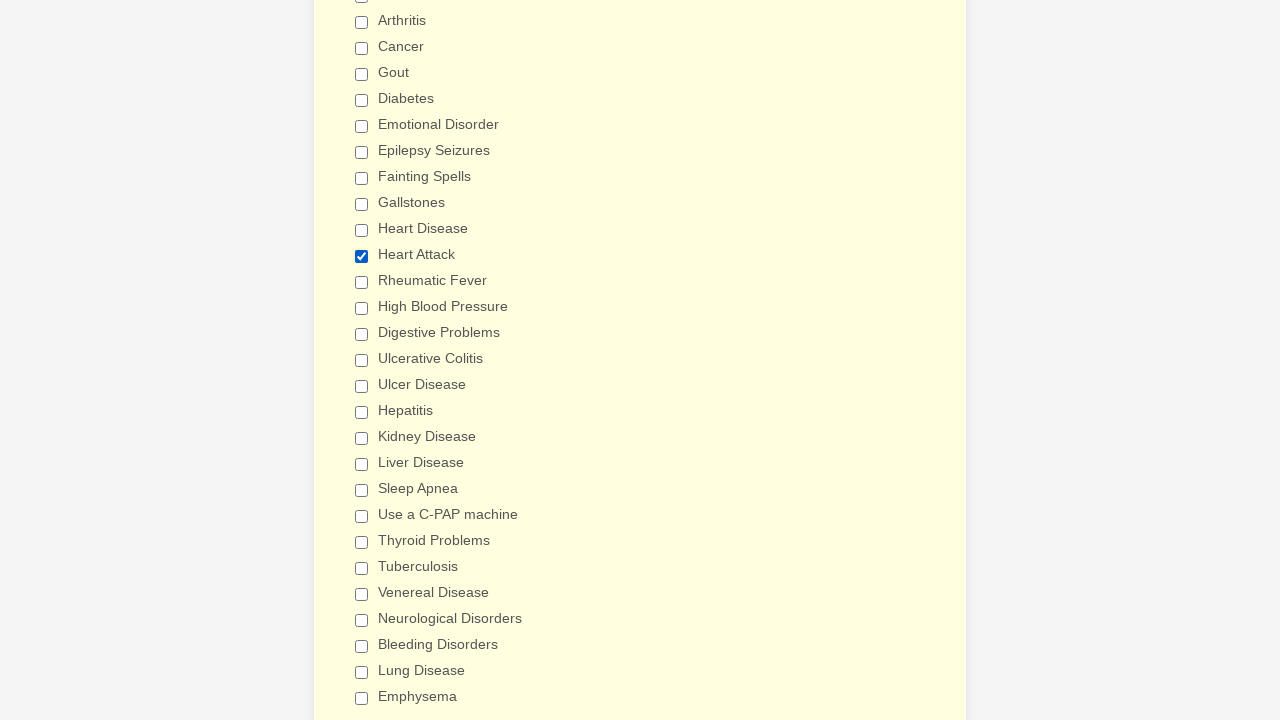

Verified checkbox at index 5 is not selected
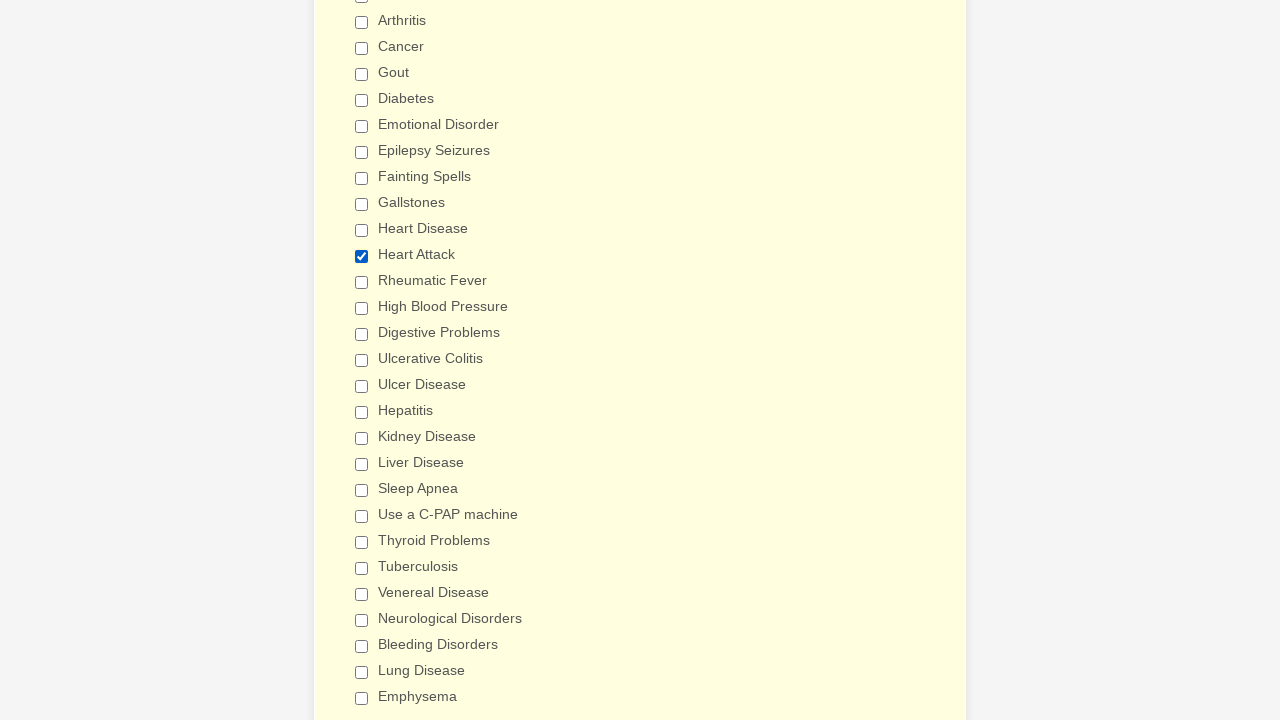

Verified checkbox at index 6 is not selected
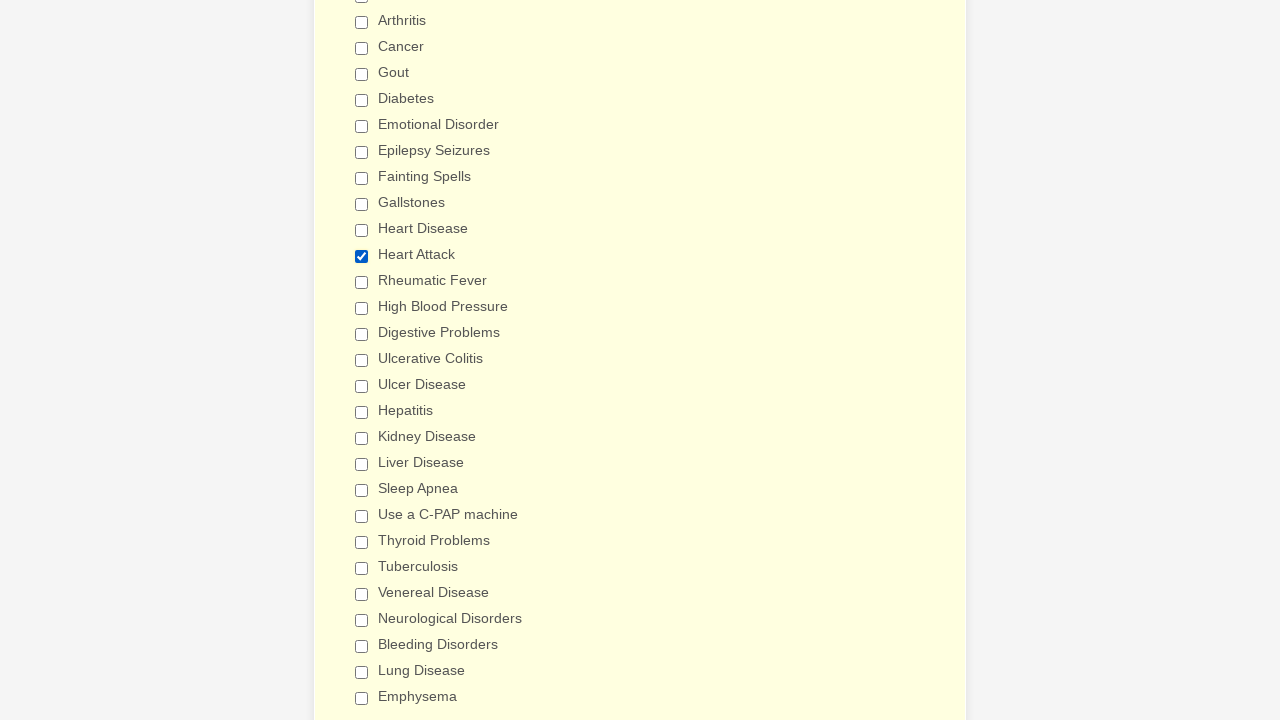

Verified checkbox at index 7 is not selected
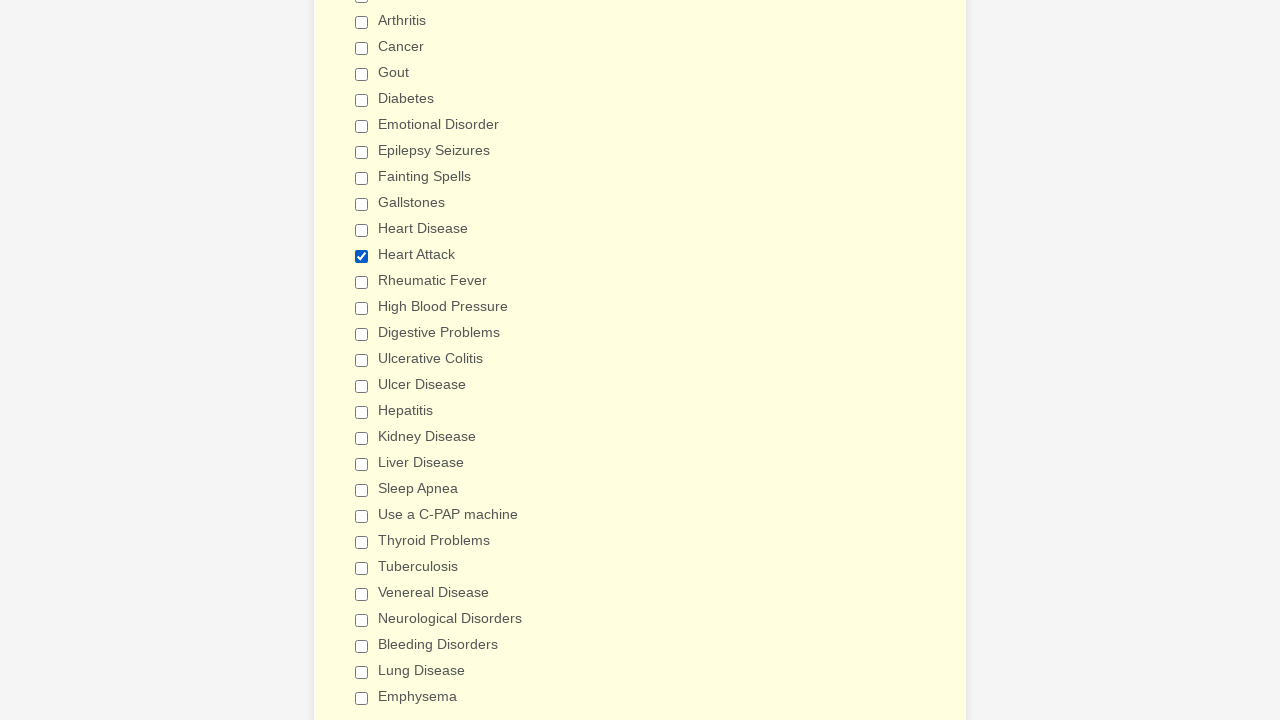

Verified checkbox at index 8 is not selected
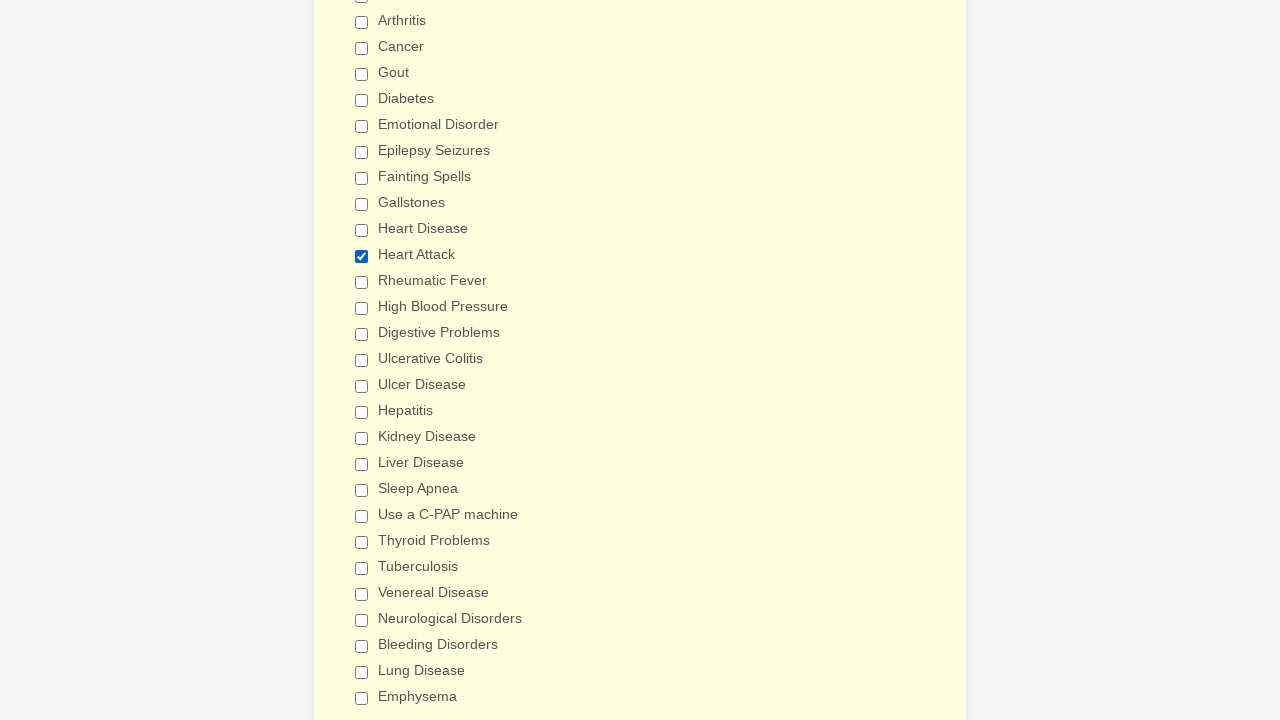

Verified checkbox at index 9 is not selected
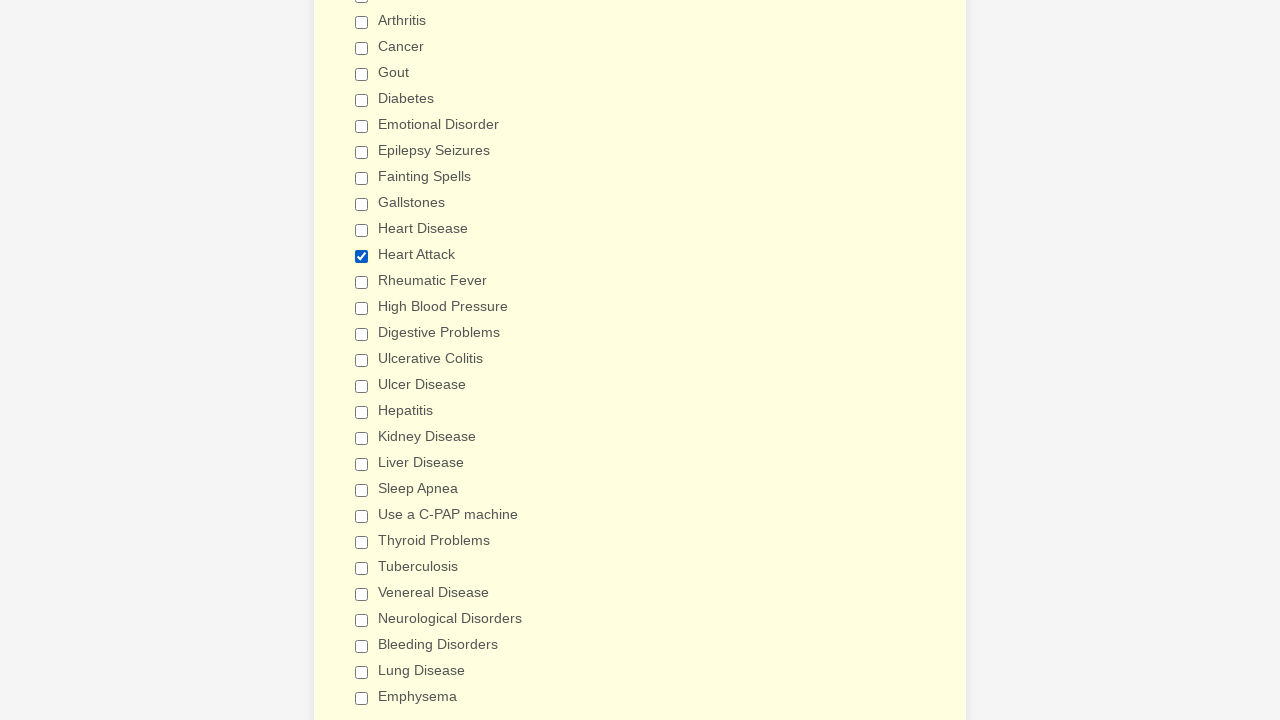

Verified checkbox at index 10 is not selected
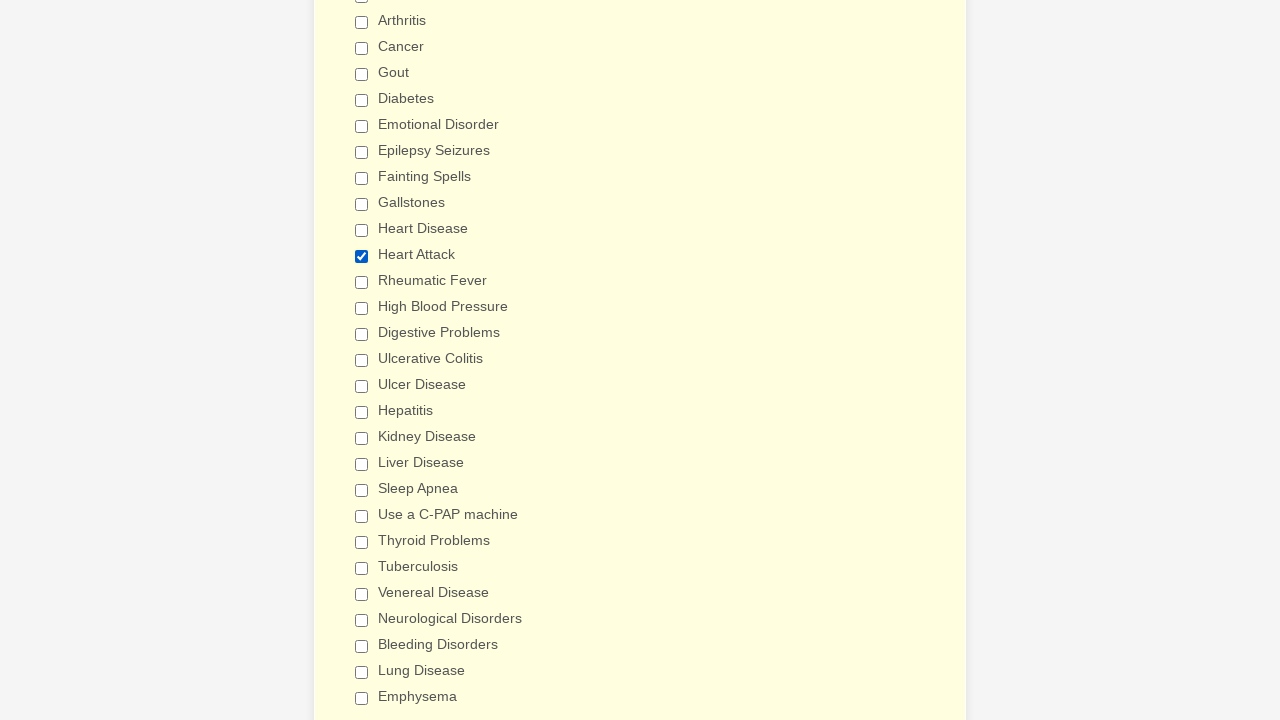

Verified 'Heart Attack' checkbox is selected
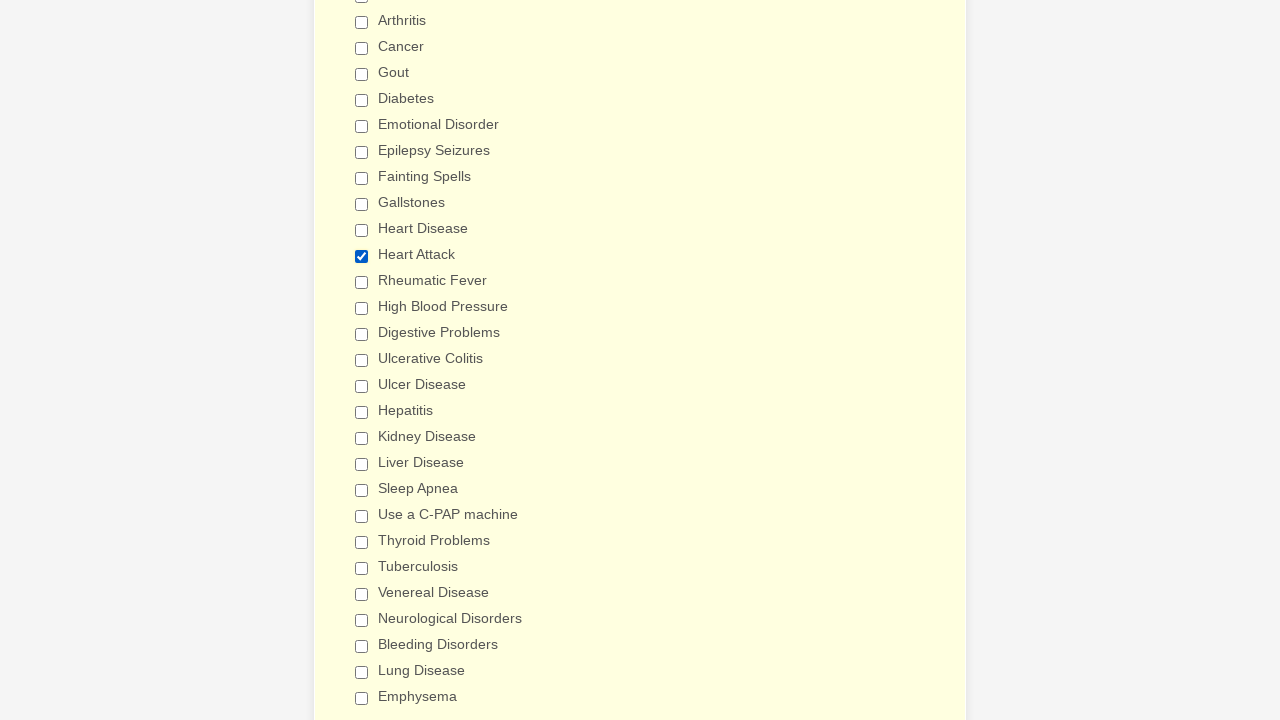

Verified checkbox at index 12 is not selected
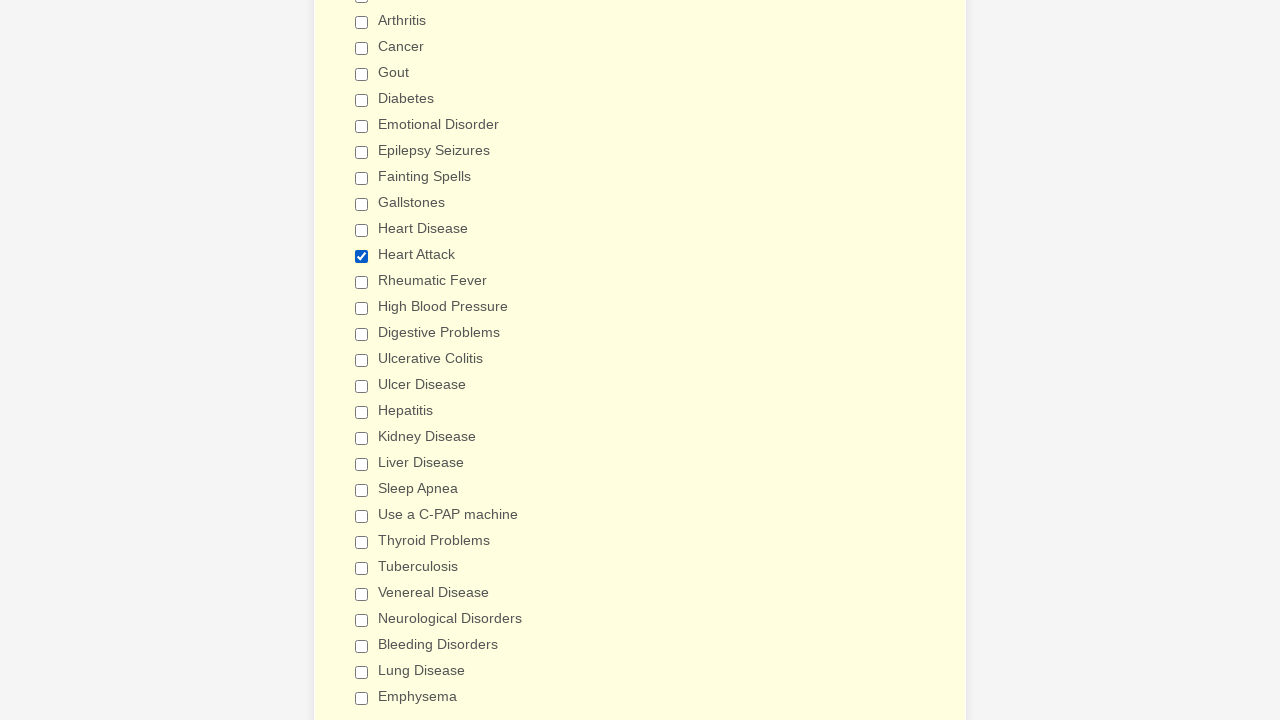

Verified checkbox at index 13 is not selected
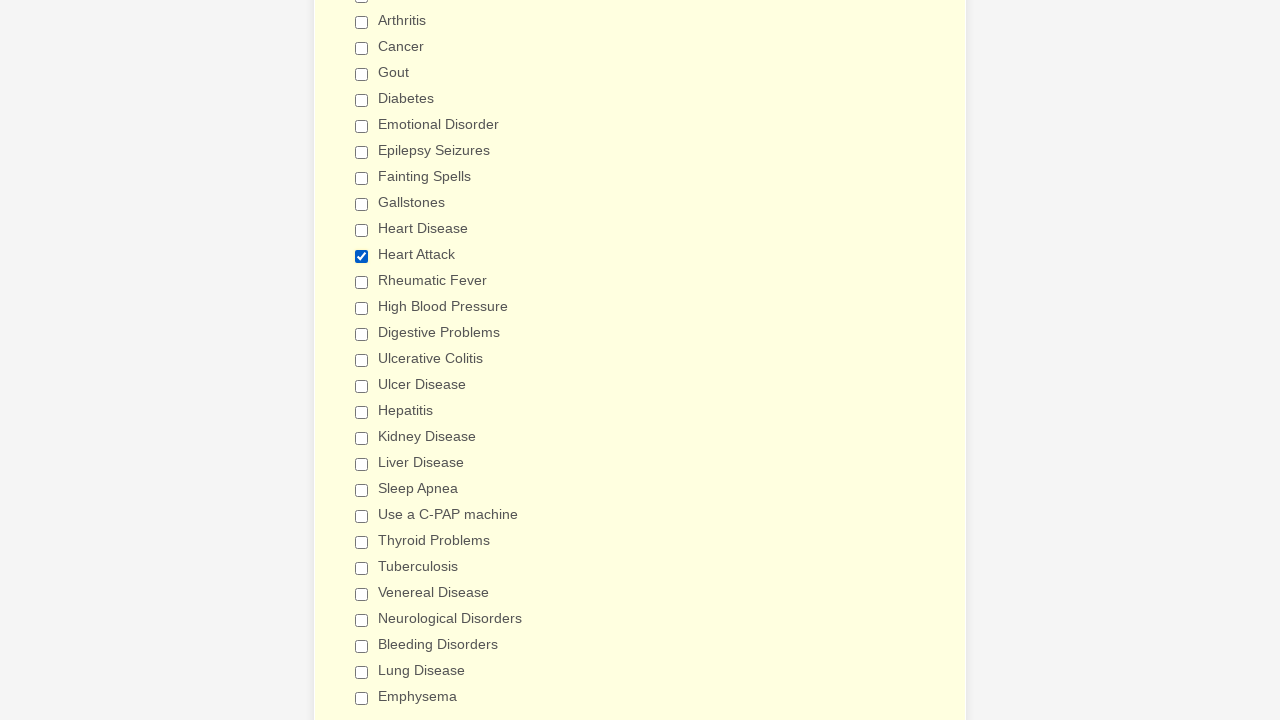

Verified checkbox at index 14 is not selected
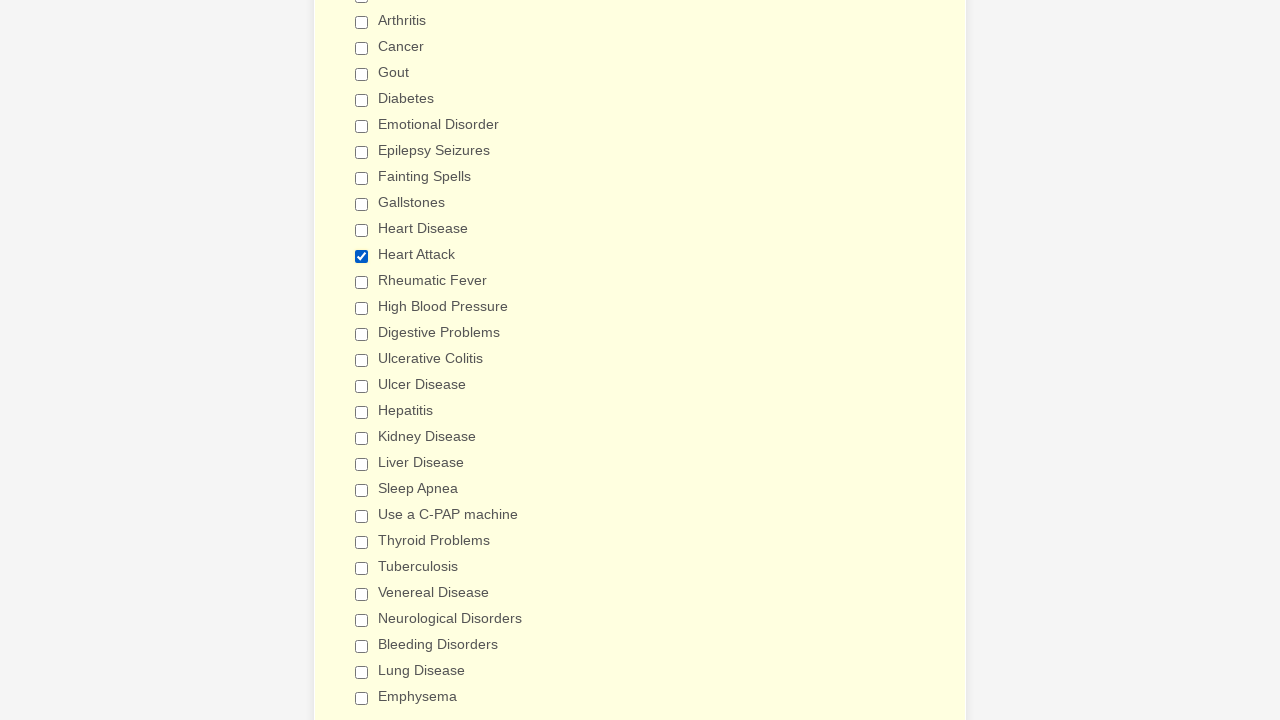

Verified checkbox at index 15 is not selected
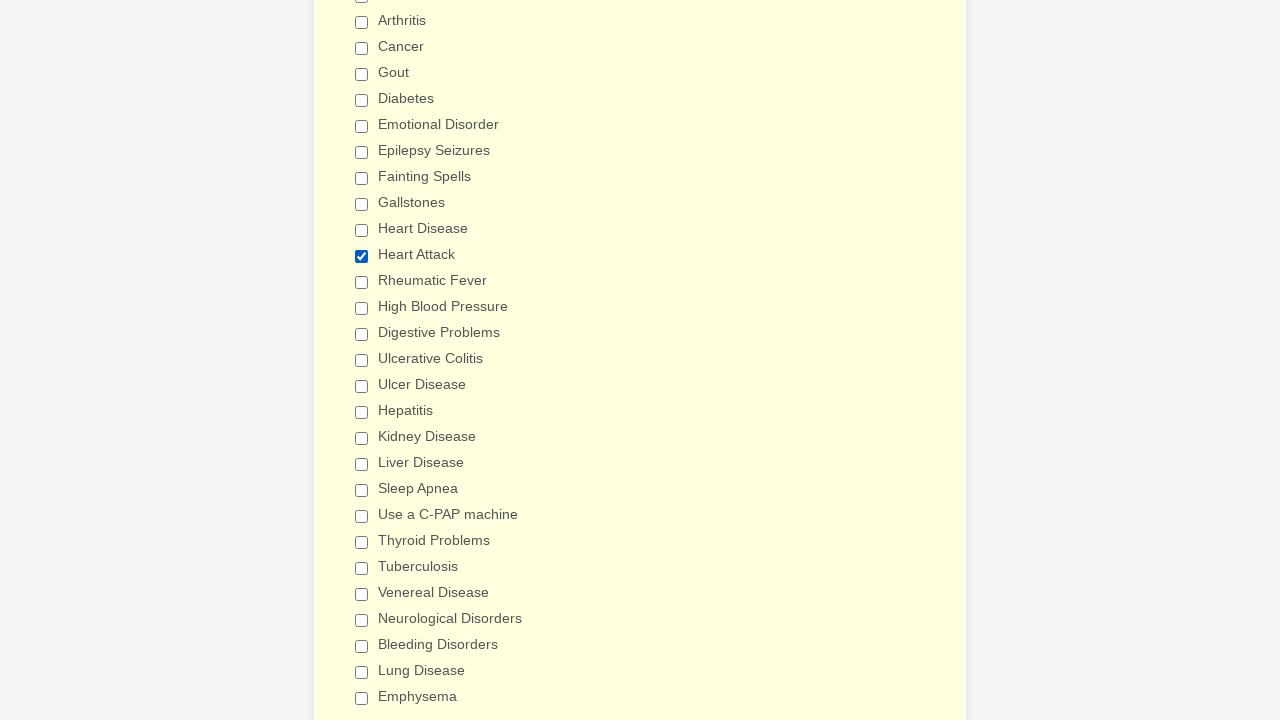

Verified checkbox at index 16 is not selected
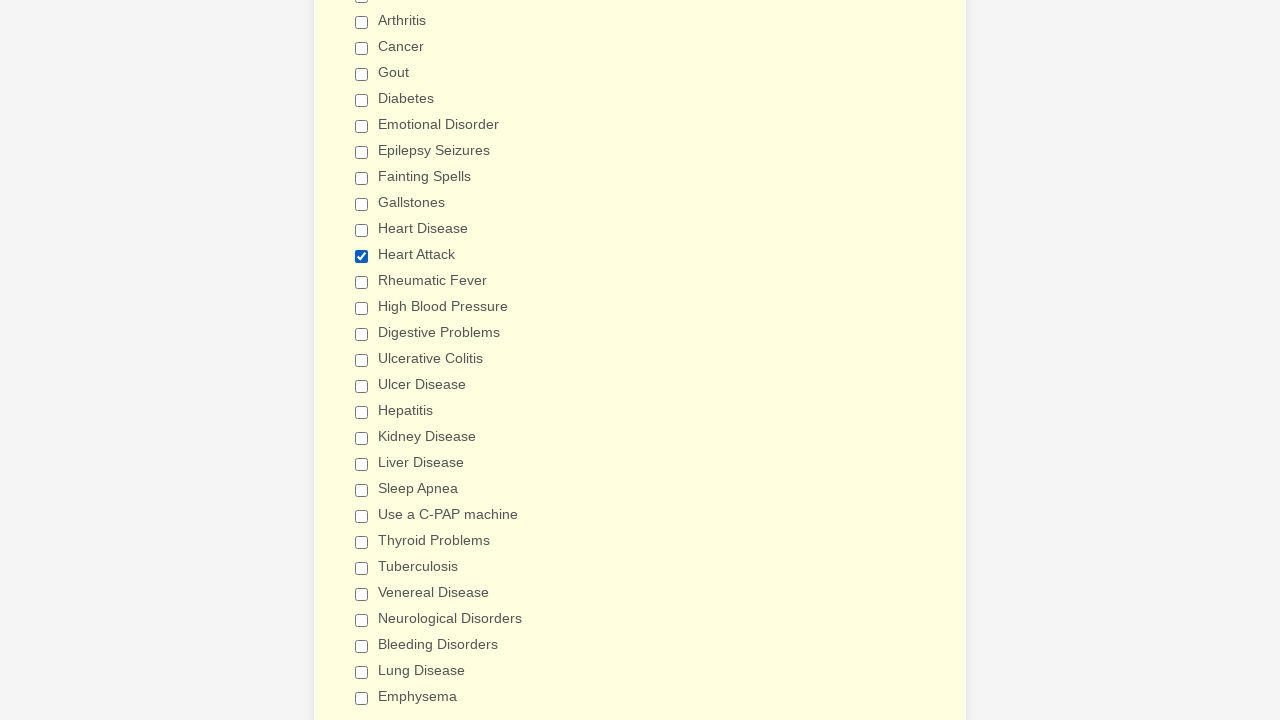

Verified checkbox at index 17 is not selected
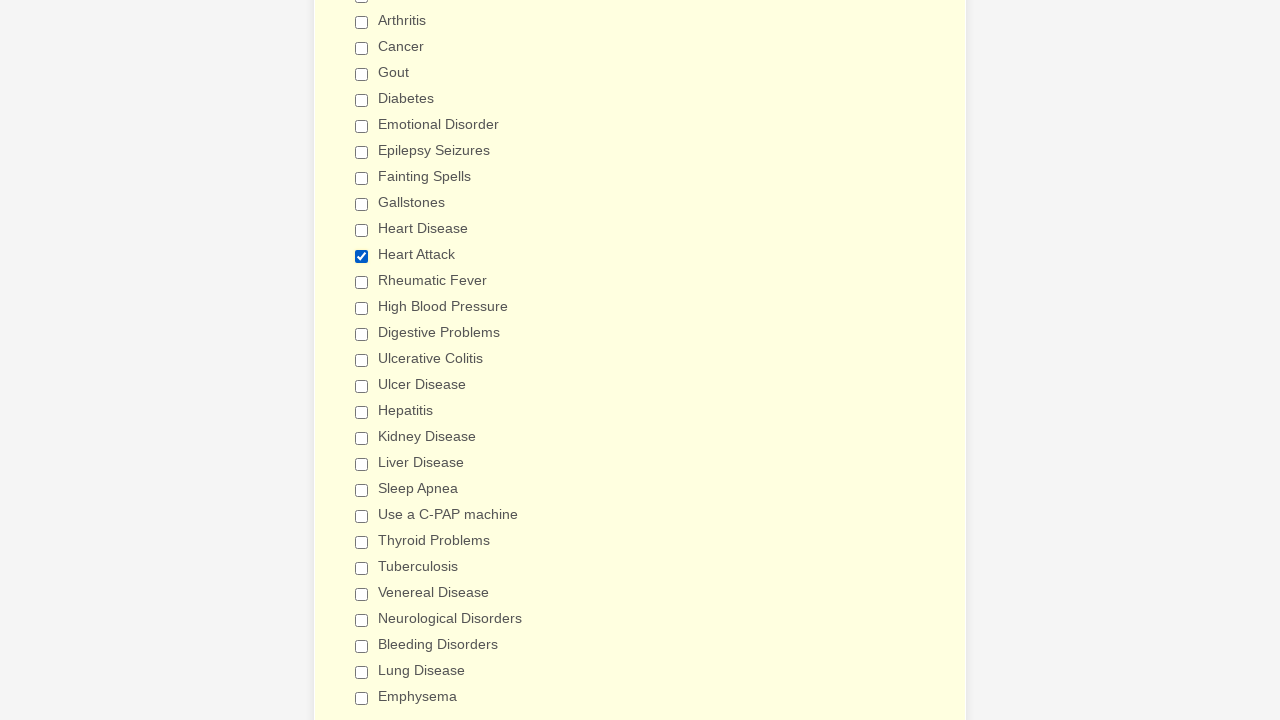

Verified checkbox at index 18 is not selected
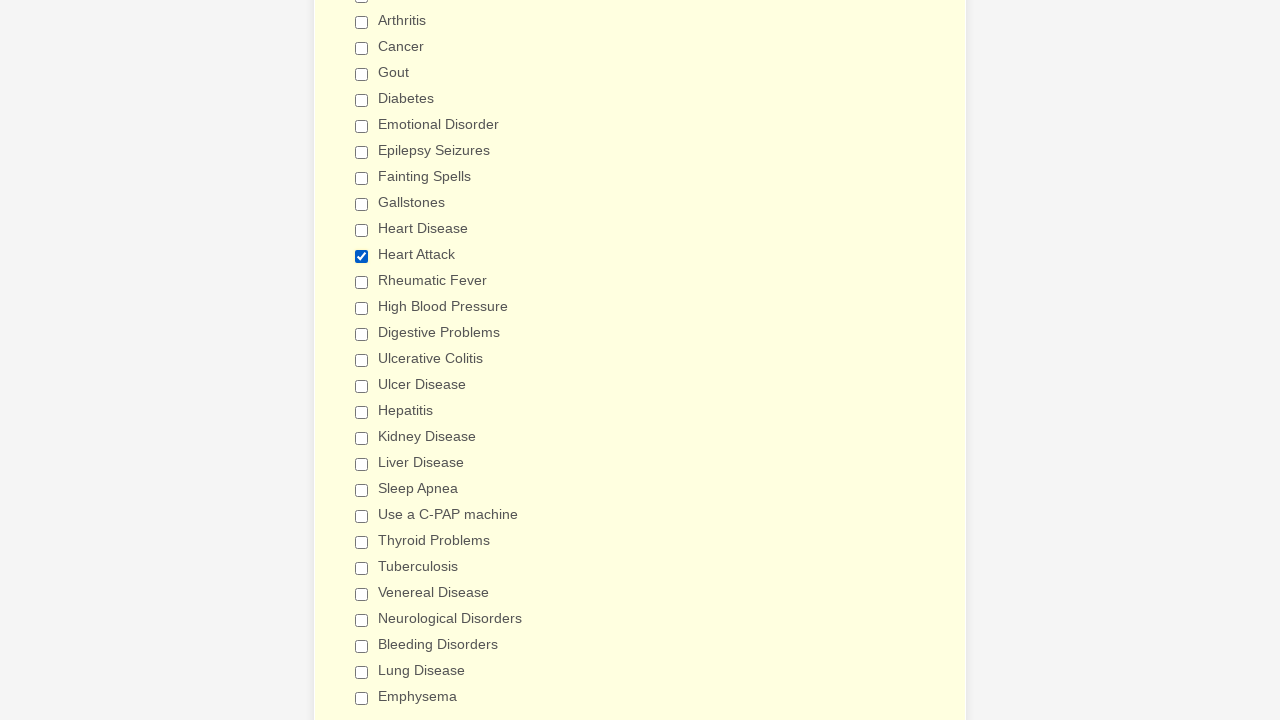

Verified checkbox at index 19 is not selected
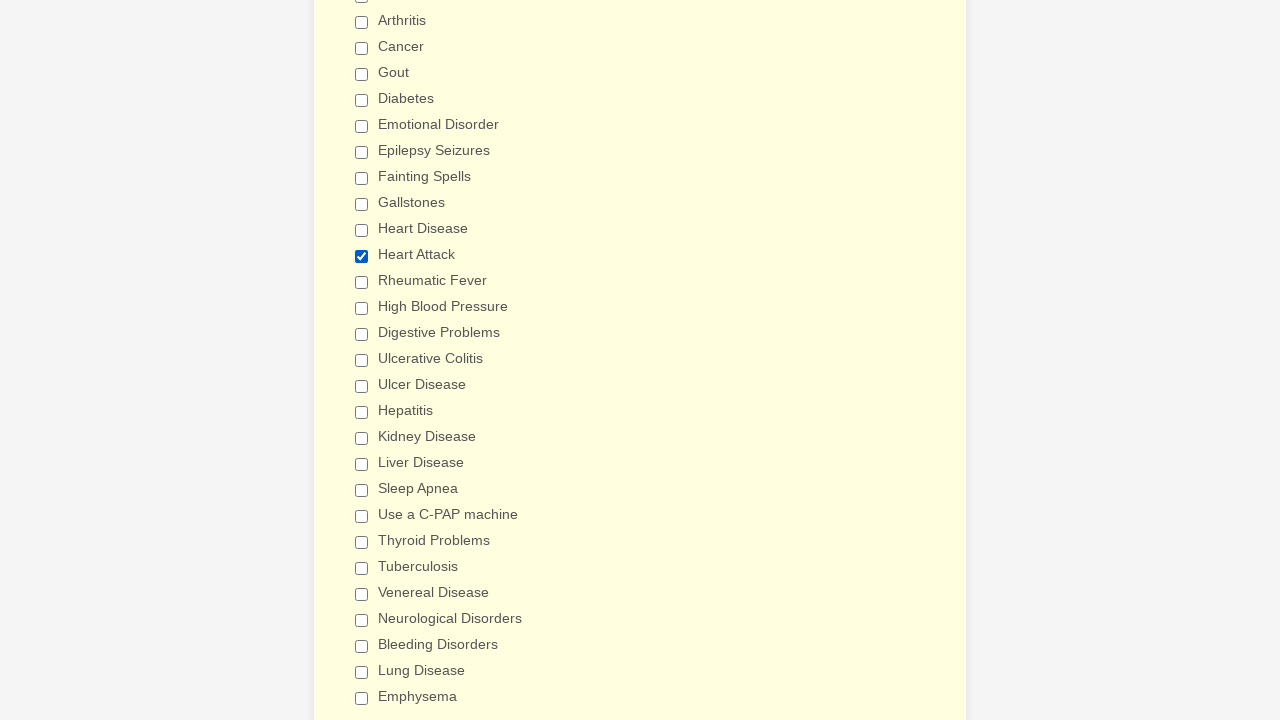

Verified checkbox at index 20 is not selected
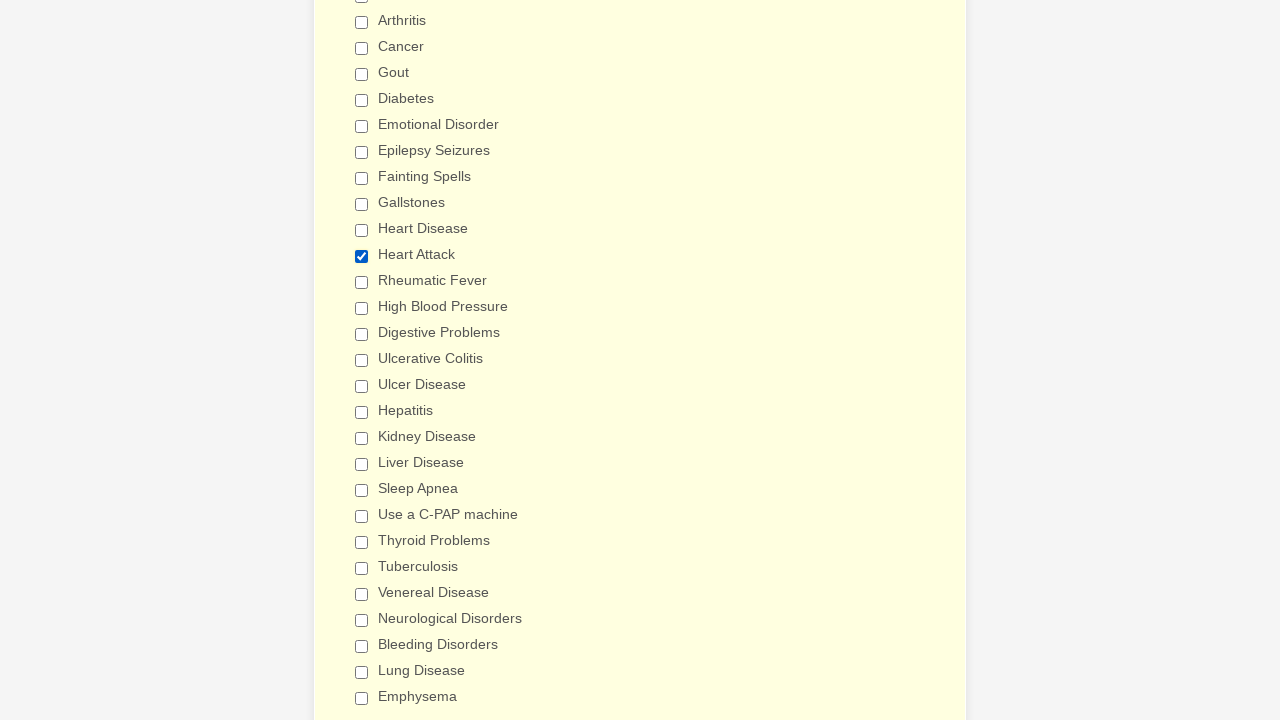

Verified checkbox at index 21 is not selected
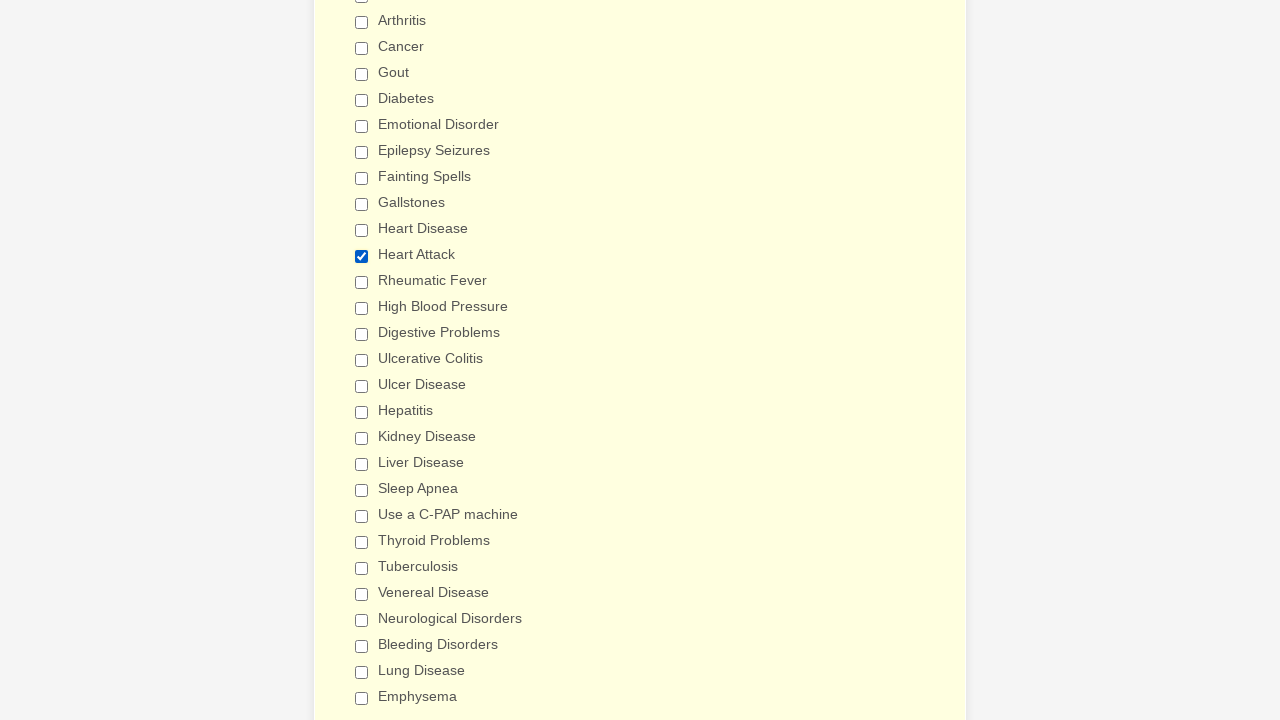

Verified checkbox at index 22 is not selected
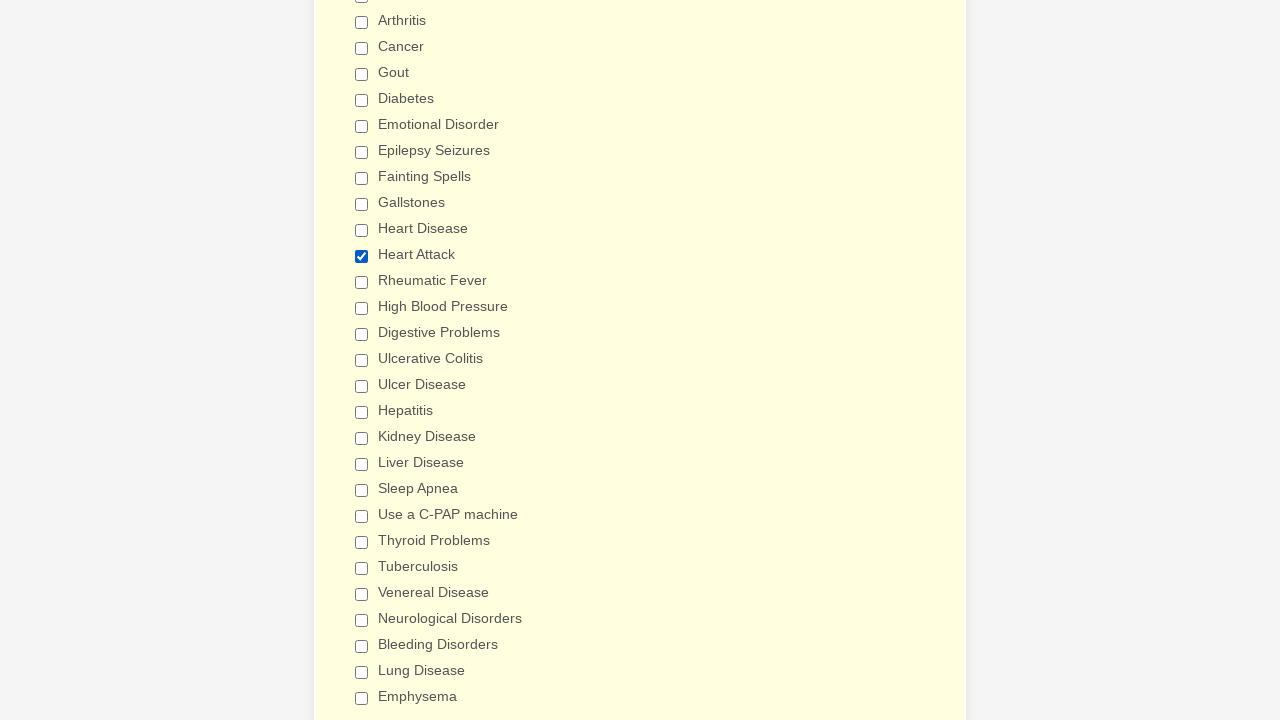

Verified checkbox at index 23 is not selected
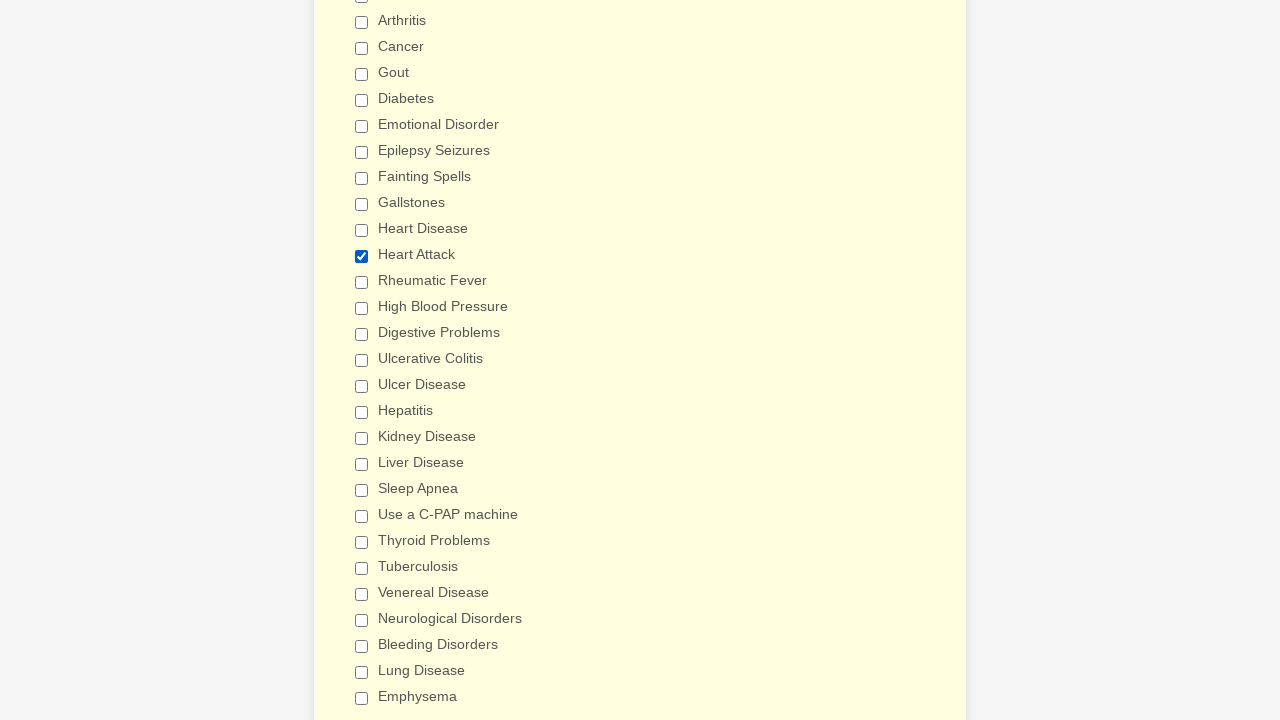

Verified checkbox at index 24 is not selected
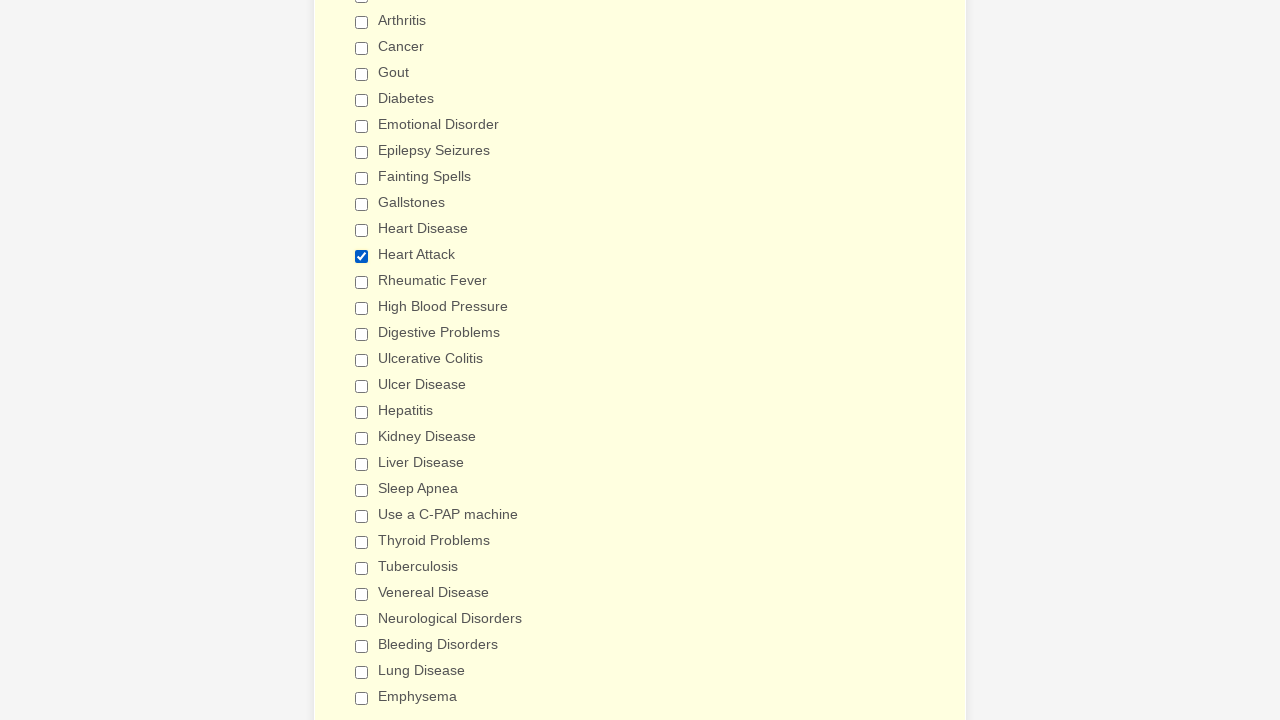

Verified checkbox at index 25 is not selected
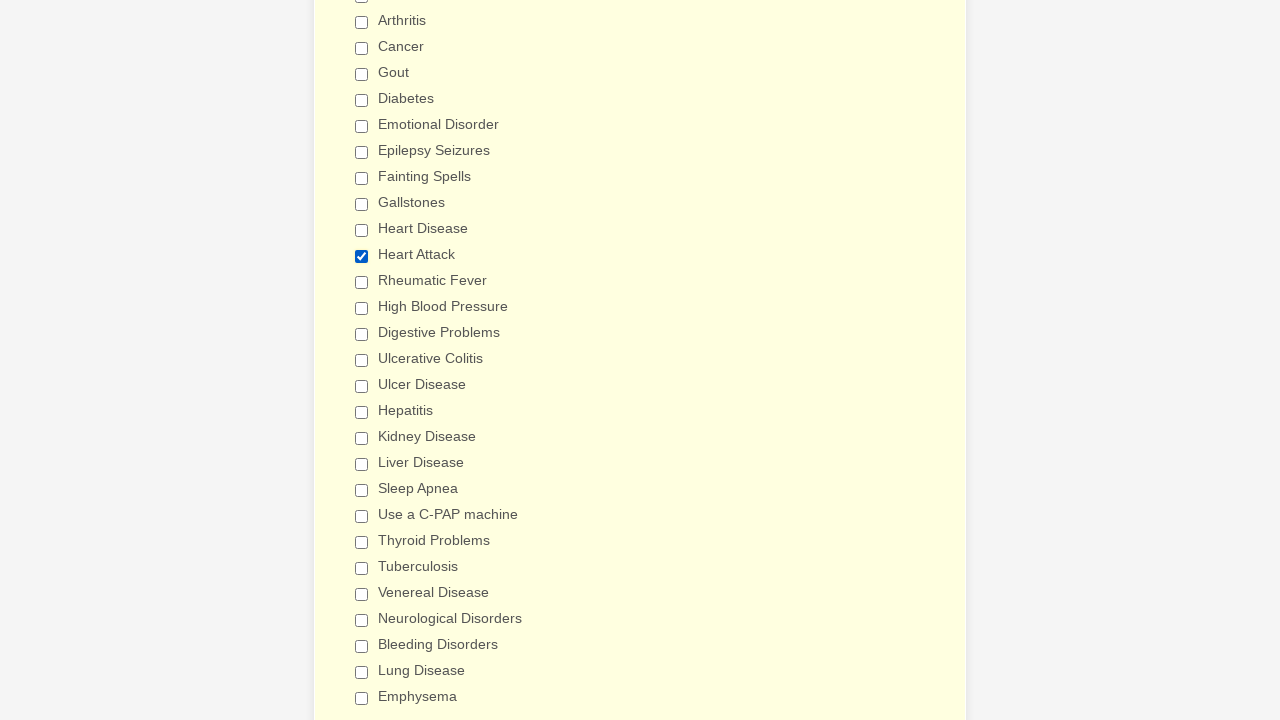

Verified checkbox at index 26 is not selected
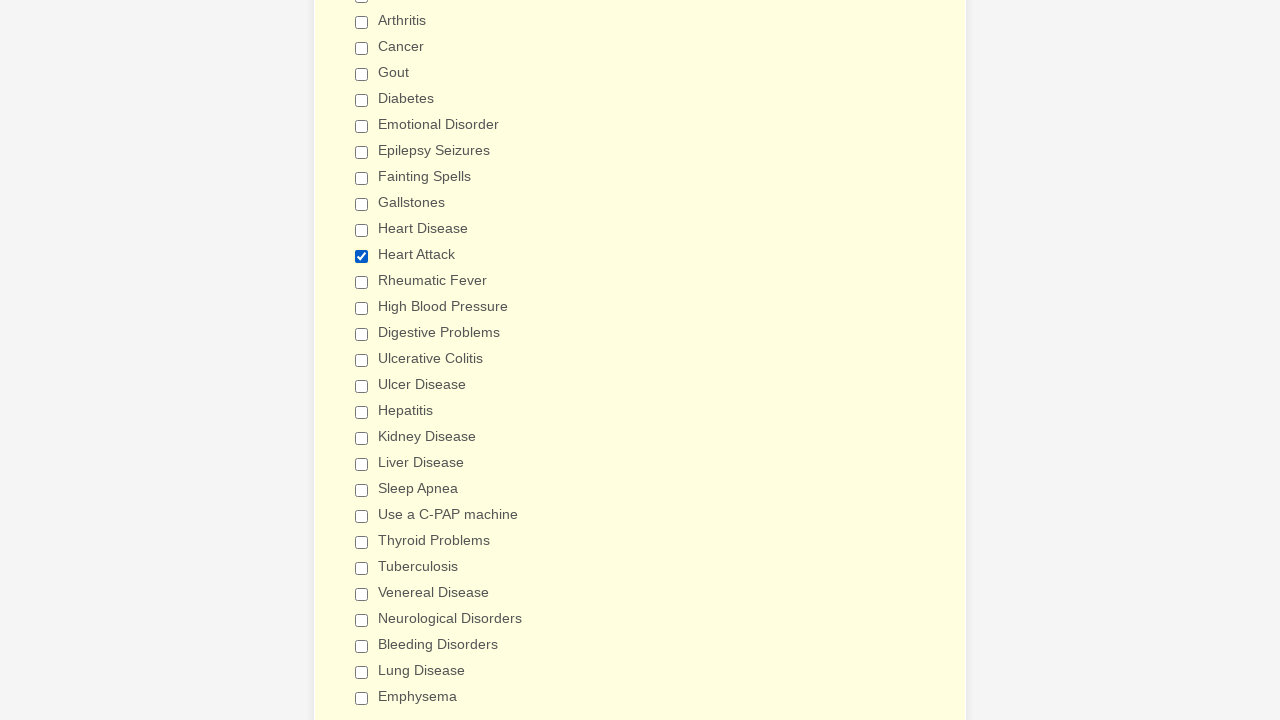

Verified checkbox at index 27 is not selected
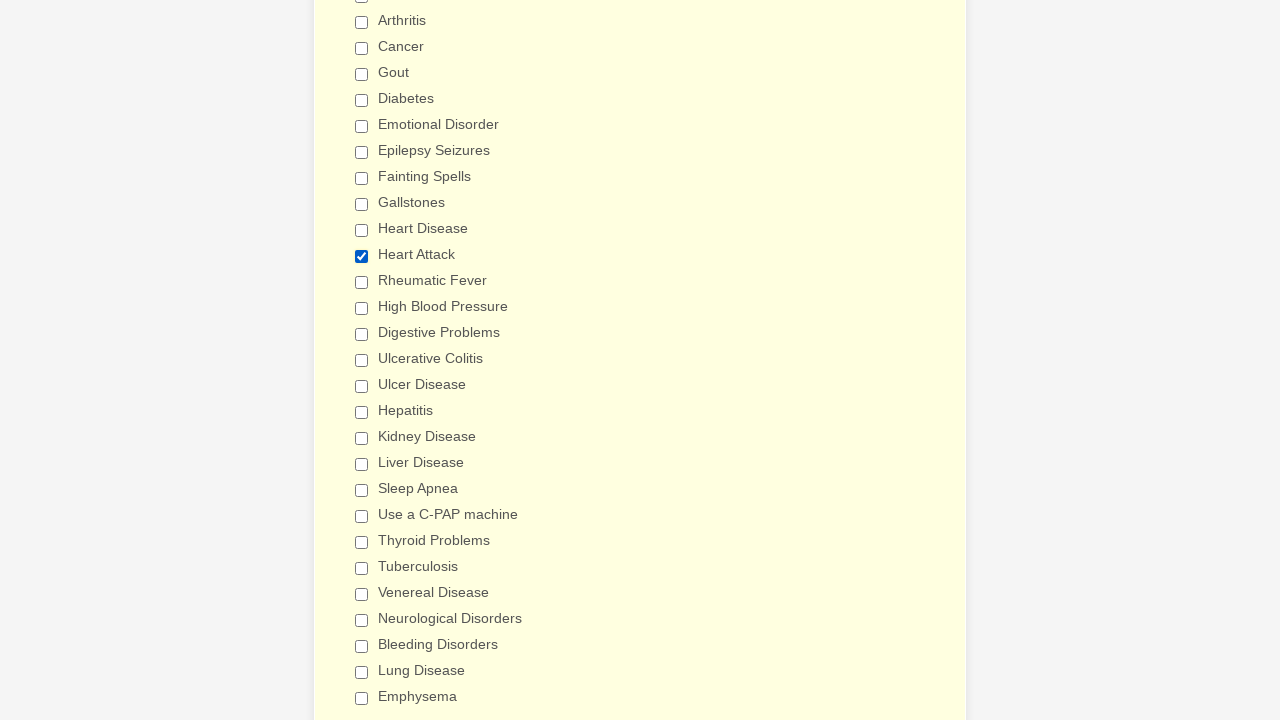

Verified checkbox at index 28 is not selected
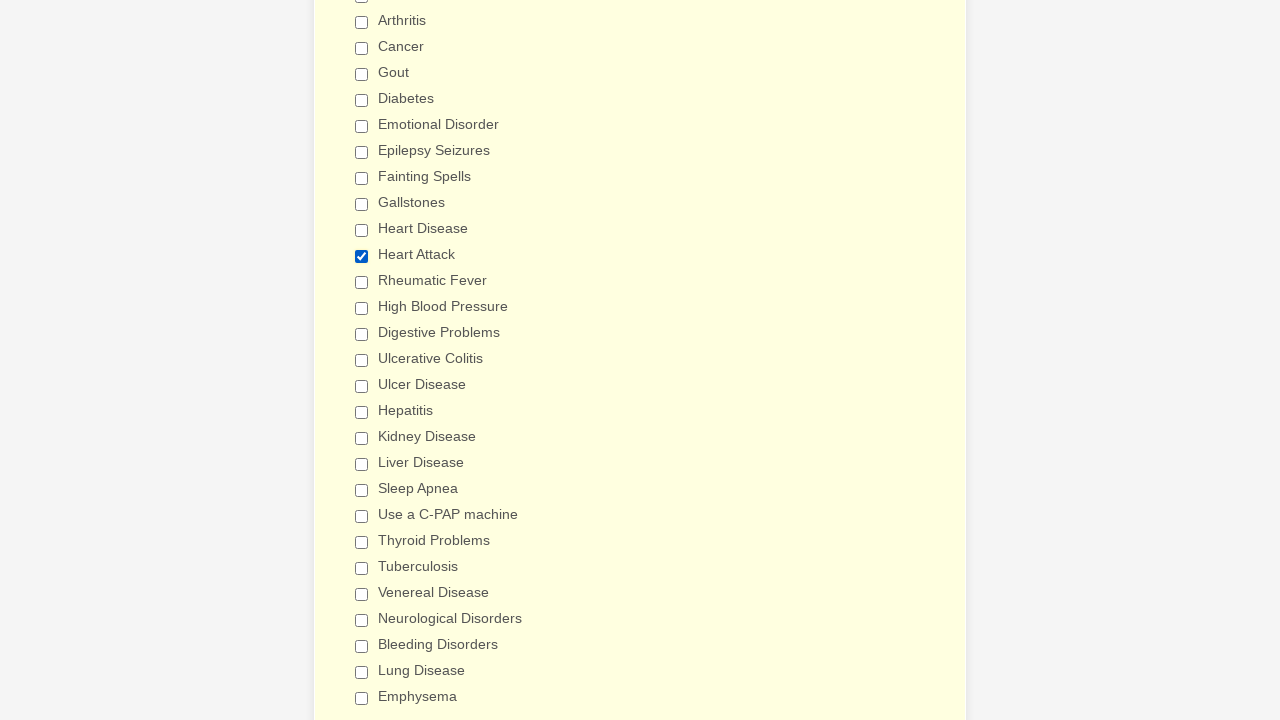

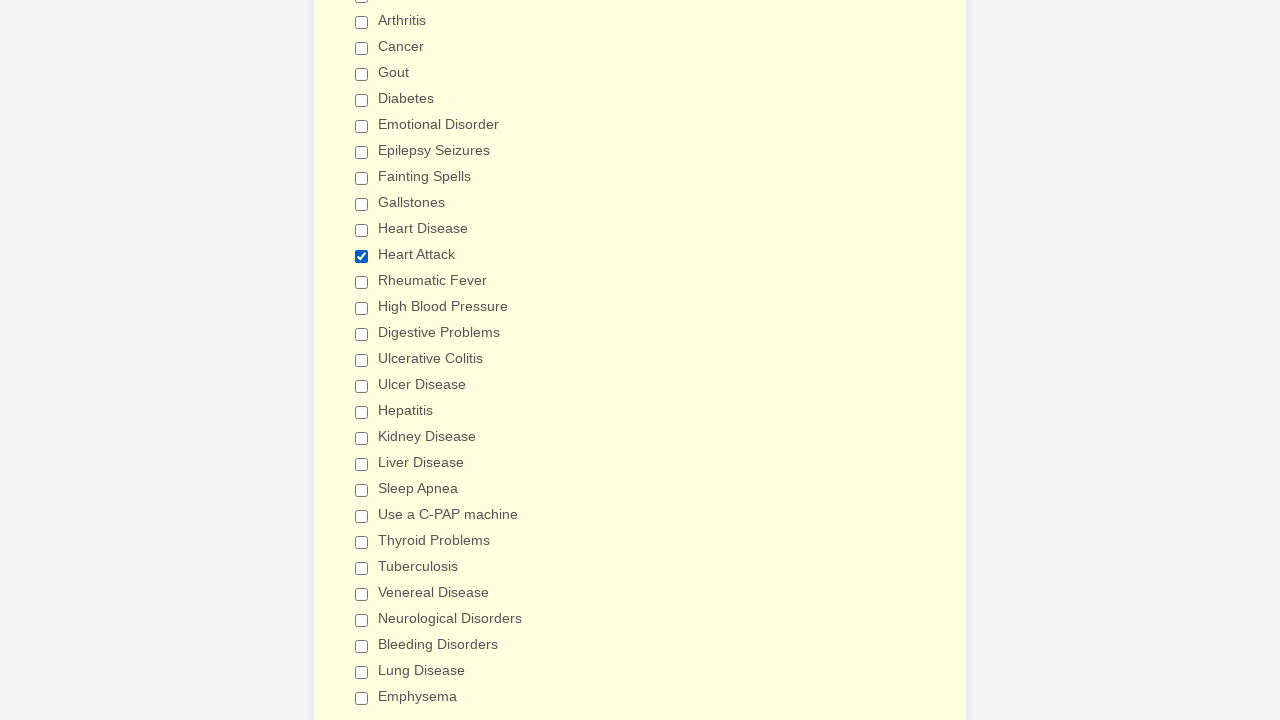